Tests filling out a large form by entering text into all text input fields and clicking the submit button.

Starting URL: http://suninjuly.github.io/huge_form.html

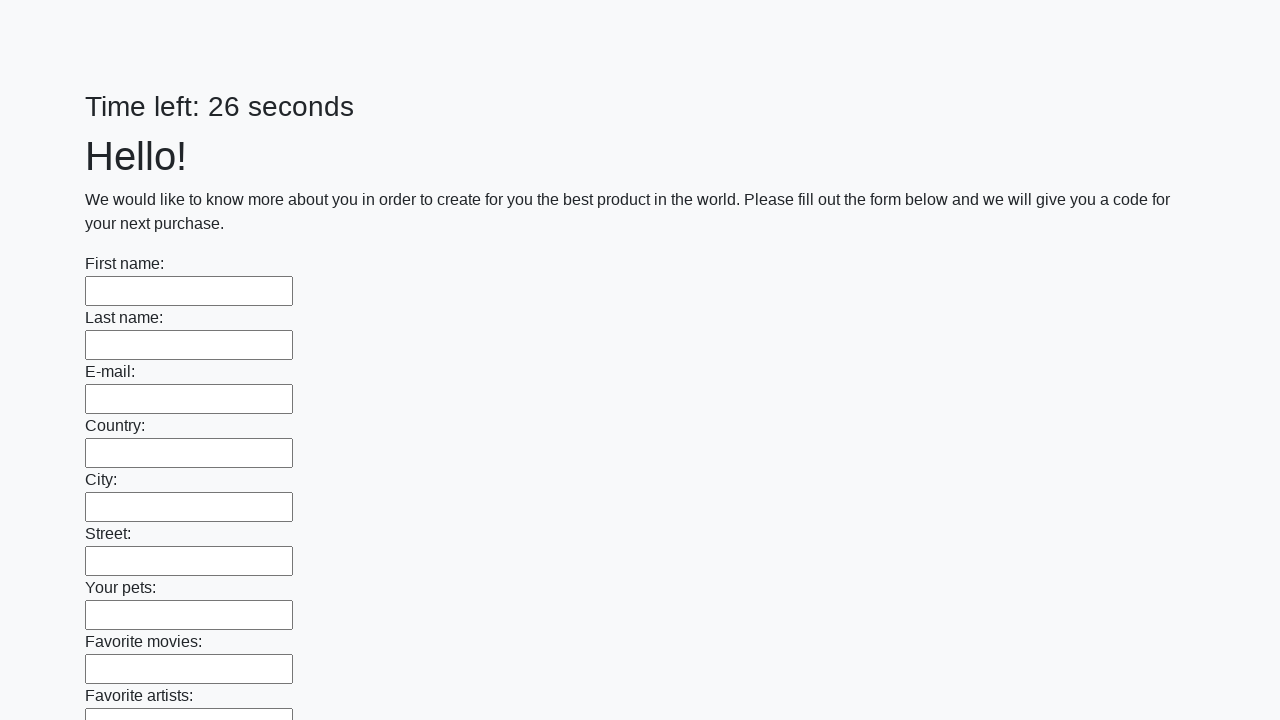

Located all text input fields on the form
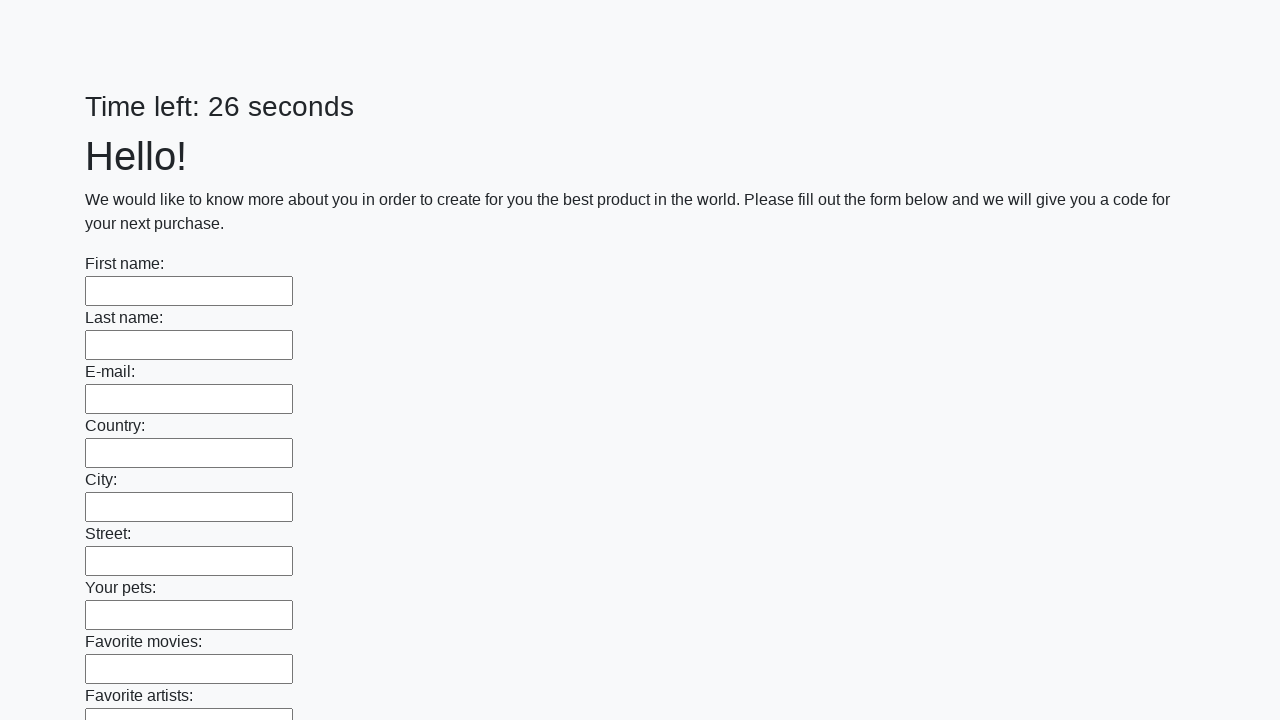

Counted 100 text input fields
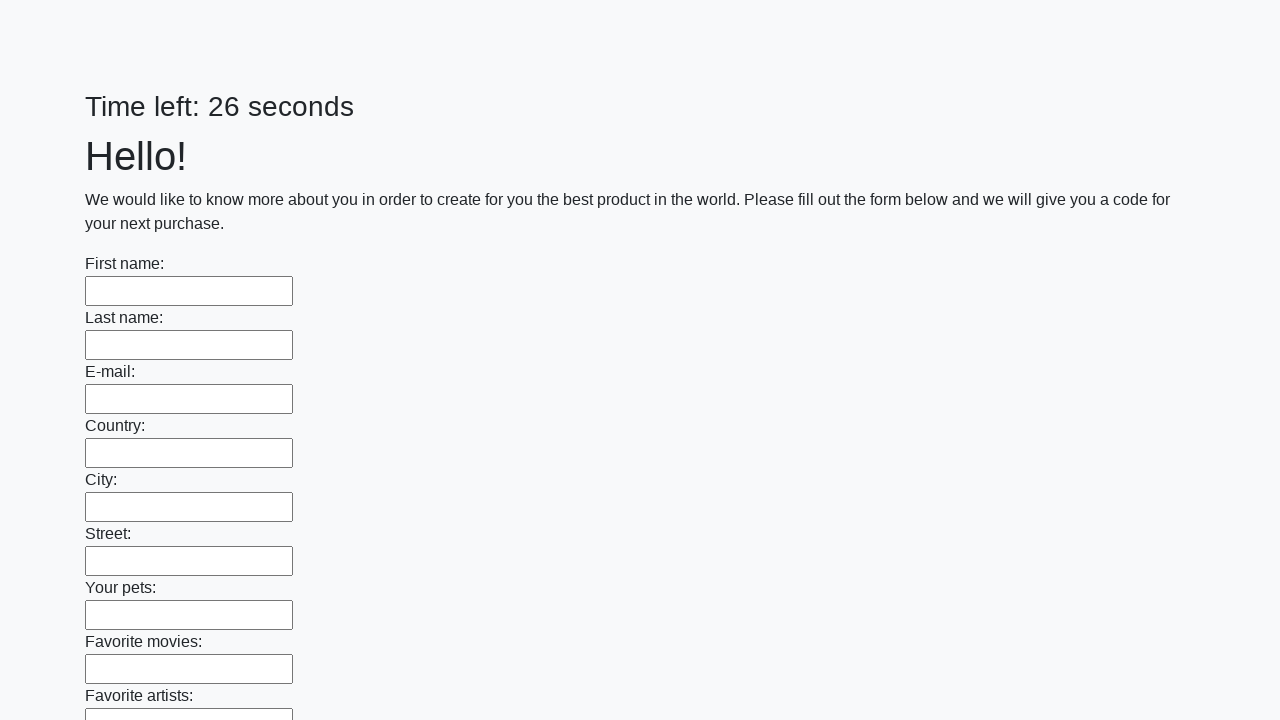

Filled text input field 1 of 100 with 'Мой ответ' on [type="text"] >> nth=0
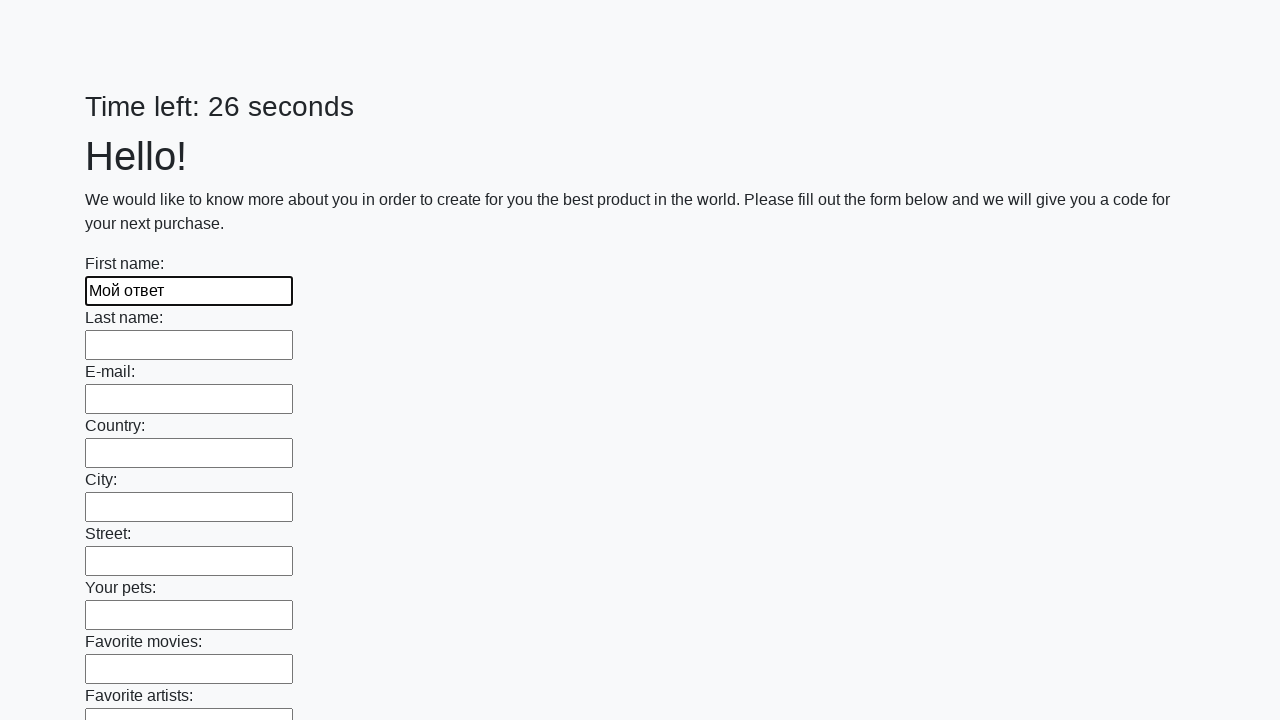

Filled text input field 2 of 100 with 'Мой ответ' on [type="text"] >> nth=1
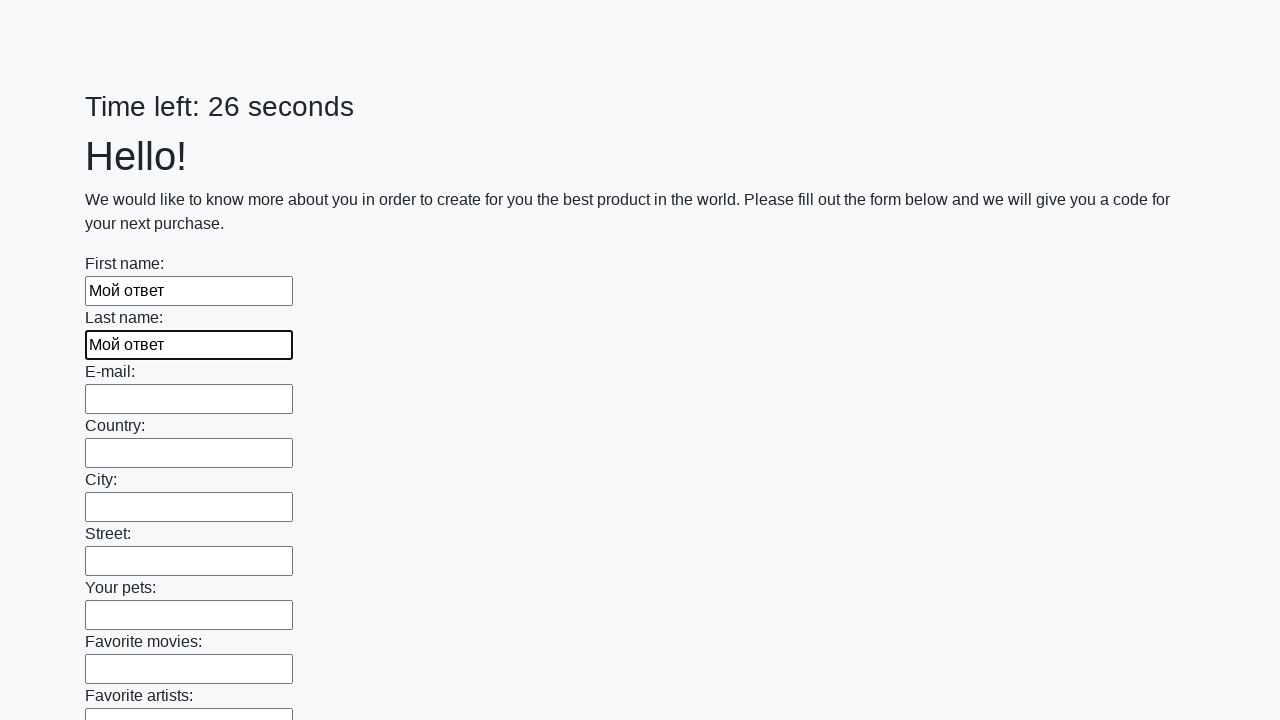

Filled text input field 3 of 100 with 'Мой ответ' on [type="text"] >> nth=2
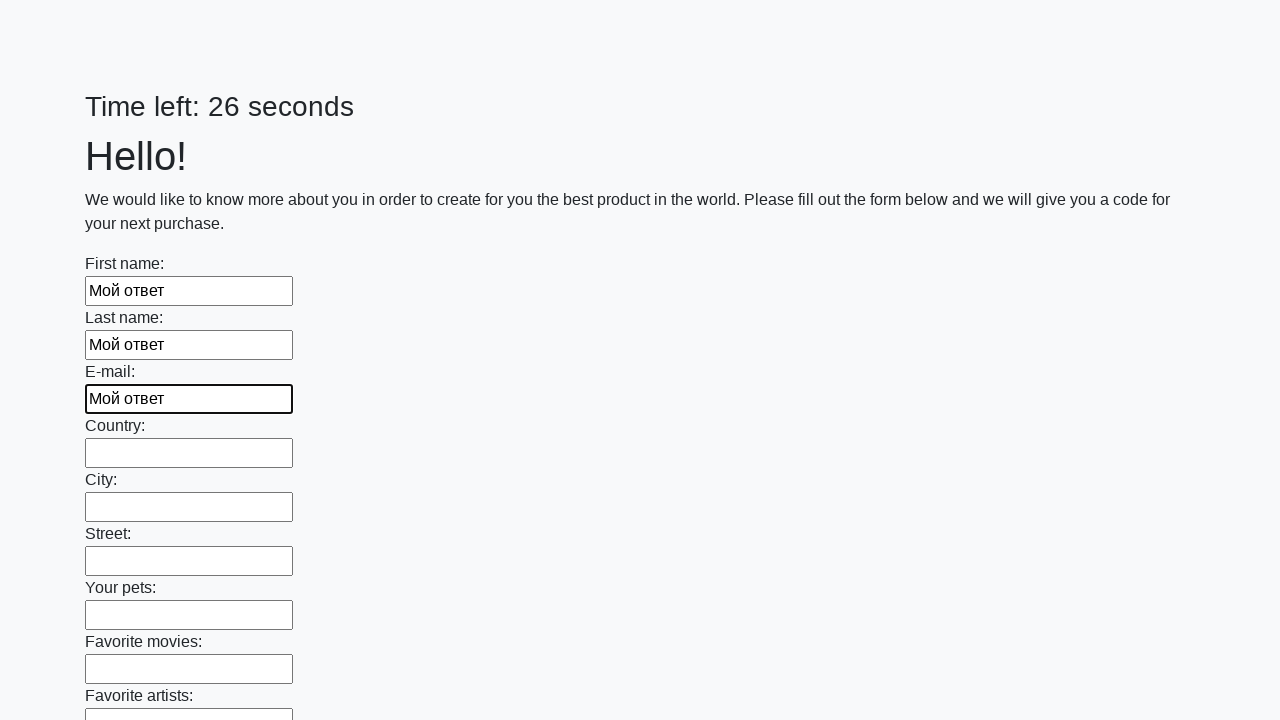

Filled text input field 4 of 100 with 'Мой ответ' on [type="text"] >> nth=3
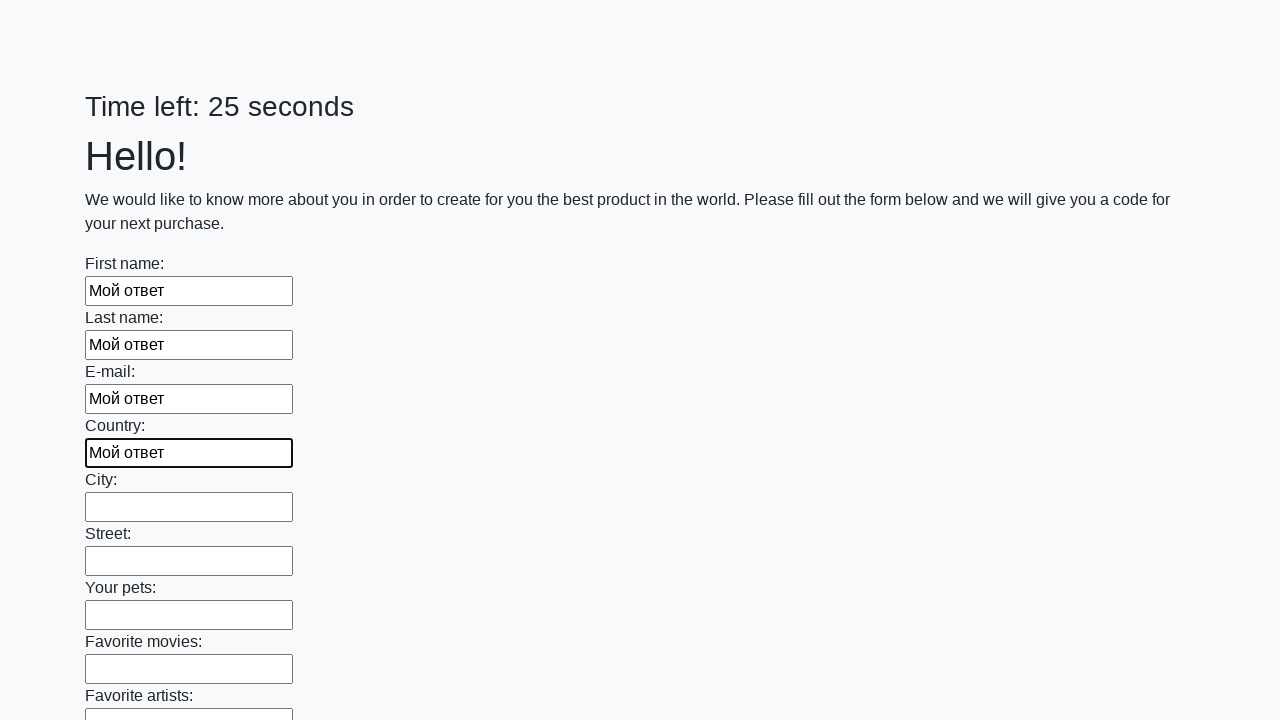

Filled text input field 5 of 100 with 'Мой ответ' on [type="text"] >> nth=4
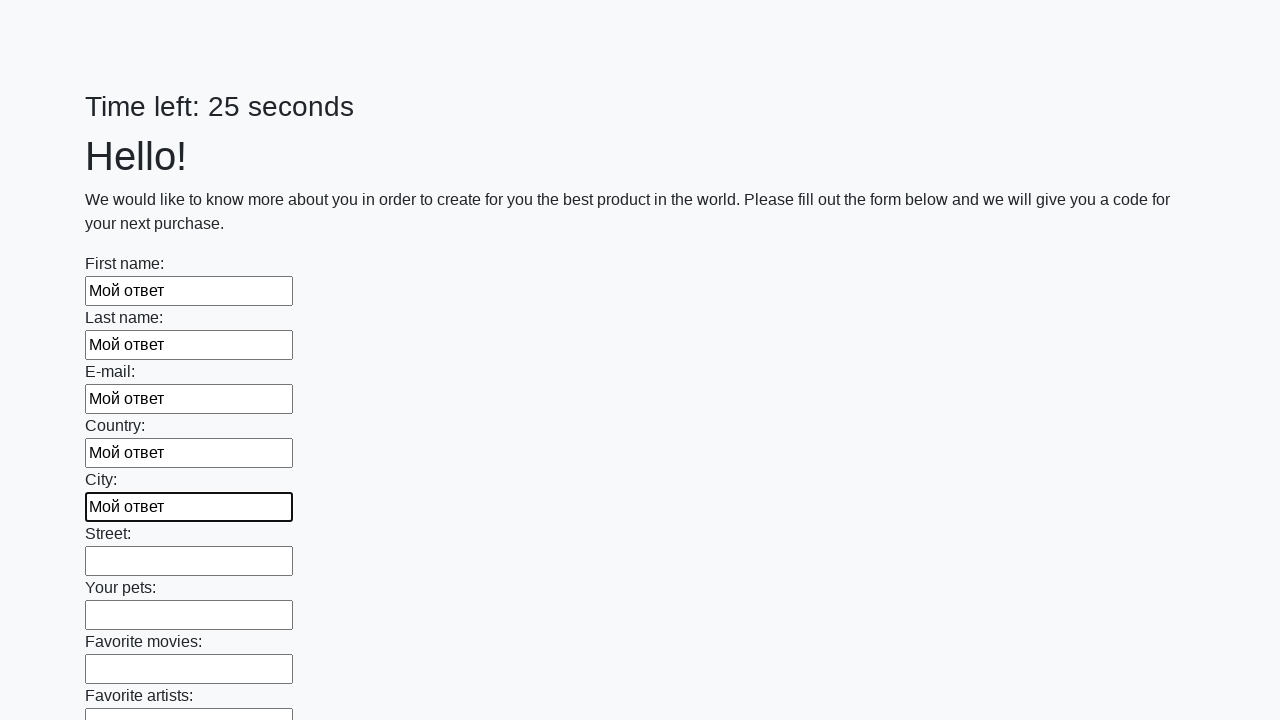

Filled text input field 6 of 100 with 'Мой ответ' on [type="text"] >> nth=5
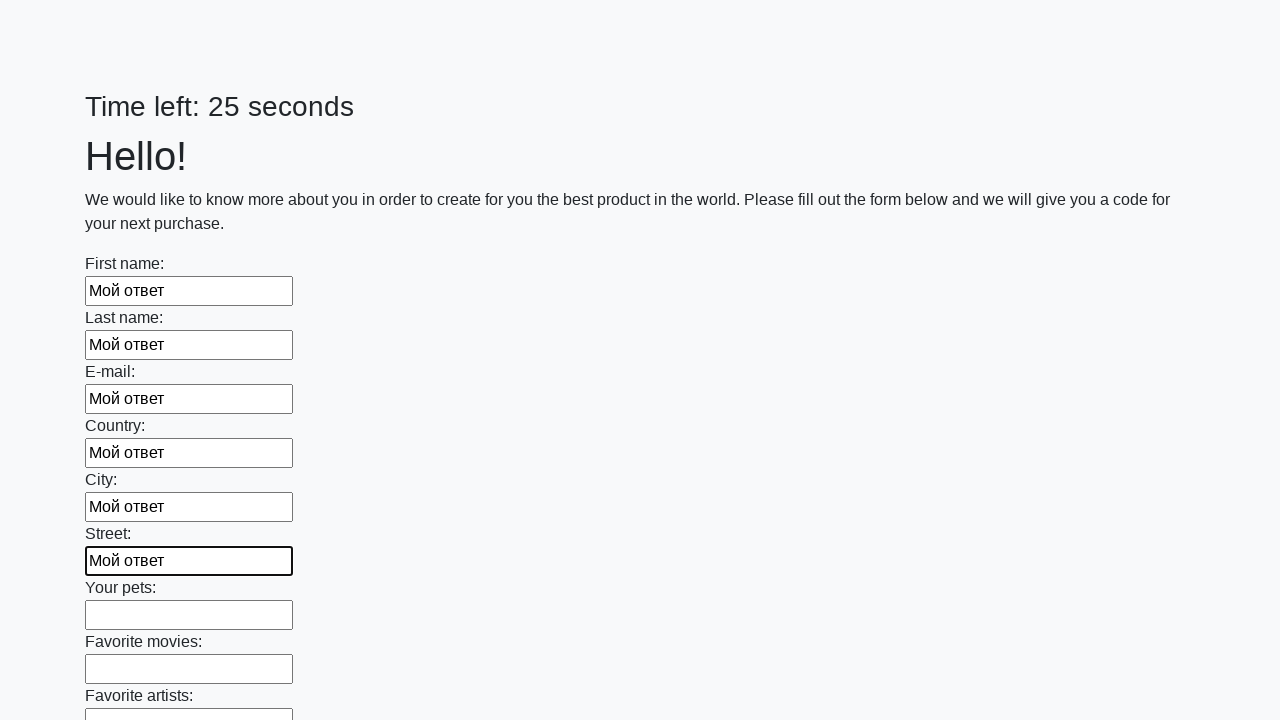

Filled text input field 7 of 100 with 'Мой ответ' on [type="text"] >> nth=6
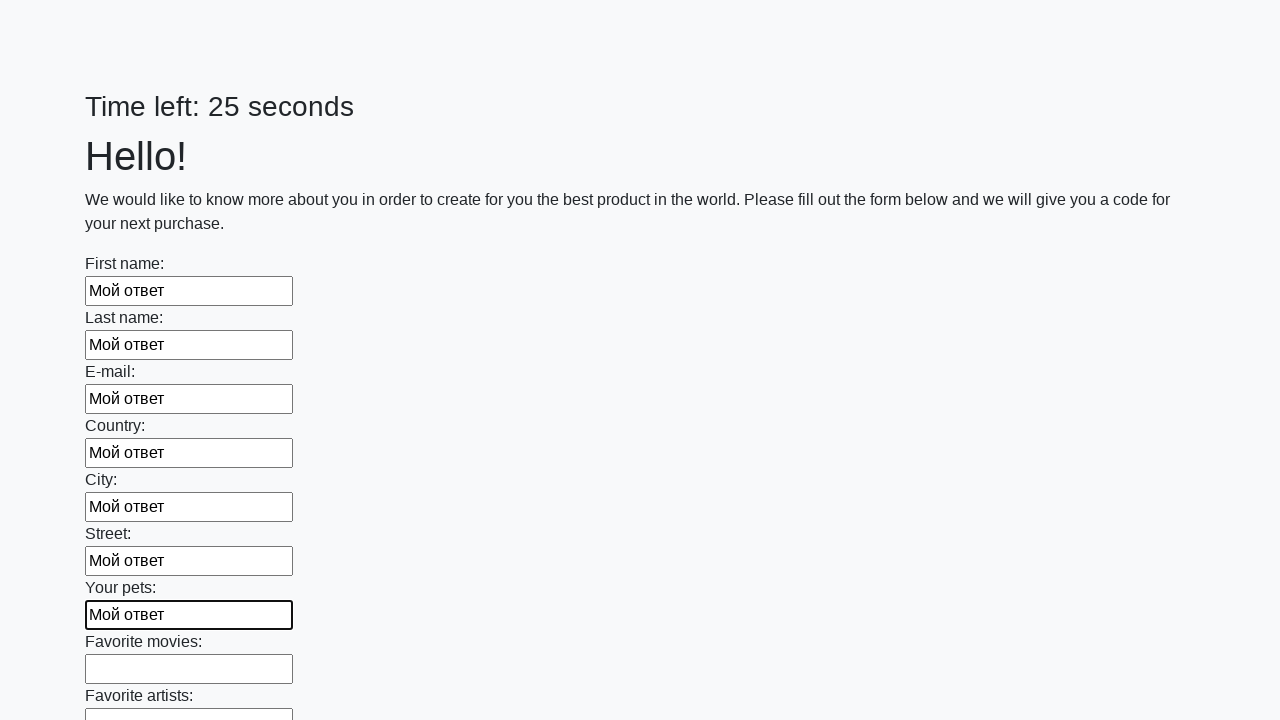

Filled text input field 8 of 100 with 'Мой ответ' on [type="text"] >> nth=7
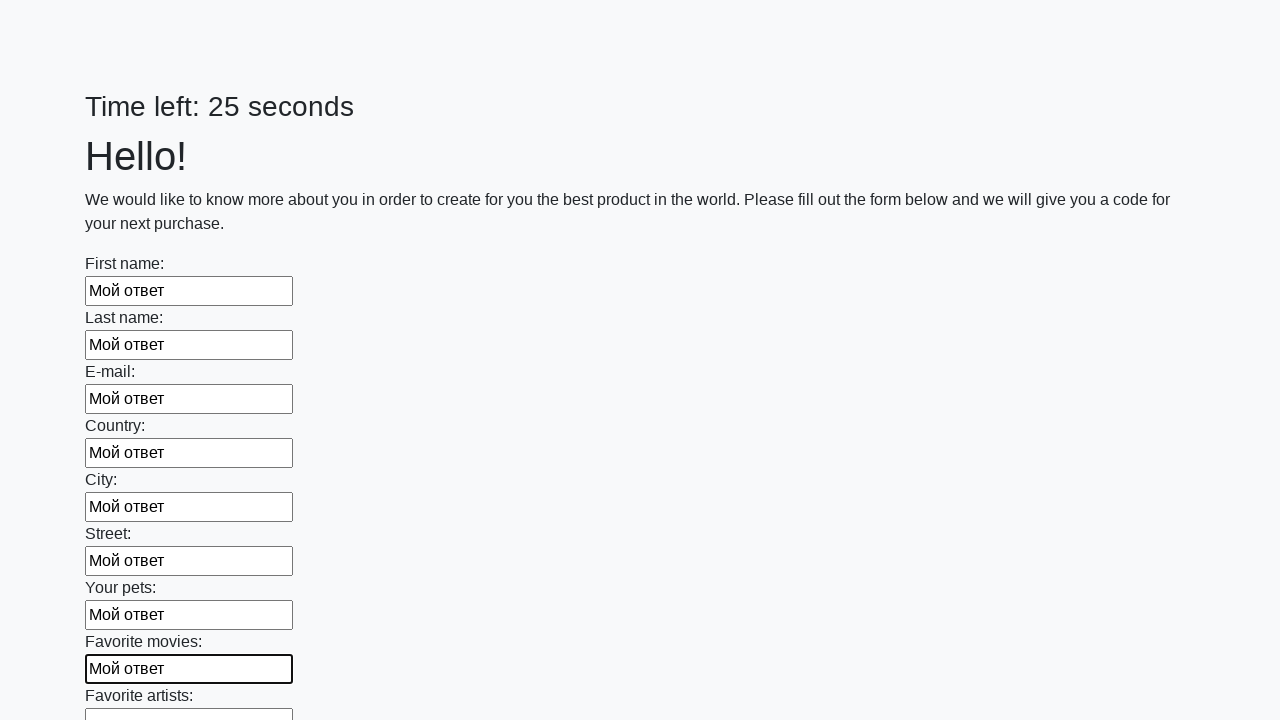

Filled text input field 9 of 100 with 'Мой ответ' on [type="text"] >> nth=8
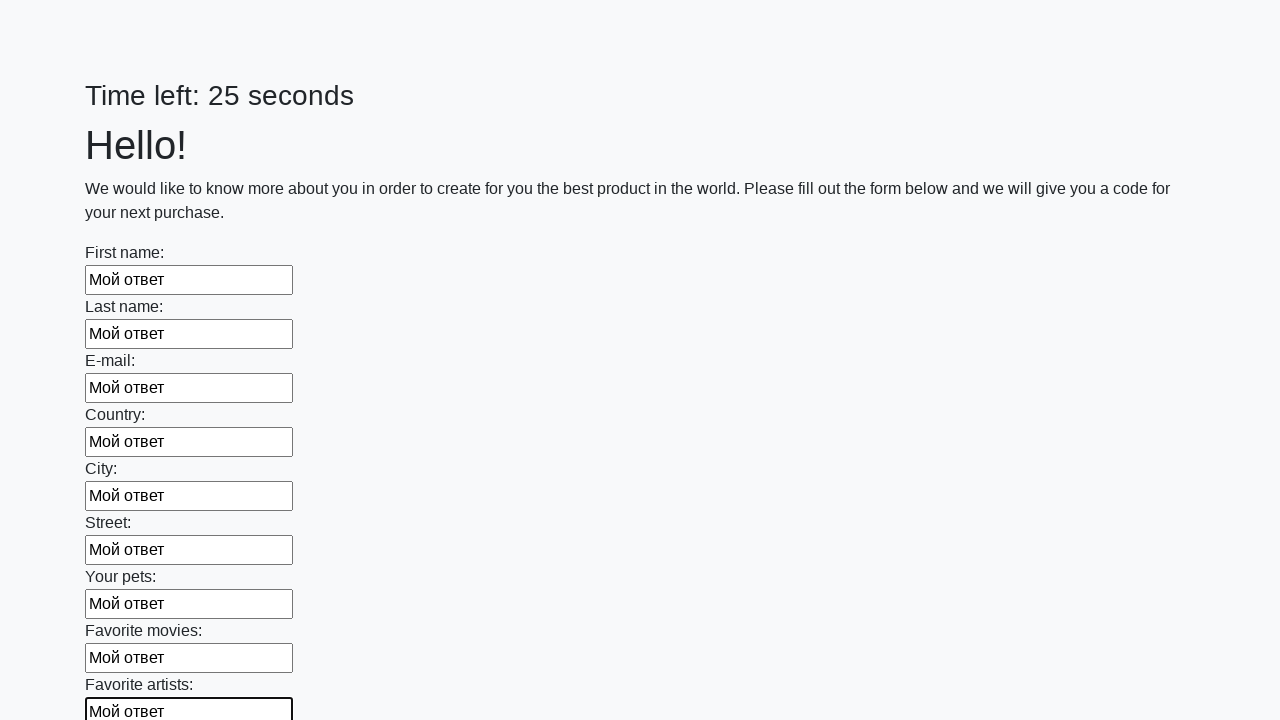

Filled text input field 10 of 100 with 'Мой ответ' on [type="text"] >> nth=9
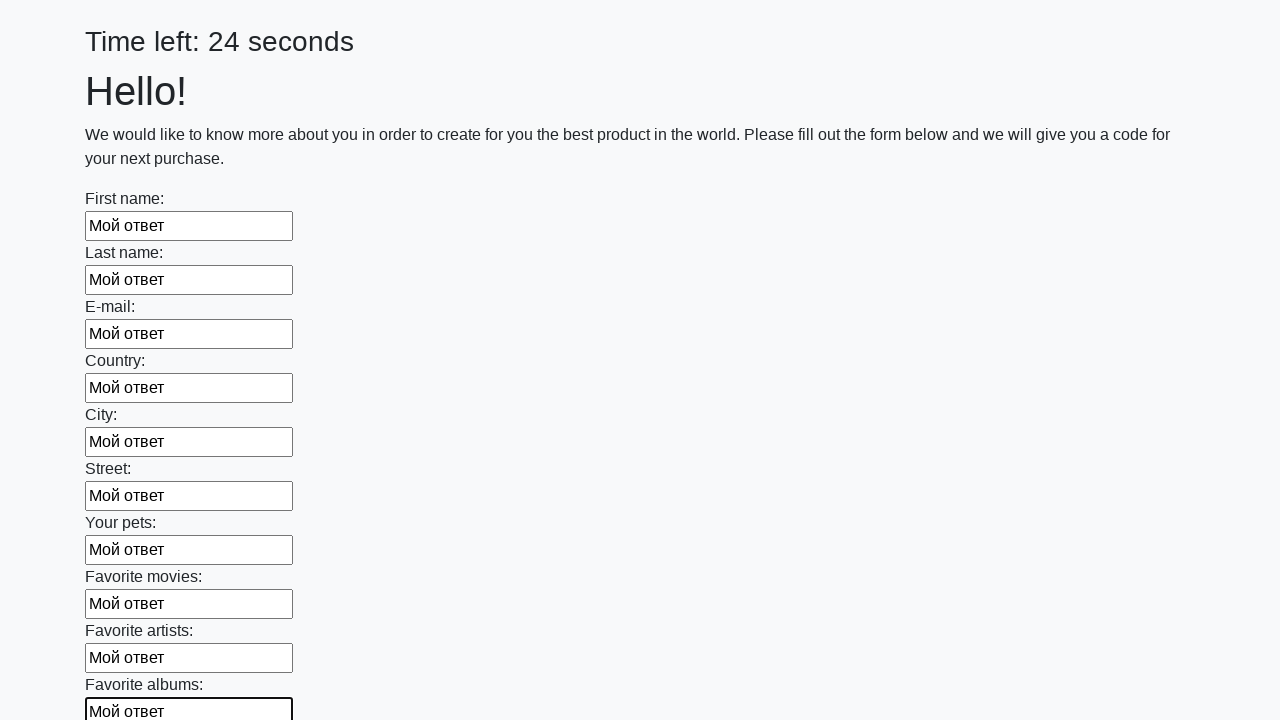

Filled text input field 11 of 100 with 'Мой ответ' on [type="text"] >> nth=10
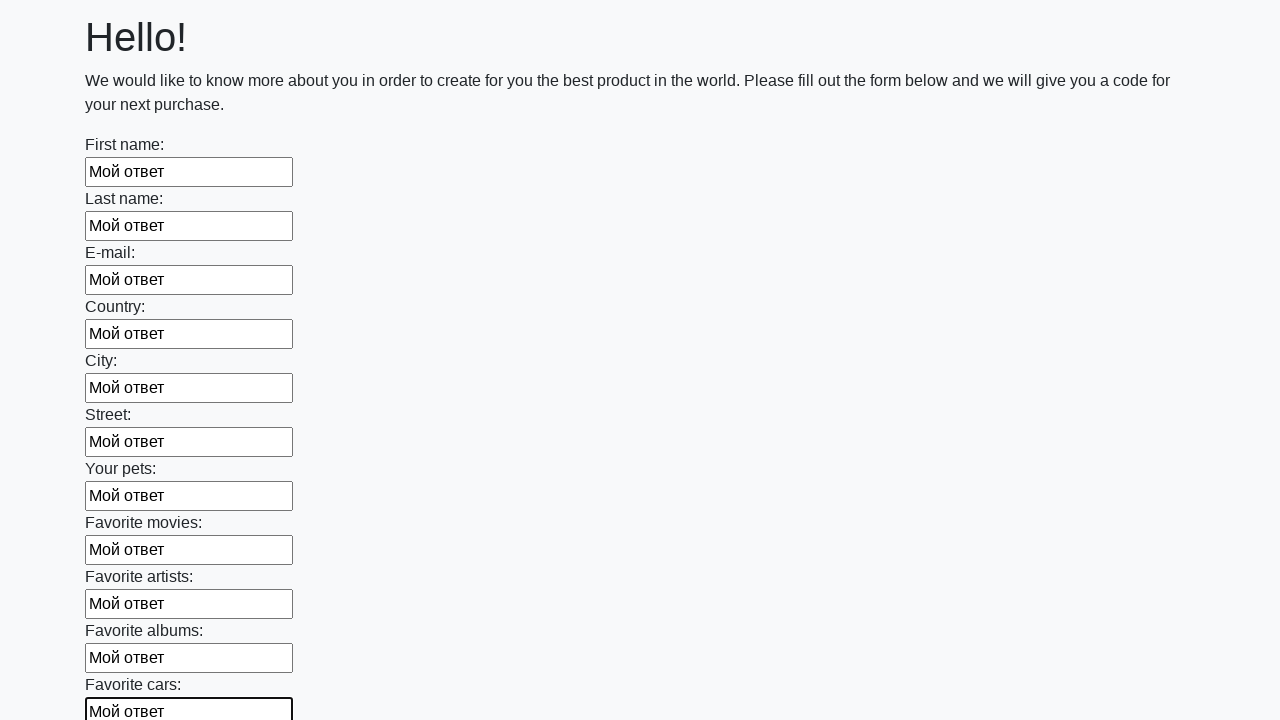

Filled text input field 12 of 100 with 'Мой ответ' on [type="text"] >> nth=11
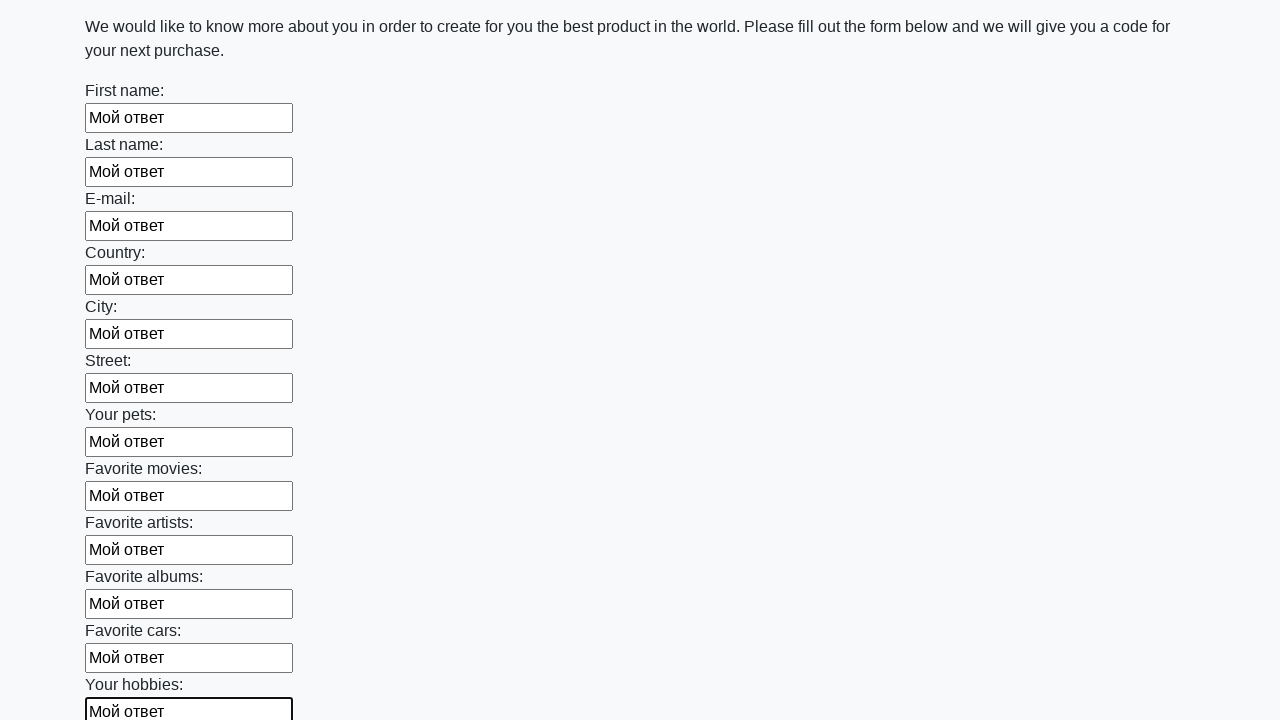

Filled text input field 13 of 100 with 'Мой ответ' on [type="text"] >> nth=12
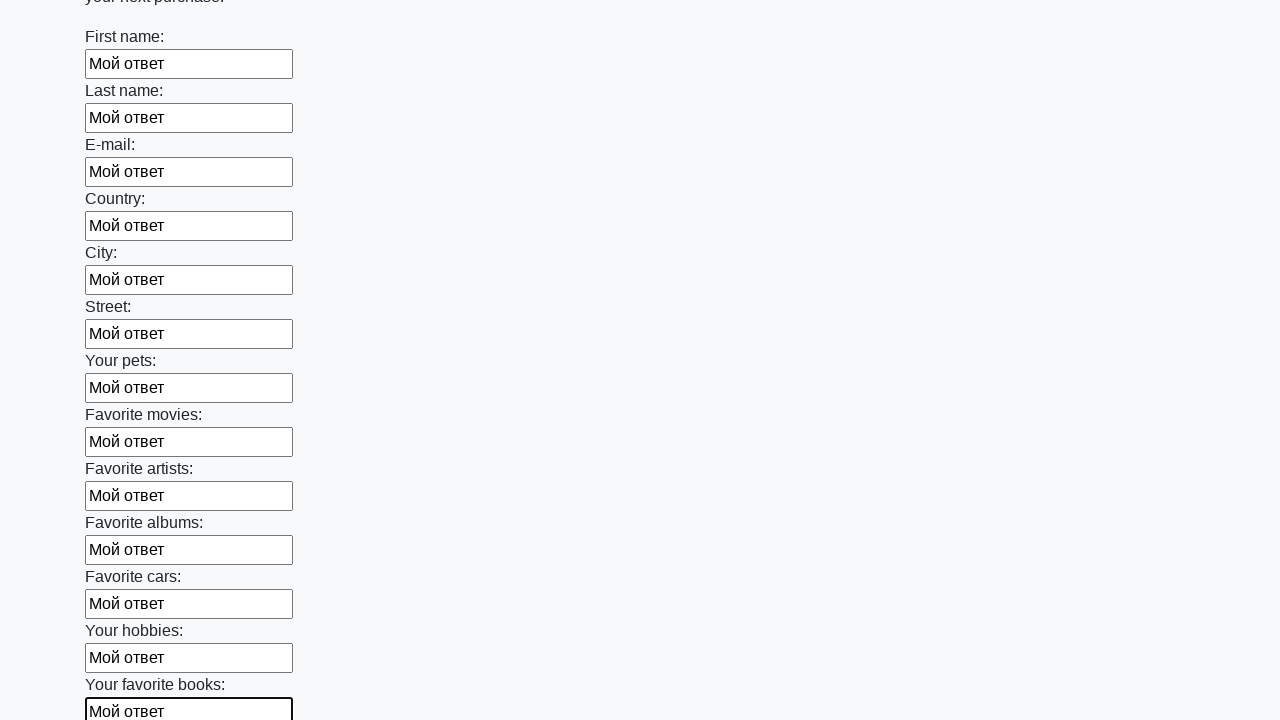

Filled text input field 14 of 100 with 'Мой ответ' on [type="text"] >> nth=13
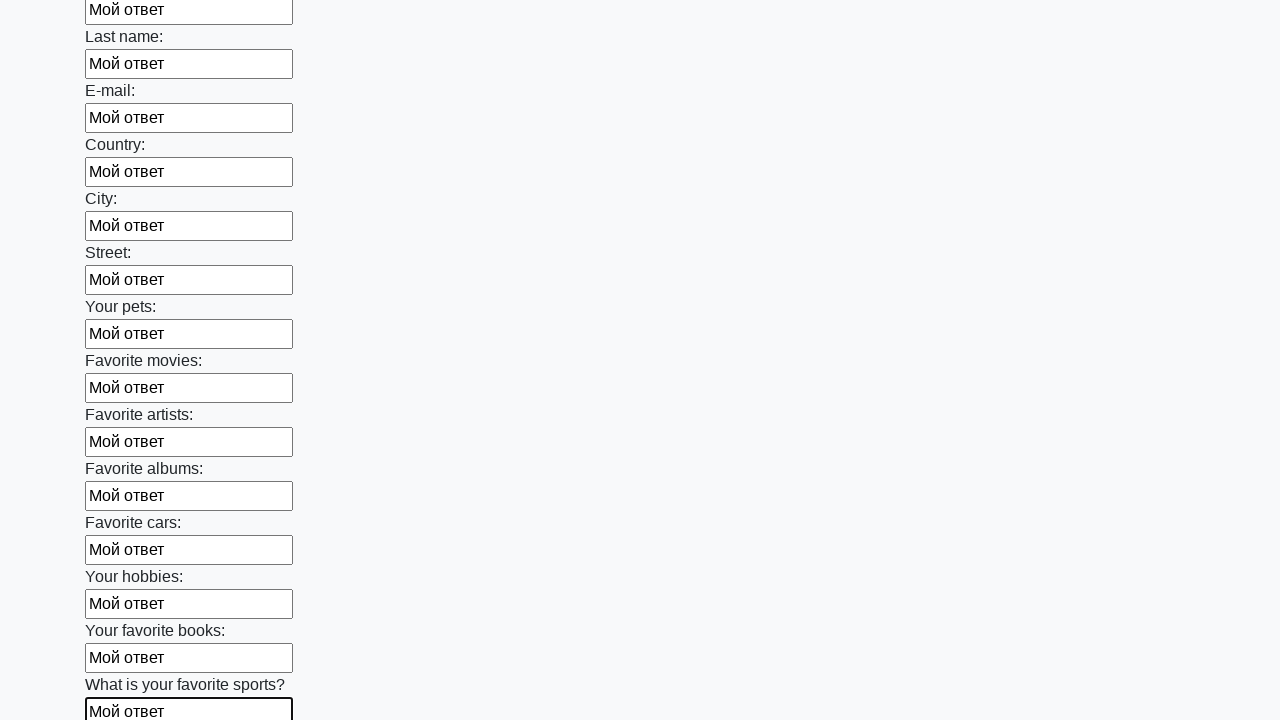

Filled text input field 15 of 100 with 'Мой ответ' on [type="text"] >> nth=14
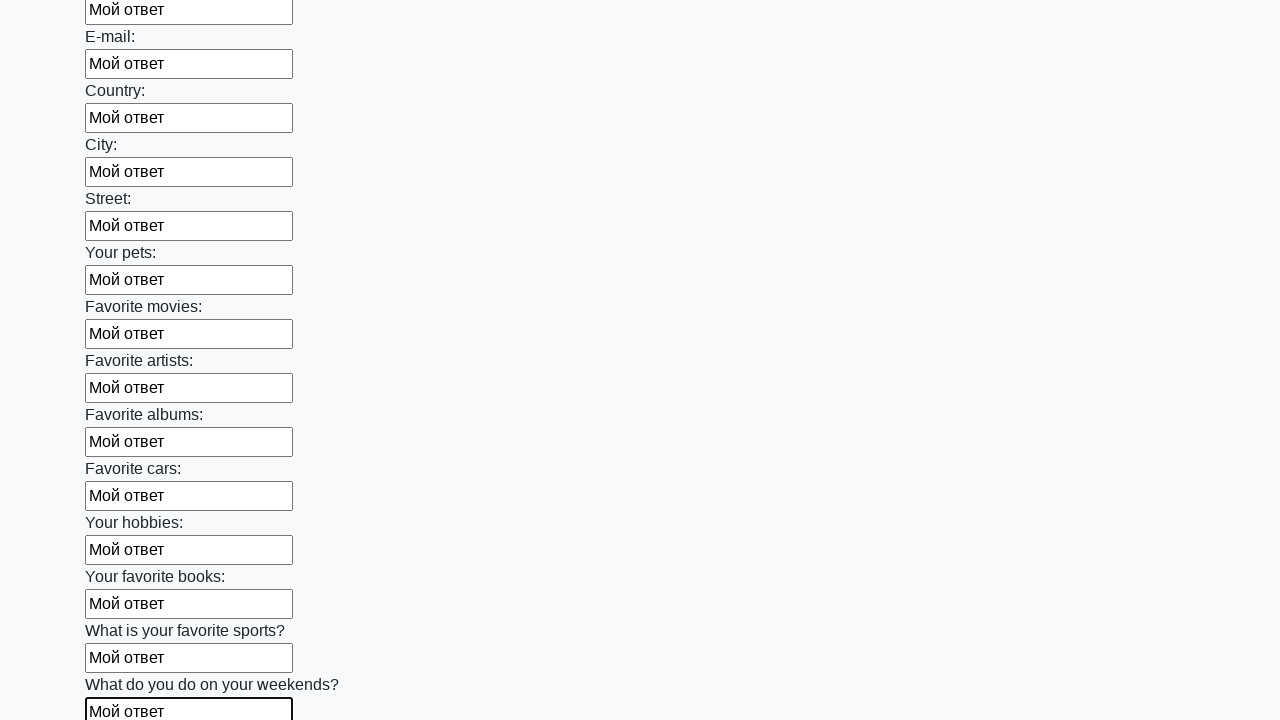

Filled text input field 16 of 100 with 'Мой ответ' on [type="text"] >> nth=15
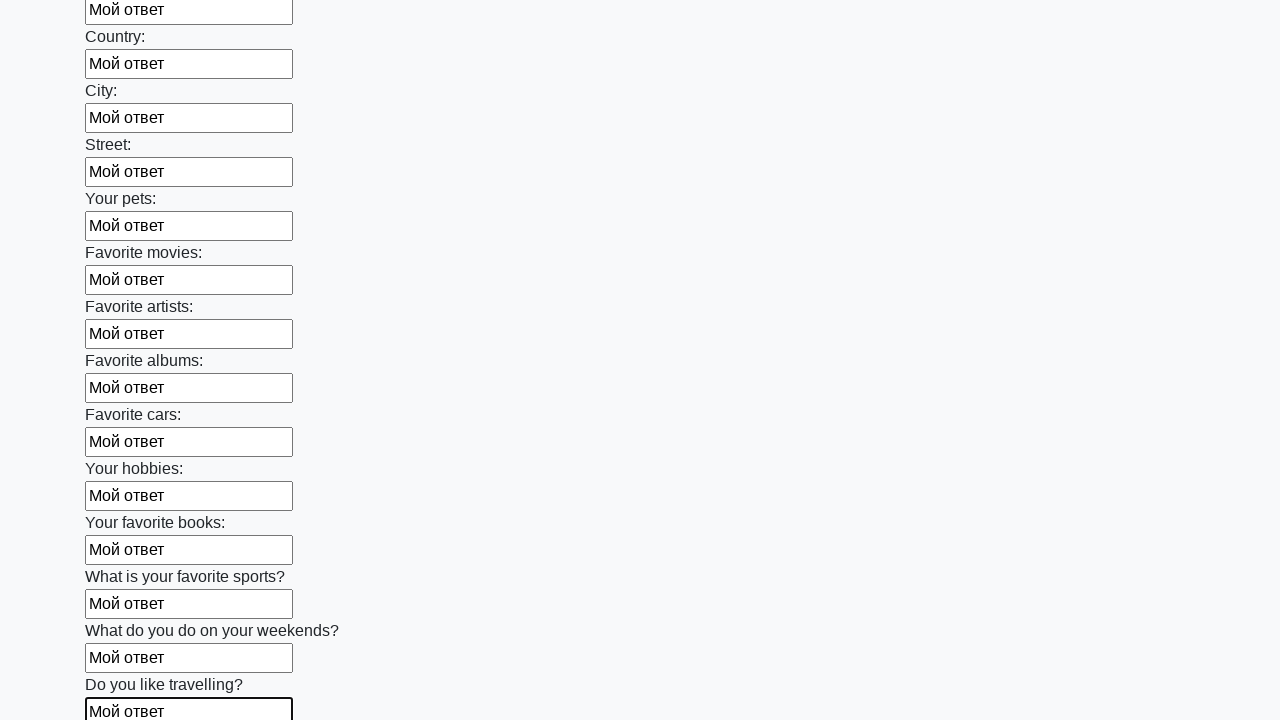

Filled text input field 17 of 100 with 'Мой ответ' on [type="text"] >> nth=16
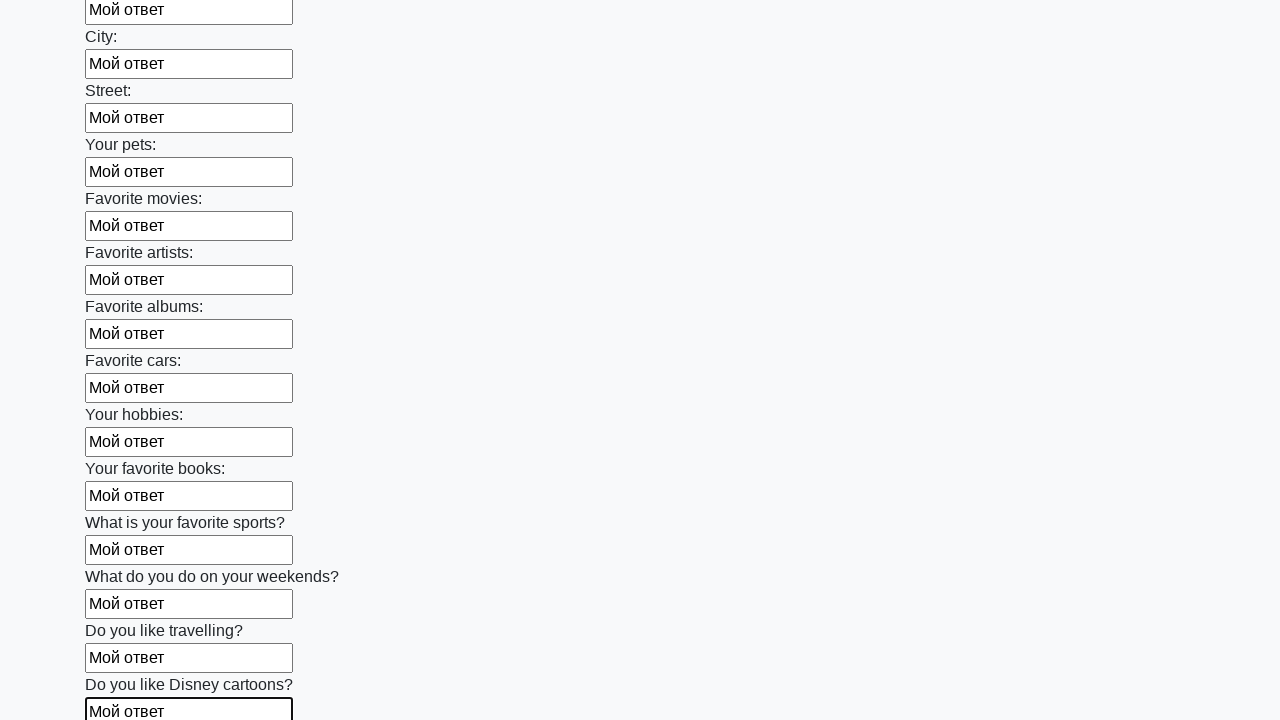

Filled text input field 18 of 100 with 'Мой ответ' on [type="text"] >> nth=17
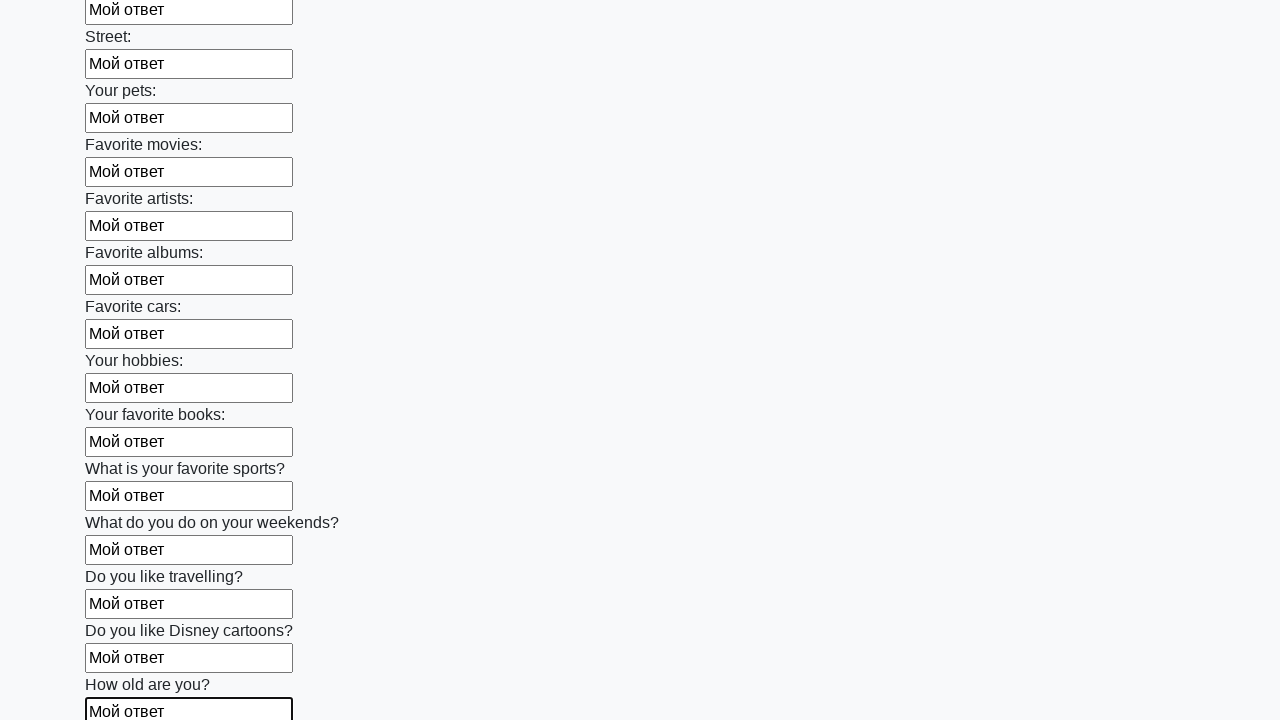

Filled text input field 19 of 100 with 'Мой ответ' on [type="text"] >> nth=18
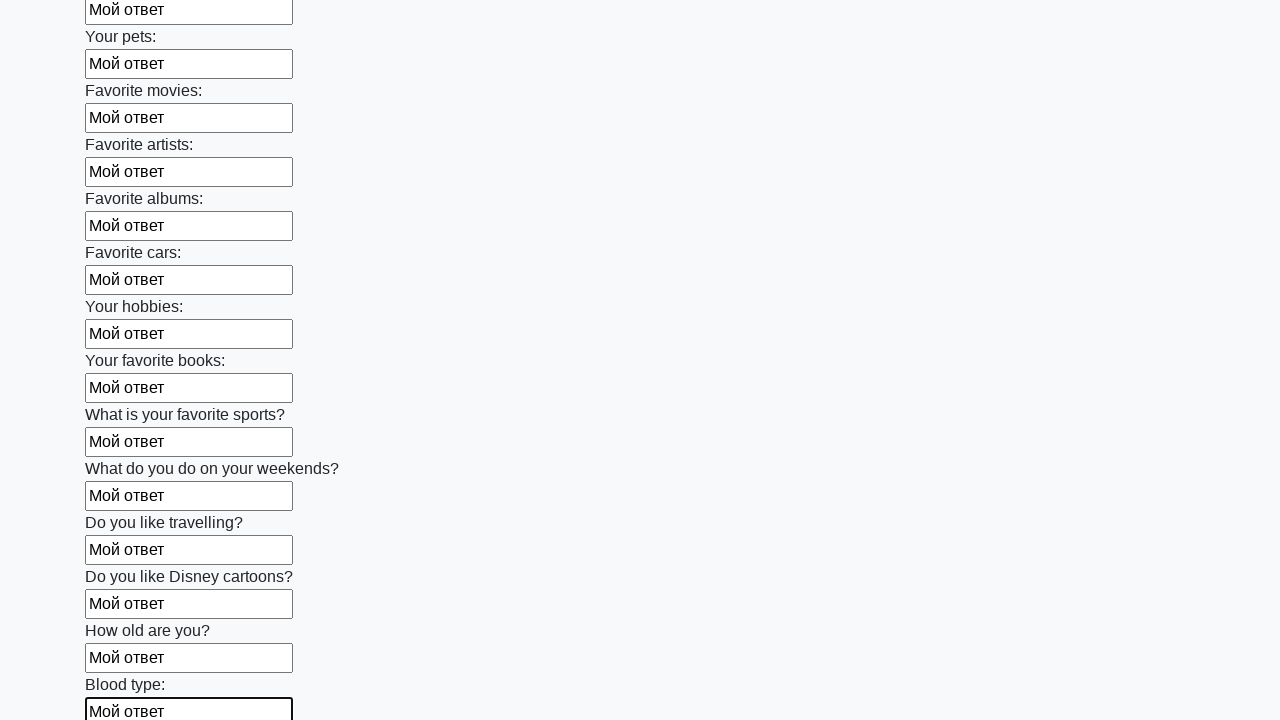

Filled text input field 20 of 100 with 'Мой ответ' on [type="text"] >> nth=19
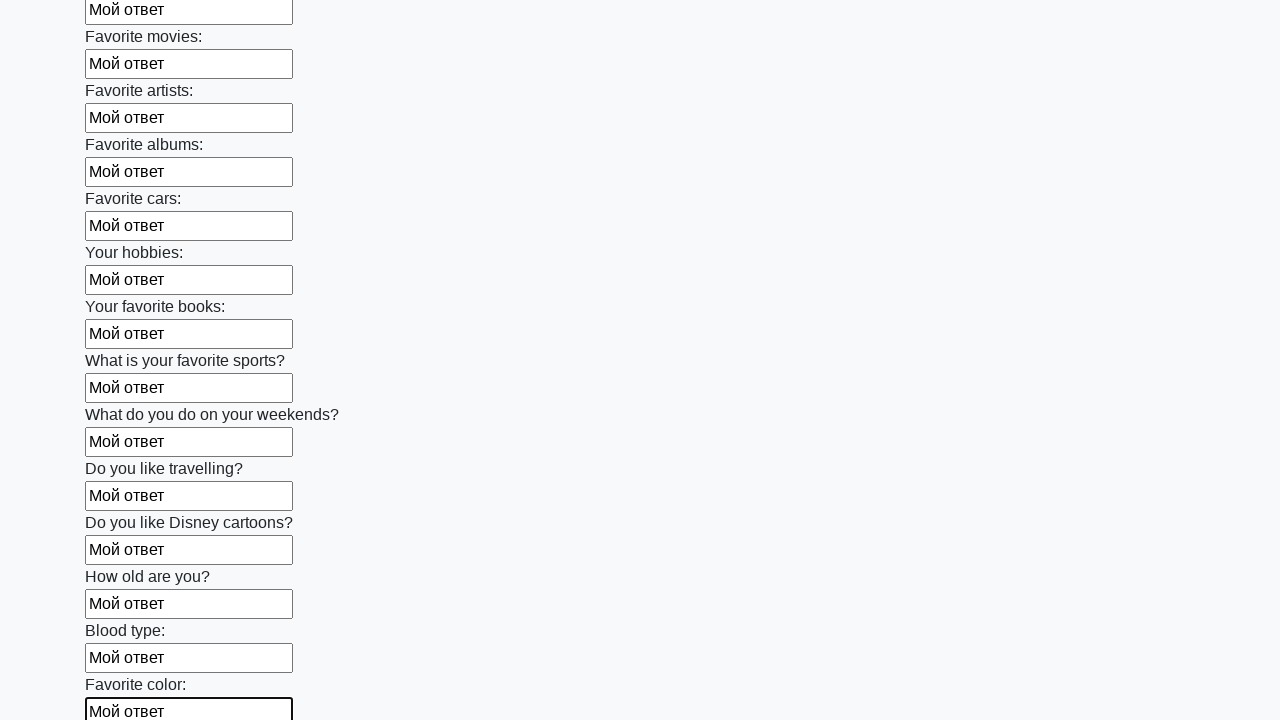

Filled text input field 21 of 100 with 'Мой ответ' on [type="text"] >> nth=20
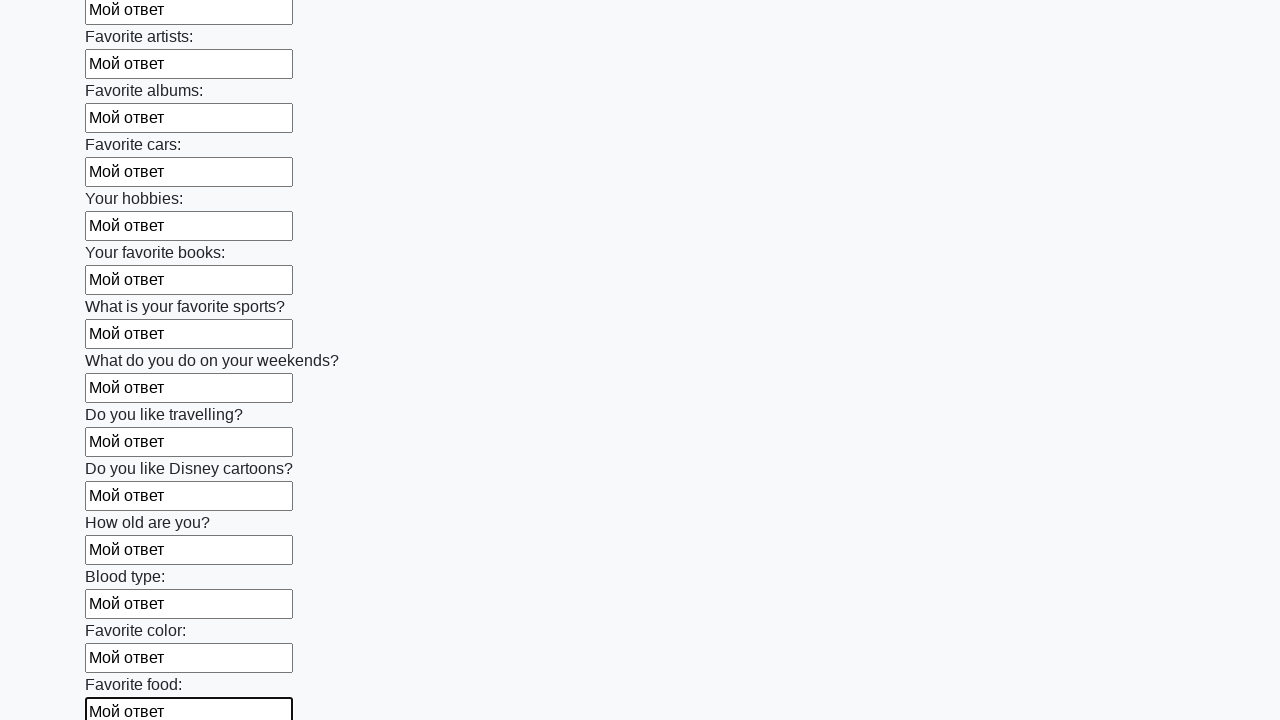

Filled text input field 22 of 100 with 'Мой ответ' on [type="text"] >> nth=21
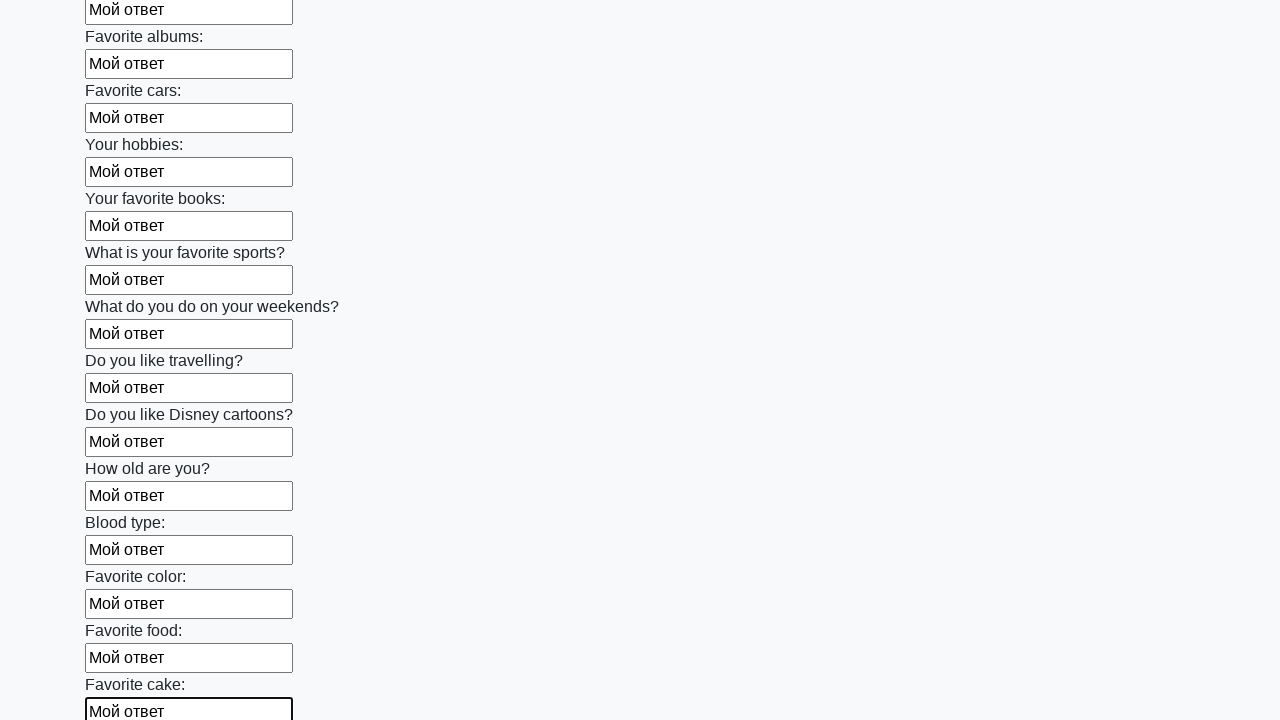

Filled text input field 23 of 100 with 'Мой ответ' on [type="text"] >> nth=22
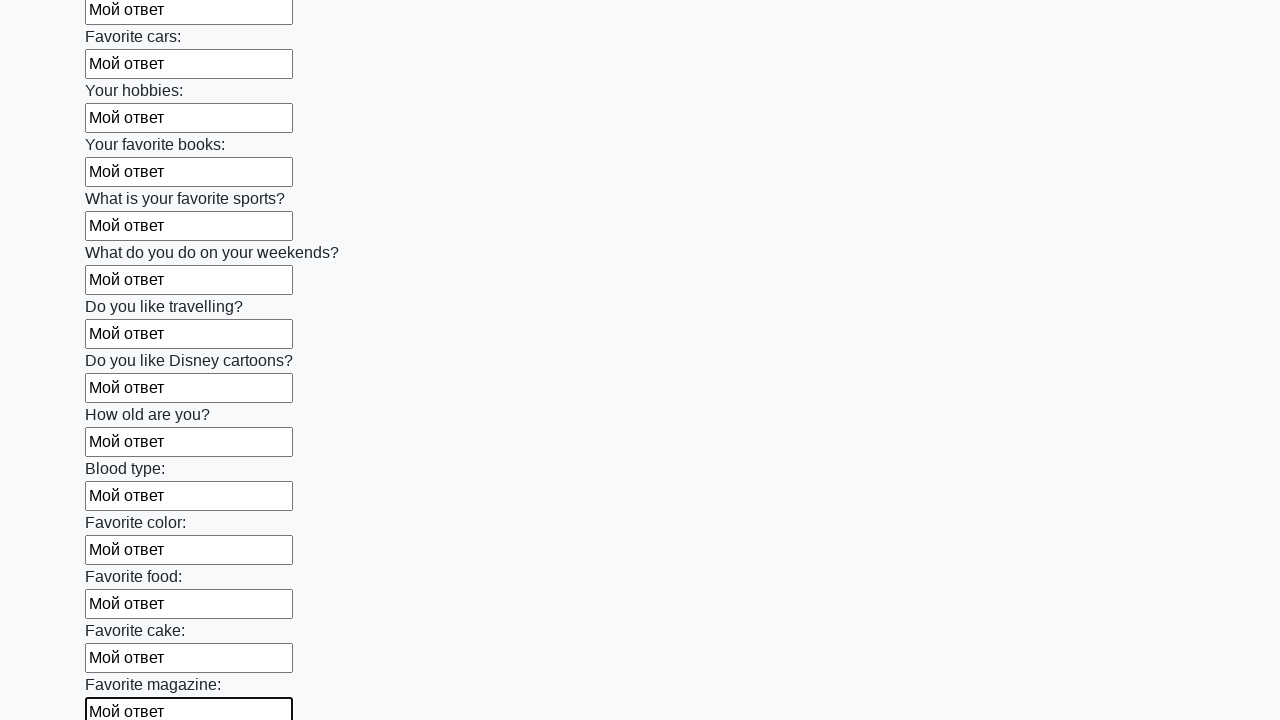

Filled text input field 24 of 100 with 'Мой ответ' on [type="text"] >> nth=23
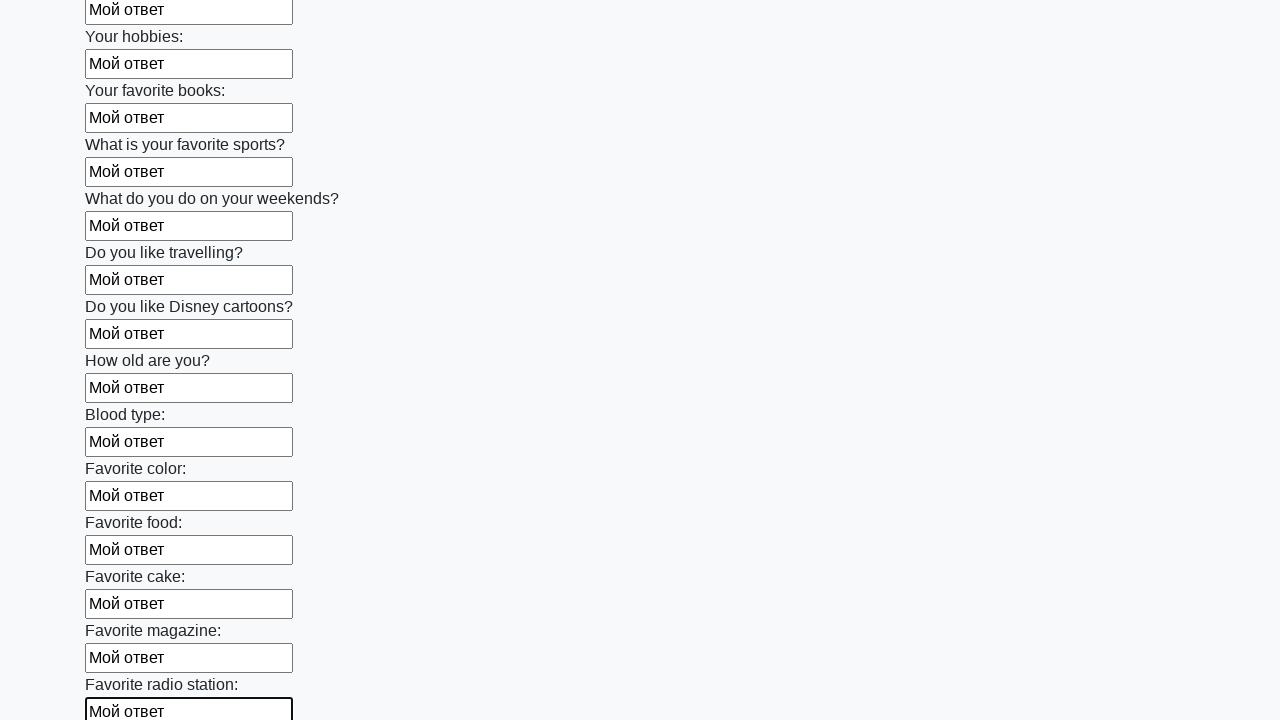

Filled text input field 25 of 100 with 'Мой ответ' on [type="text"] >> nth=24
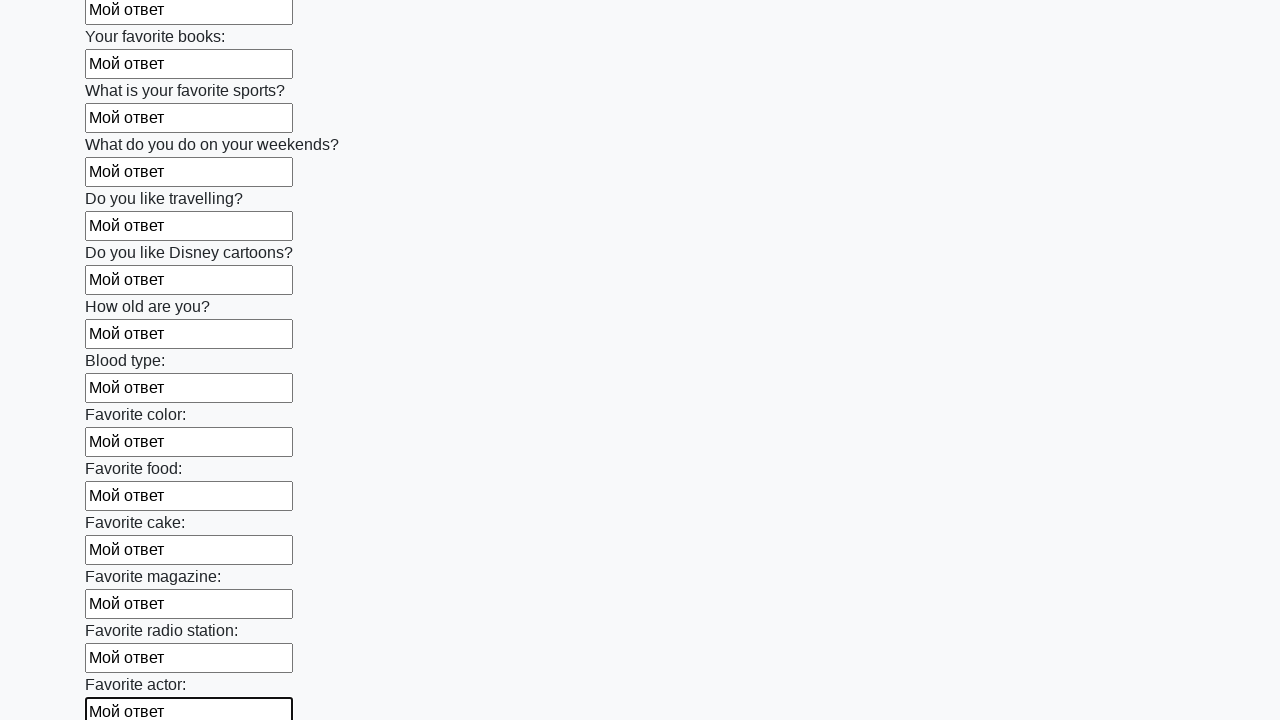

Filled text input field 26 of 100 with 'Мой ответ' on [type="text"] >> nth=25
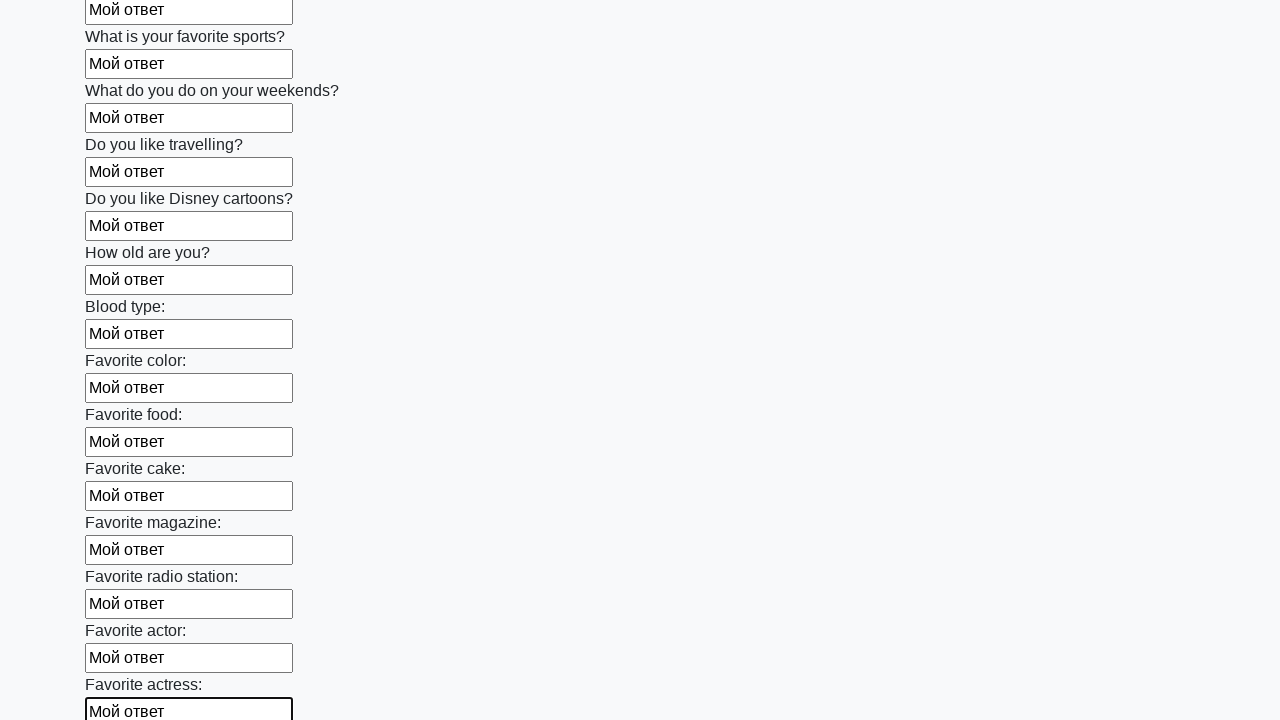

Filled text input field 27 of 100 with 'Мой ответ' on [type="text"] >> nth=26
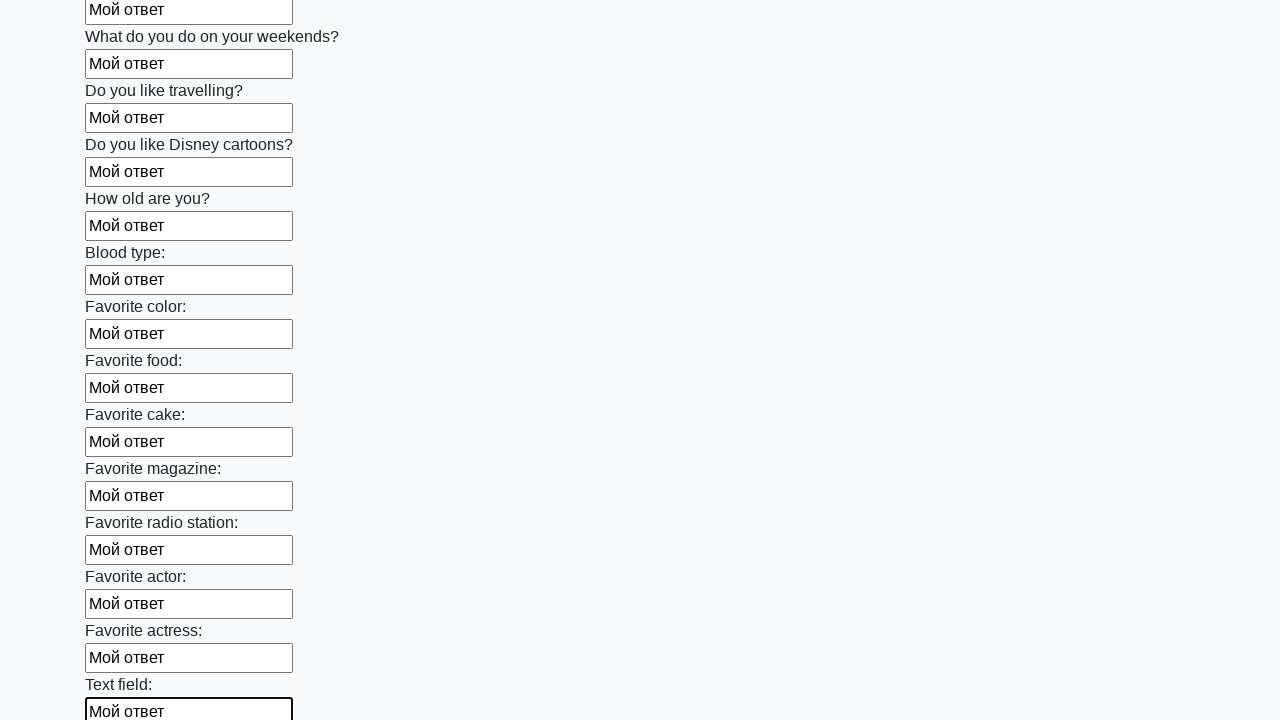

Filled text input field 28 of 100 with 'Мой ответ' on [type="text"] >> nth=27
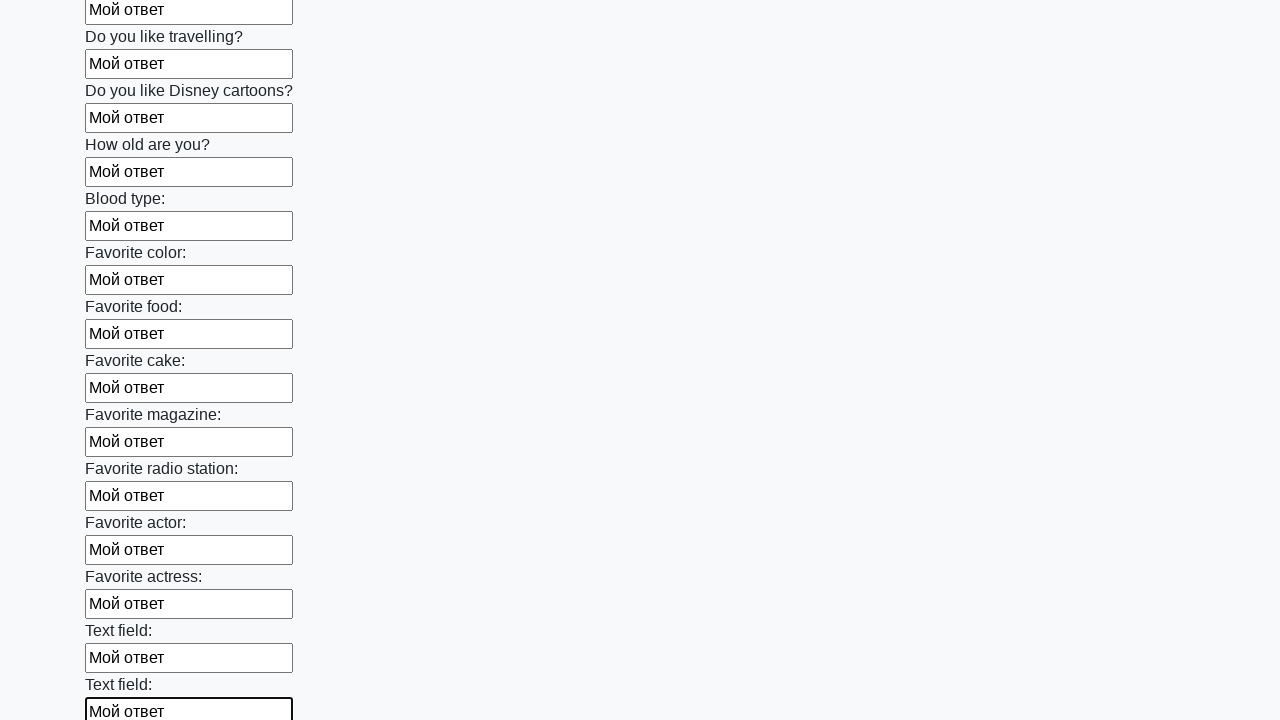

Filled text input field 29 of 100 with 'Мой ответ' on [type="text"] >> nth=28
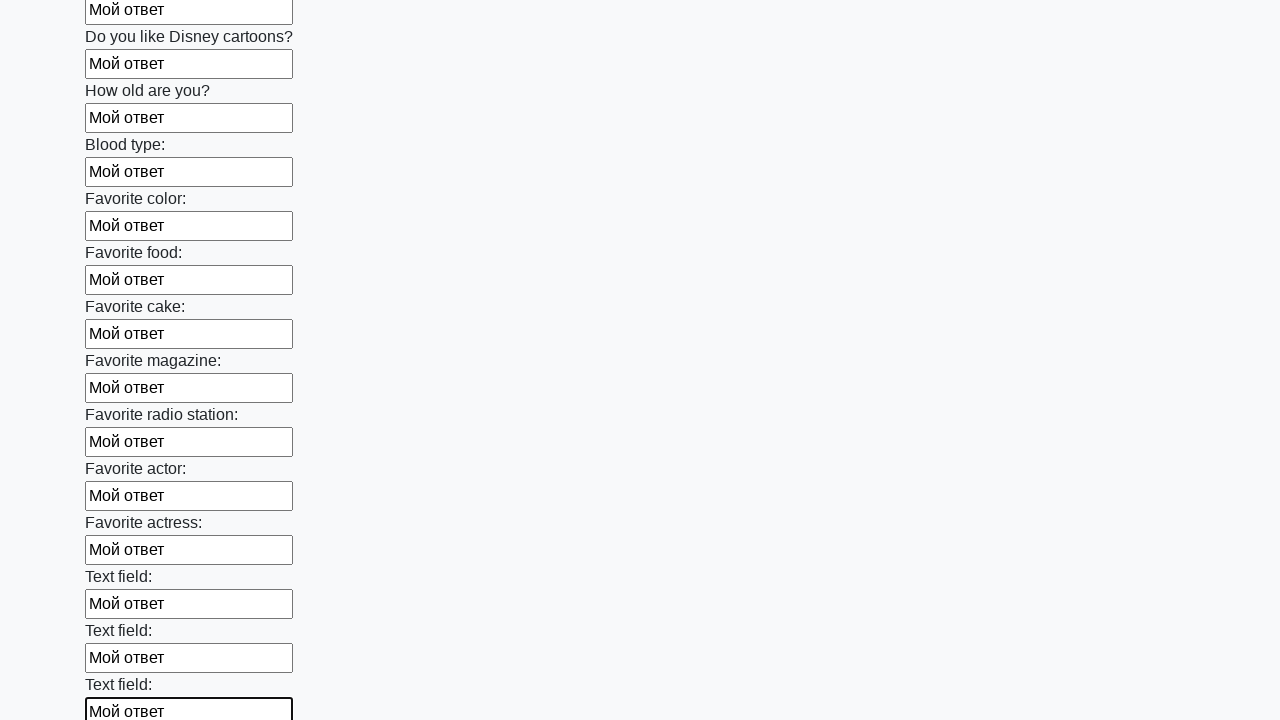

Filled text input field 30 of 100 with 'Мой ответ' on [type="text"] >> nth=29
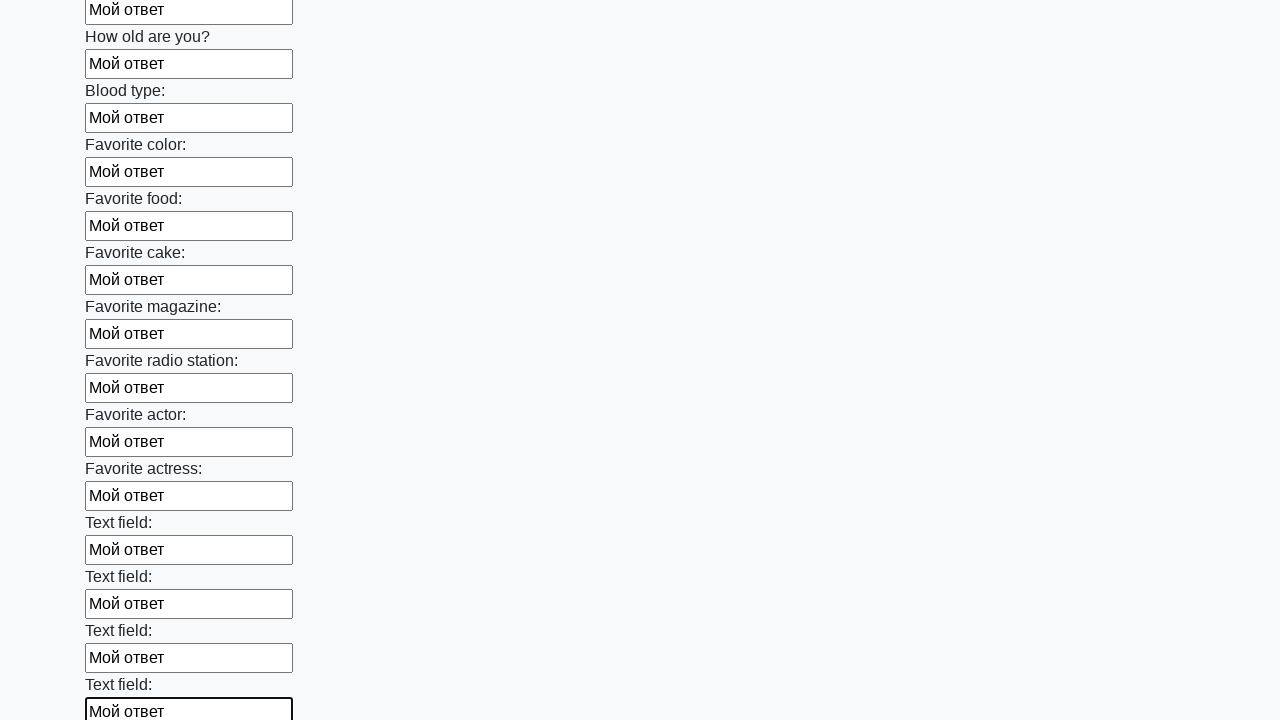

Filled text input field 31 of 100 with 'Мой ответ' on [type="text"] >> nth=30
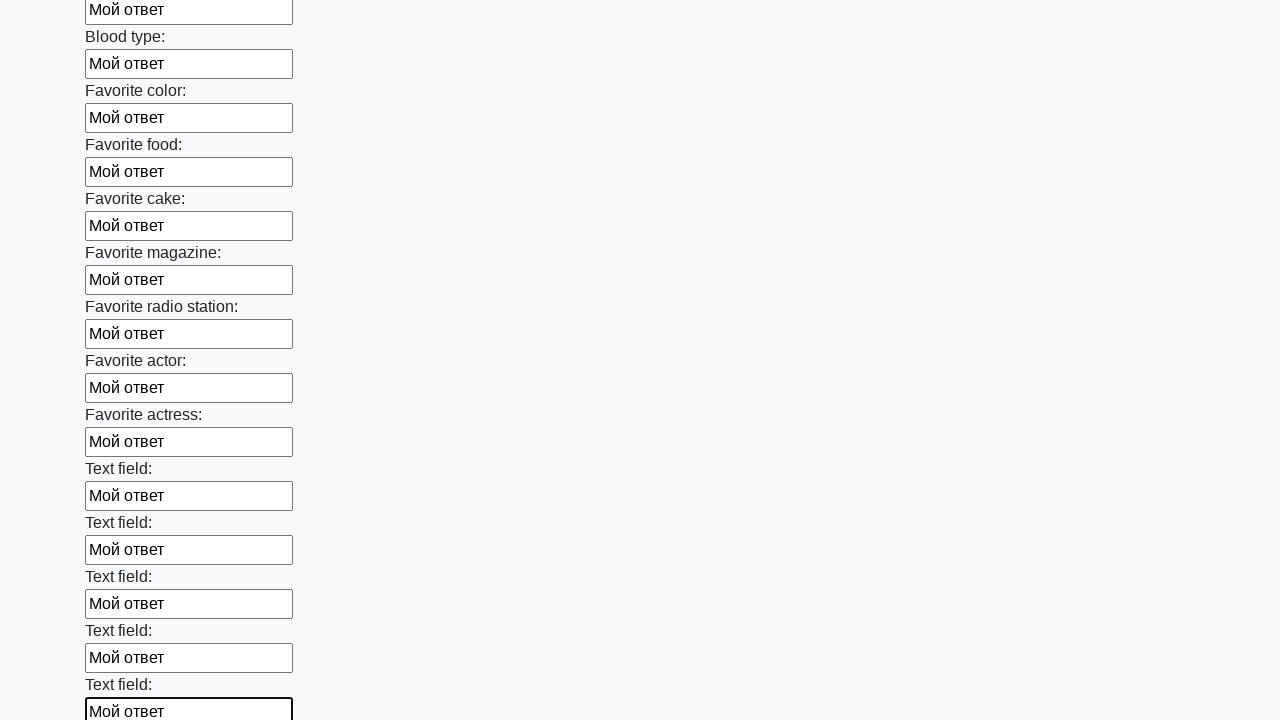

Filled text input field 32 of 100 with 'Мой ответ' on [type="text"] >> nth=31
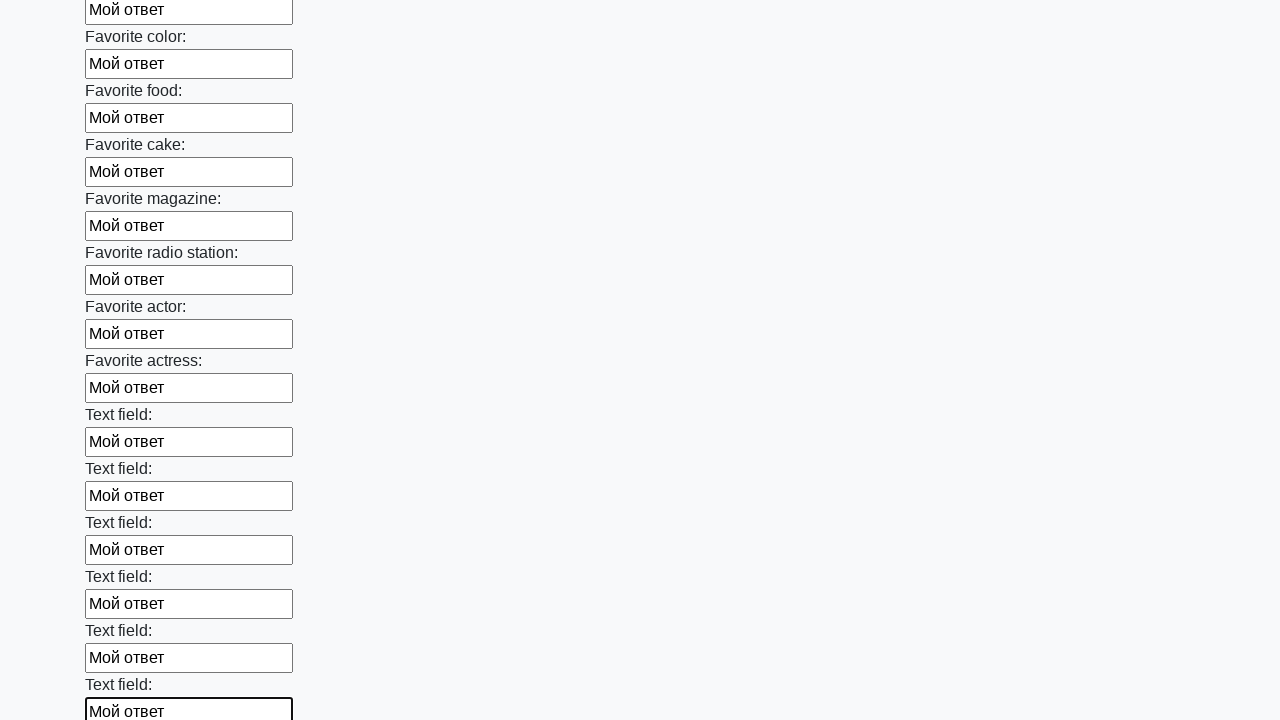

Filled text input field 33 of 100 with 'Мой ответ' on [type="text"] >> nth=32
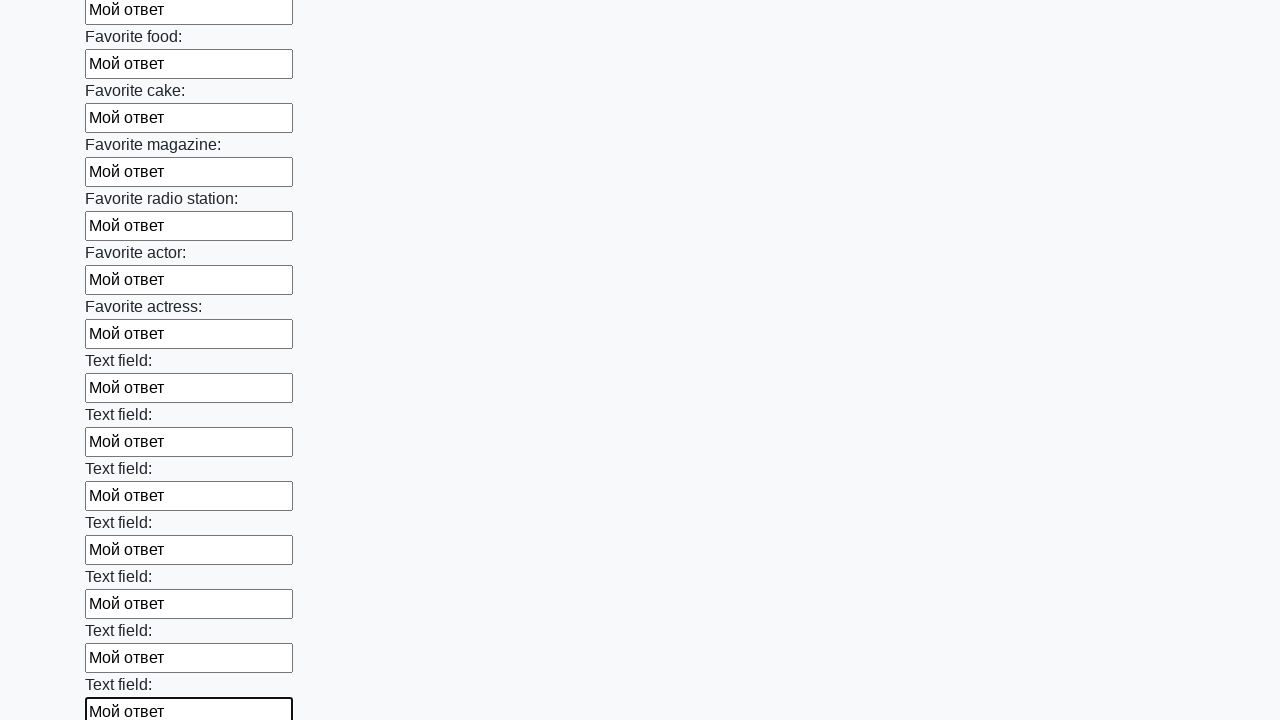

Filled text input field 34 of 100 with 'Мой ответ' on [type="text"] >> nth=33
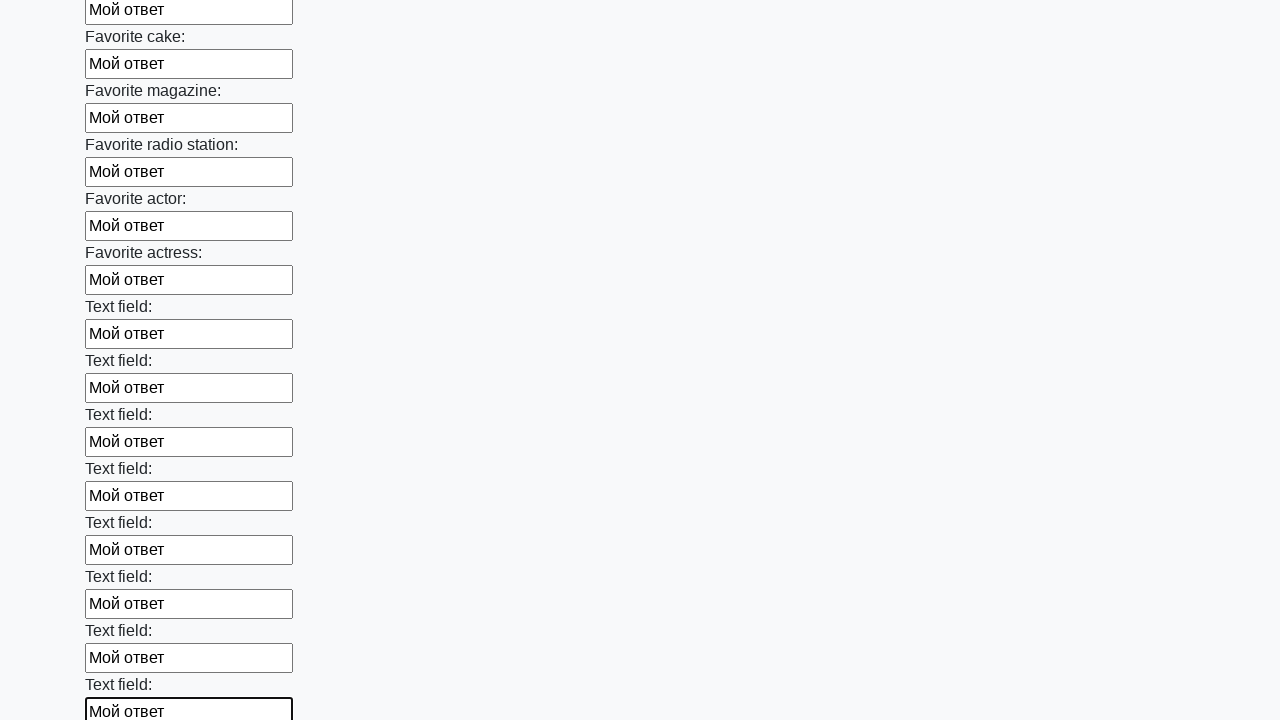

Filled text input field 35 of 100 with 'Мой ответ' on [type="text"] >> nth=34
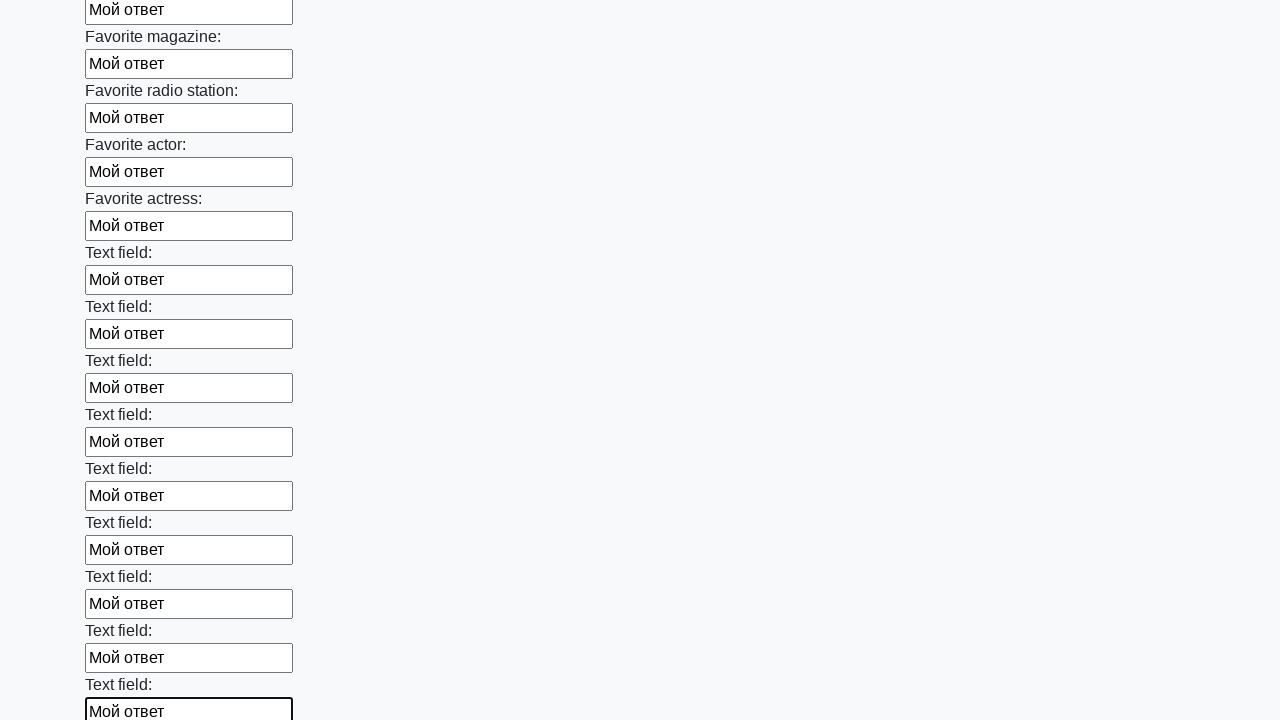

Filled text input field 36 of 100 with 'Мой ответ' on [type="text"] >> nth=35
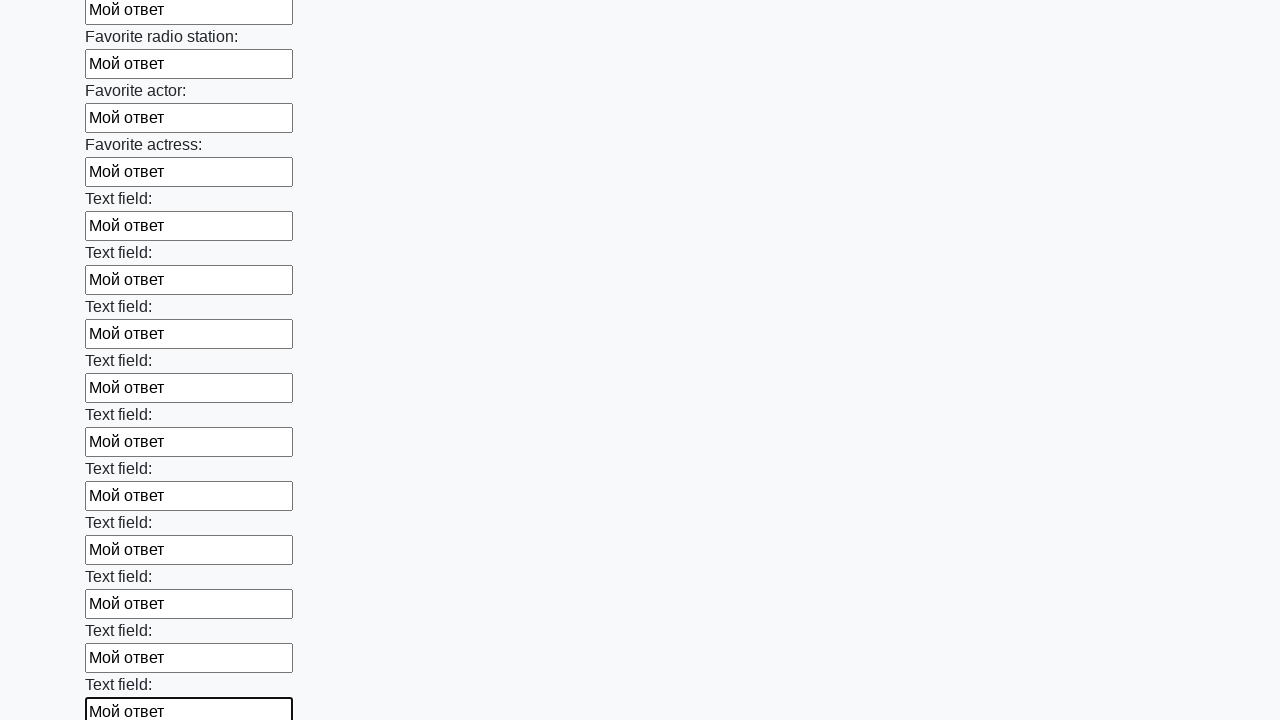

Filled text input field 37 of 100 with 'Мой ответ' on [type="text"] >> nth=36
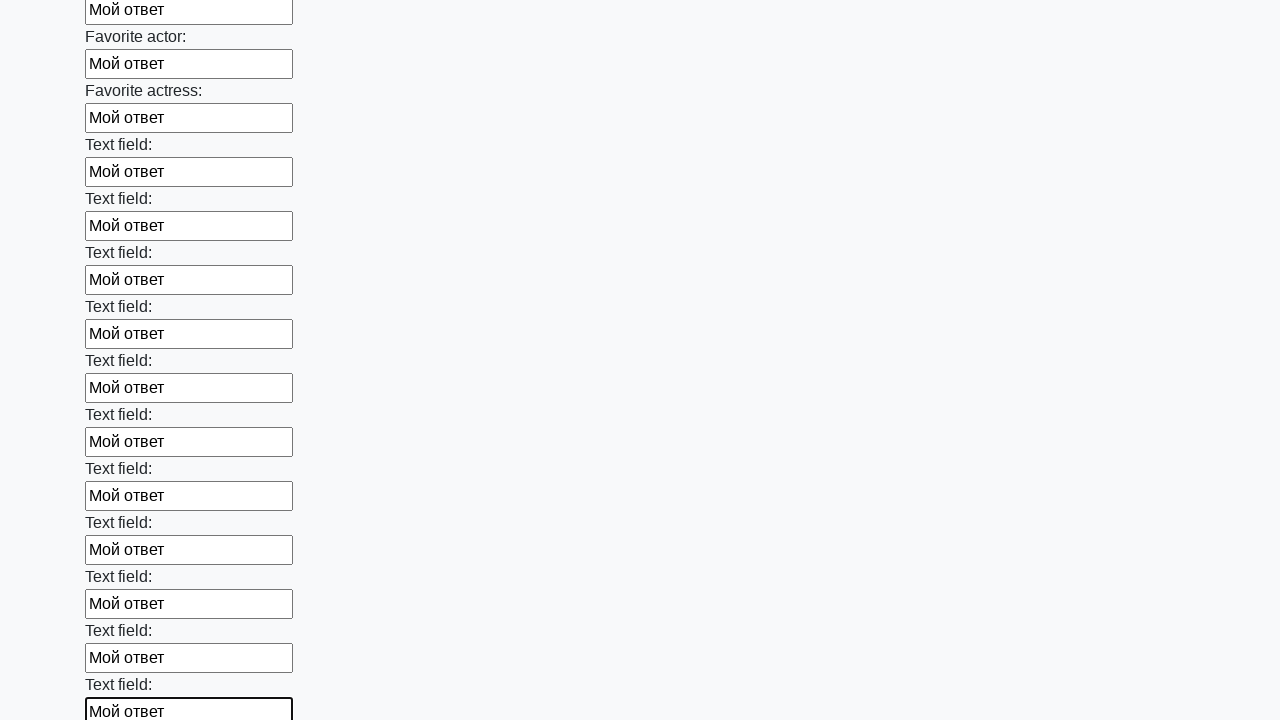

Filled text input field 38 of 100 with 'Мой ответ' on [type="text"] >> nth=37
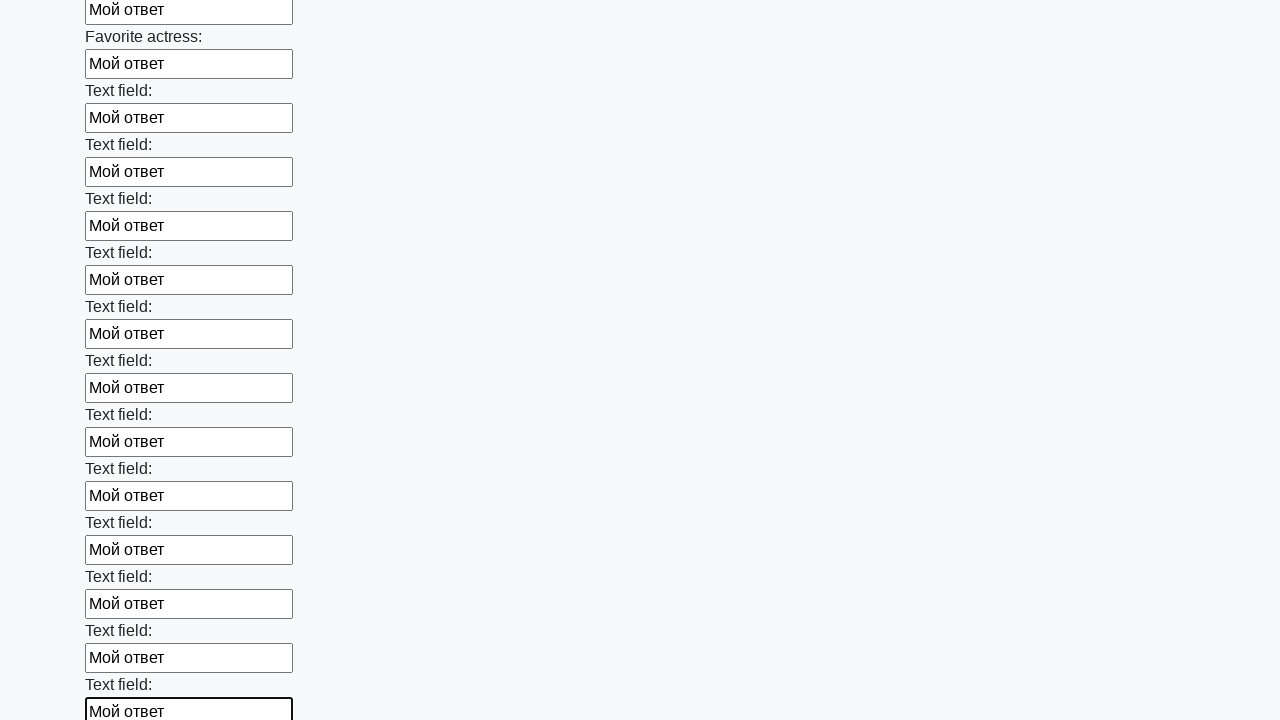

Filled text input field 39 of 100 with 'Мой ответ' on [type="text"] >> nth=38
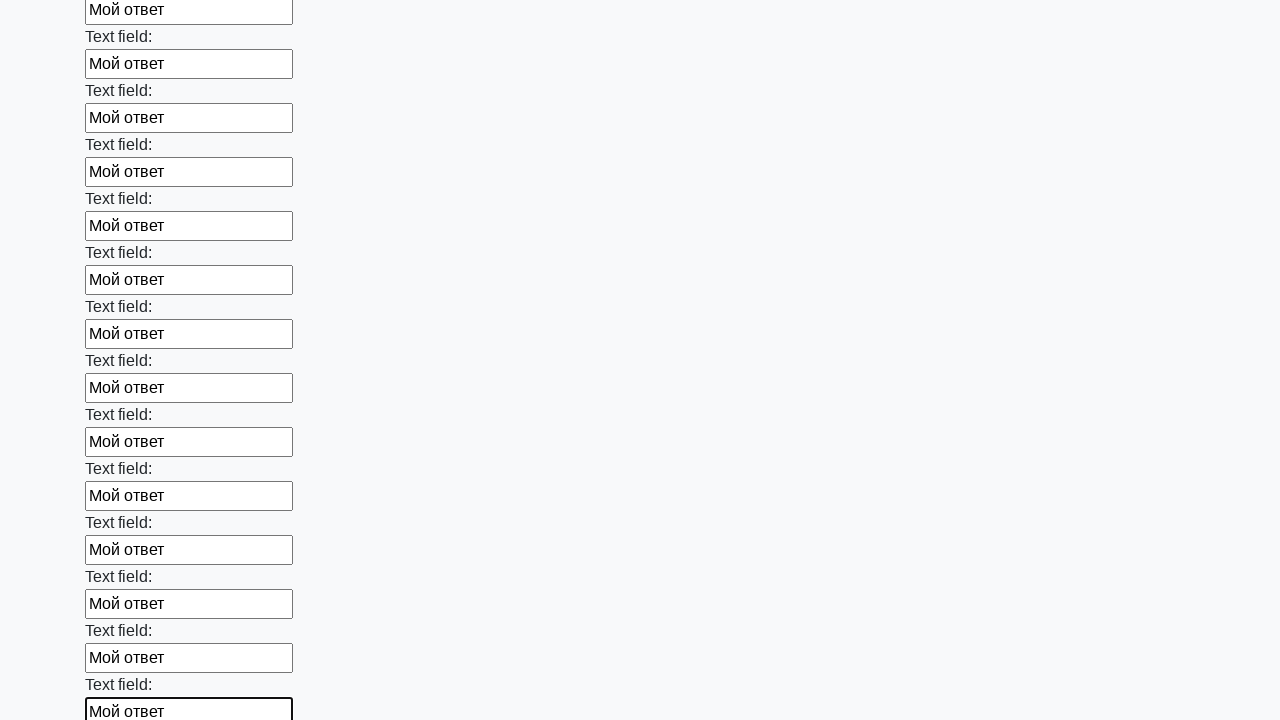

Filled text input field 40 of 100 with 'Мой ответ' on [type="text"] >> nth=39
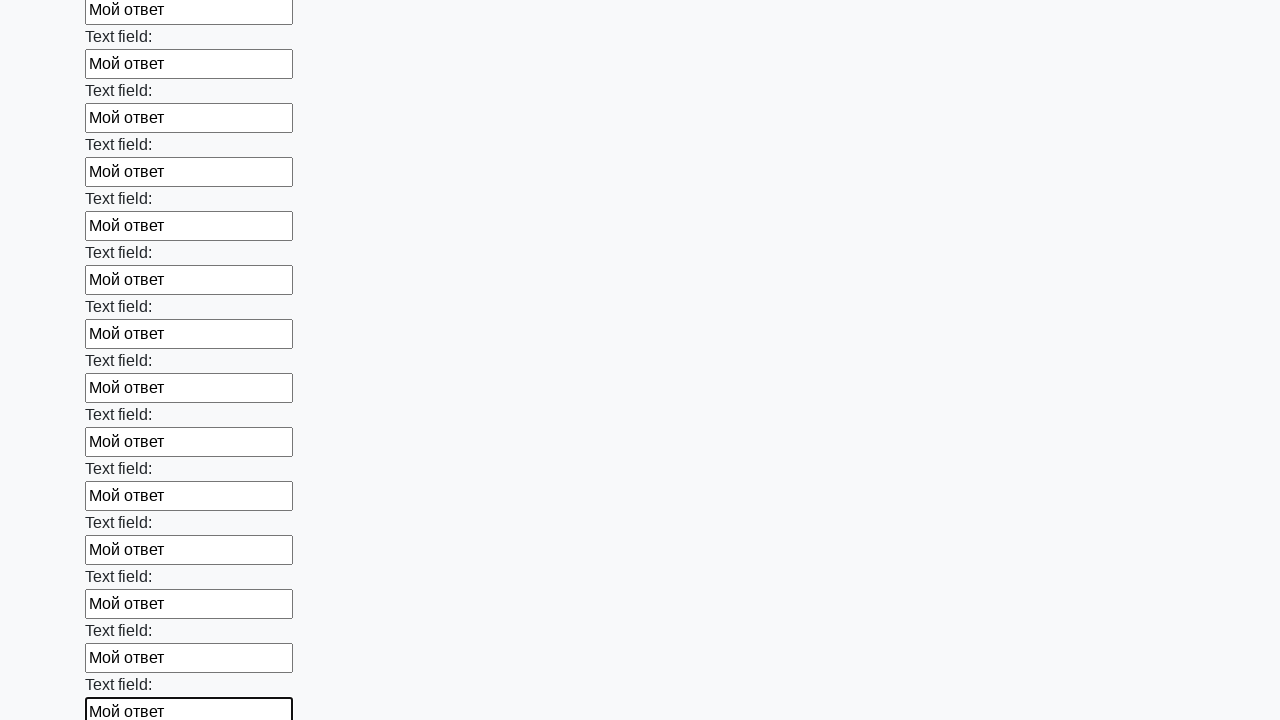

Filled text input field 41 of 100 with 'Мой ответ' on [type="text"] >> nth=40
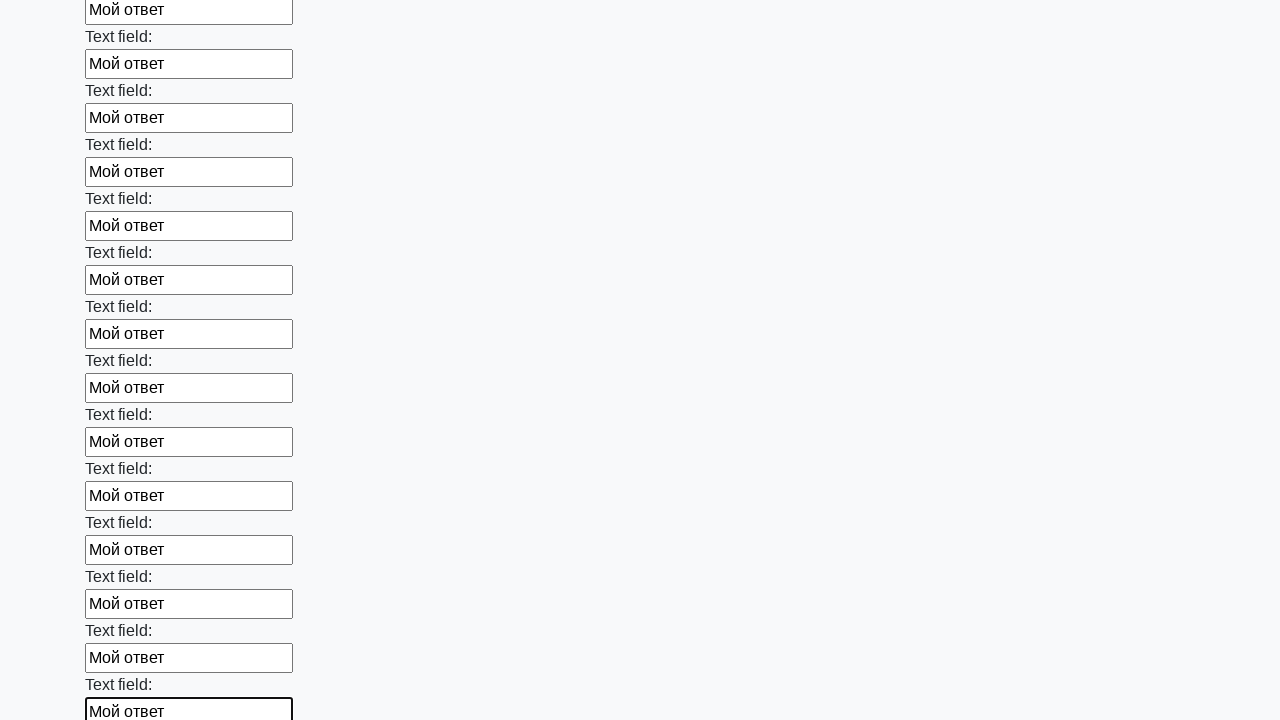

Filled text input field 42 of 100 with 'Мой ответ' on [type="text"] >> nth=41
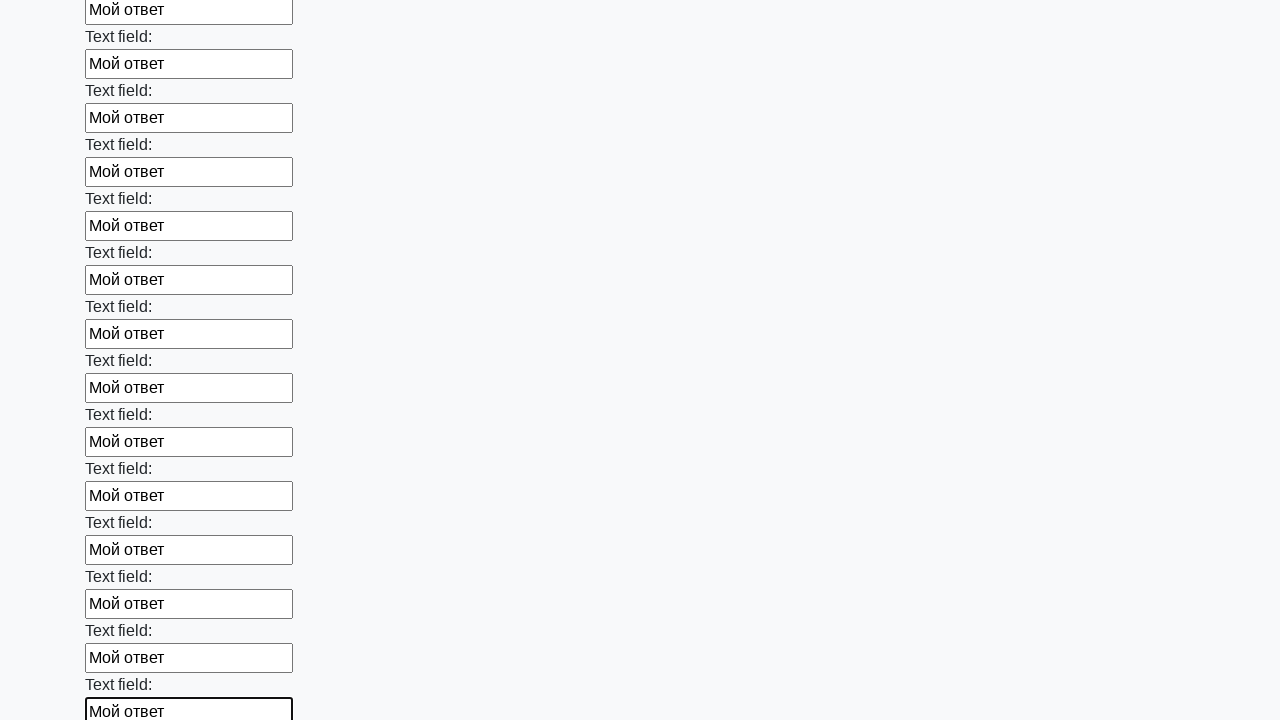

Filled text input field 43 of 100 with 'Мой ответ' on [type="text"] >> nth=42
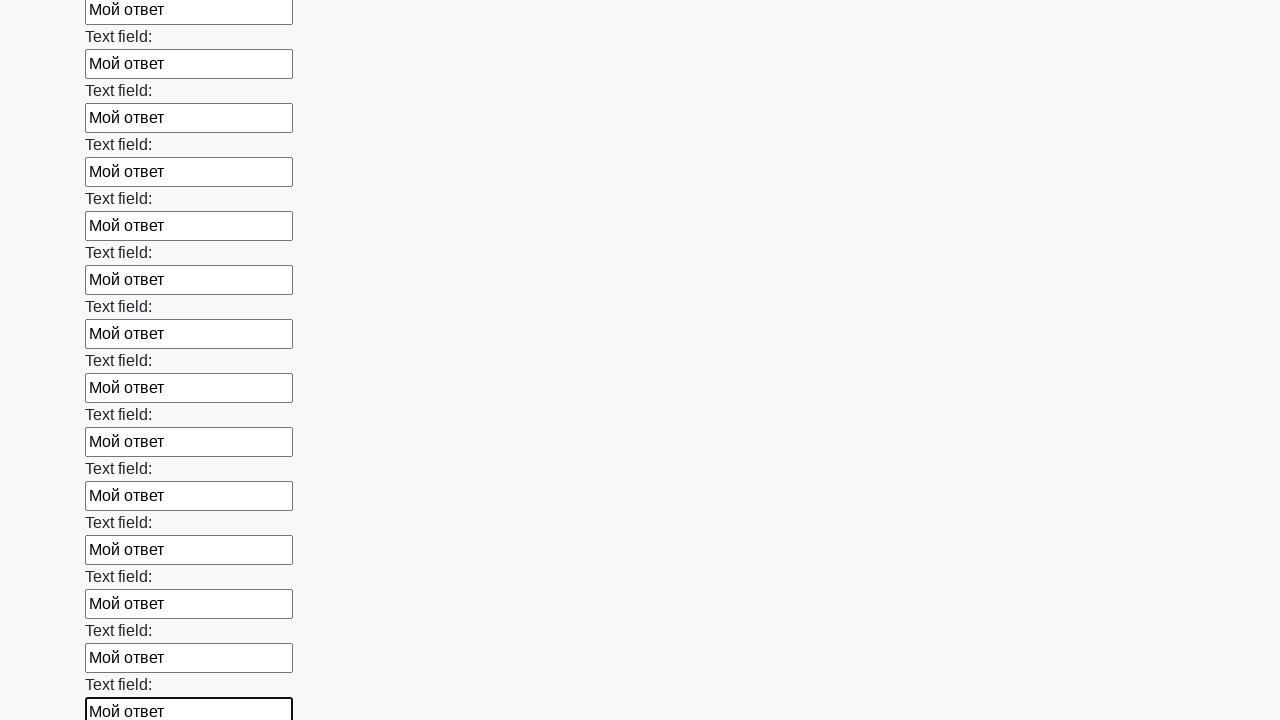

Filled text input field 44 of 100 with 'Мой ответ' on [type="text"] >> nth=43
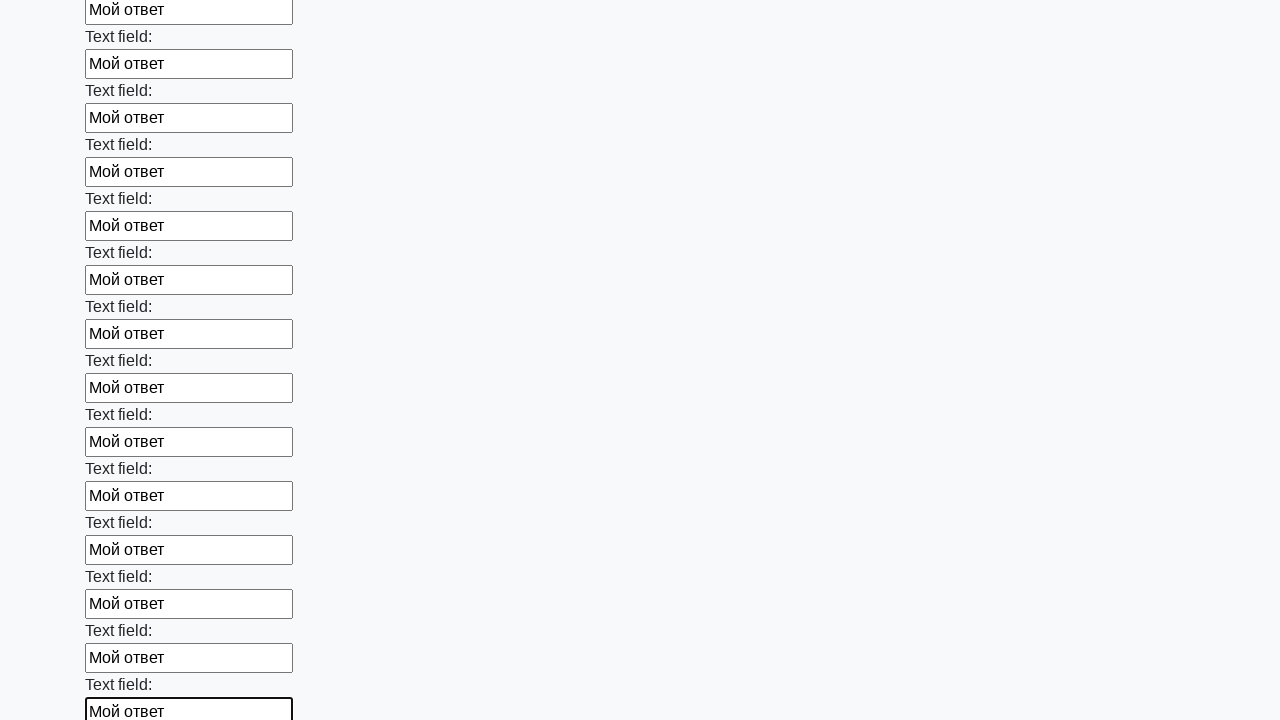

Filled text input field 45 of 100 with 'Мой ответ' on [type="text"] >> nth=44
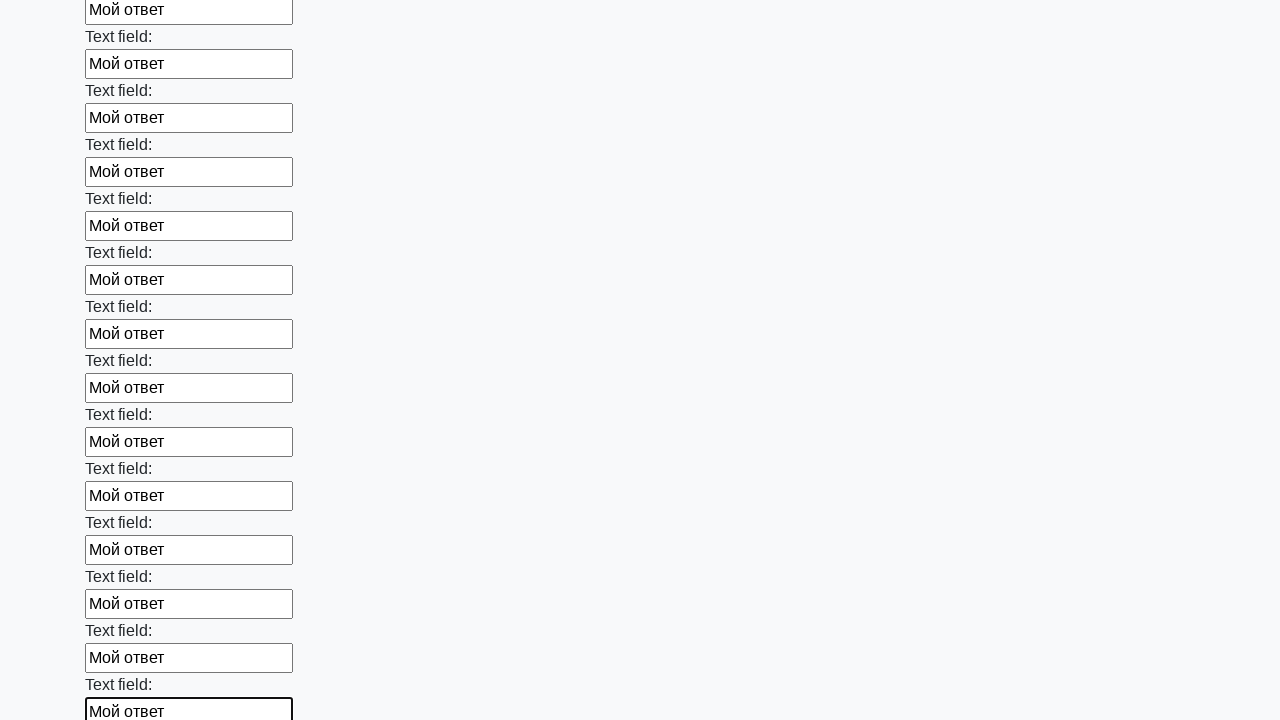

Filled text input field 46 of 100 with 'Мой ответ' on [type="text"] >> nth=45
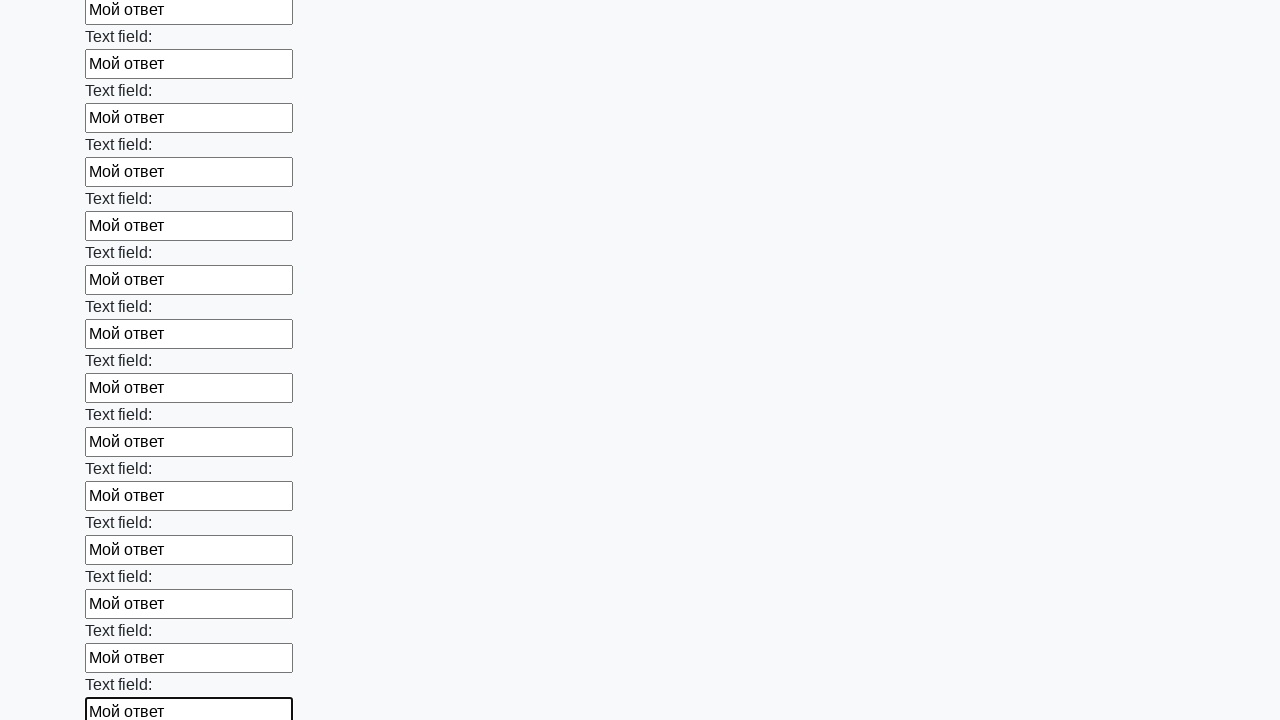

Filled text input field 47 of 100 with 'Мой ответ' on [type="text"] >> nth=46
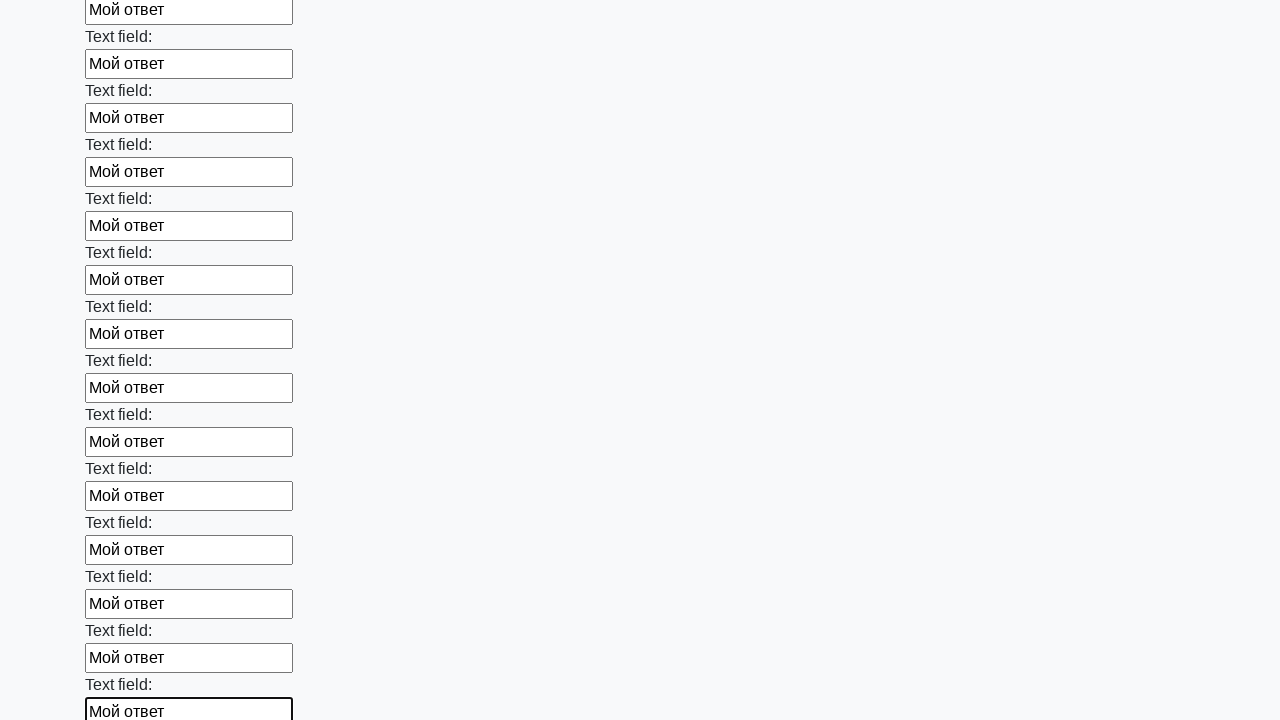

Filled text input field 48 of 100 with 'Мой ответ' on [type="text"] >> nth=47
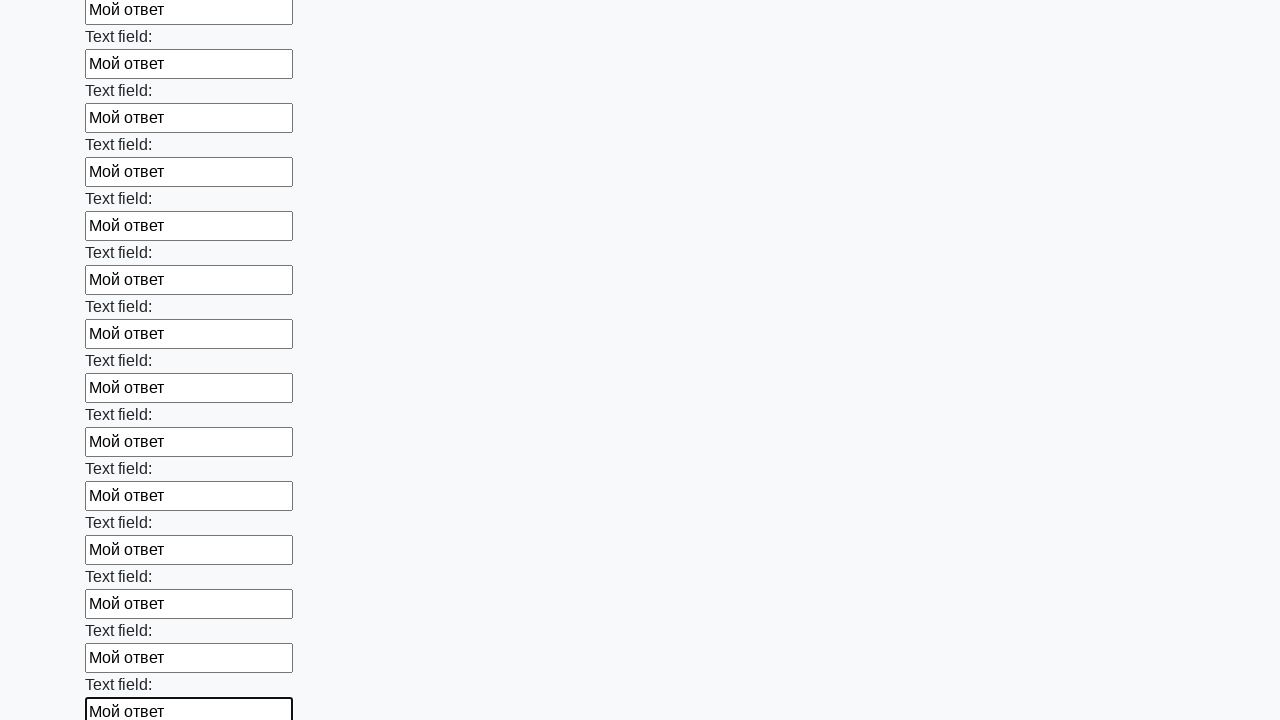

Filled text input field 49 of 100 with 'Мой ответ' on [type="text"] >> nth=48
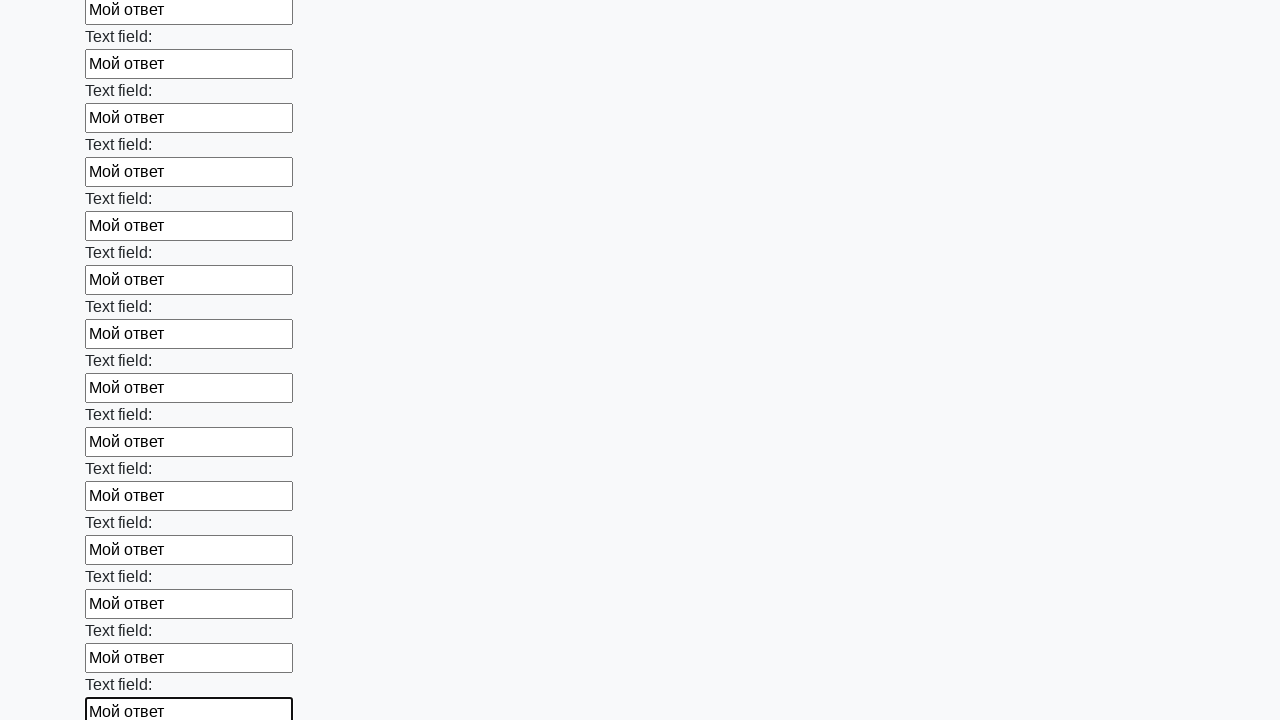

Filled text input field 50 of 100 with 'Мой ответ' on [type="text"] >> nth=49
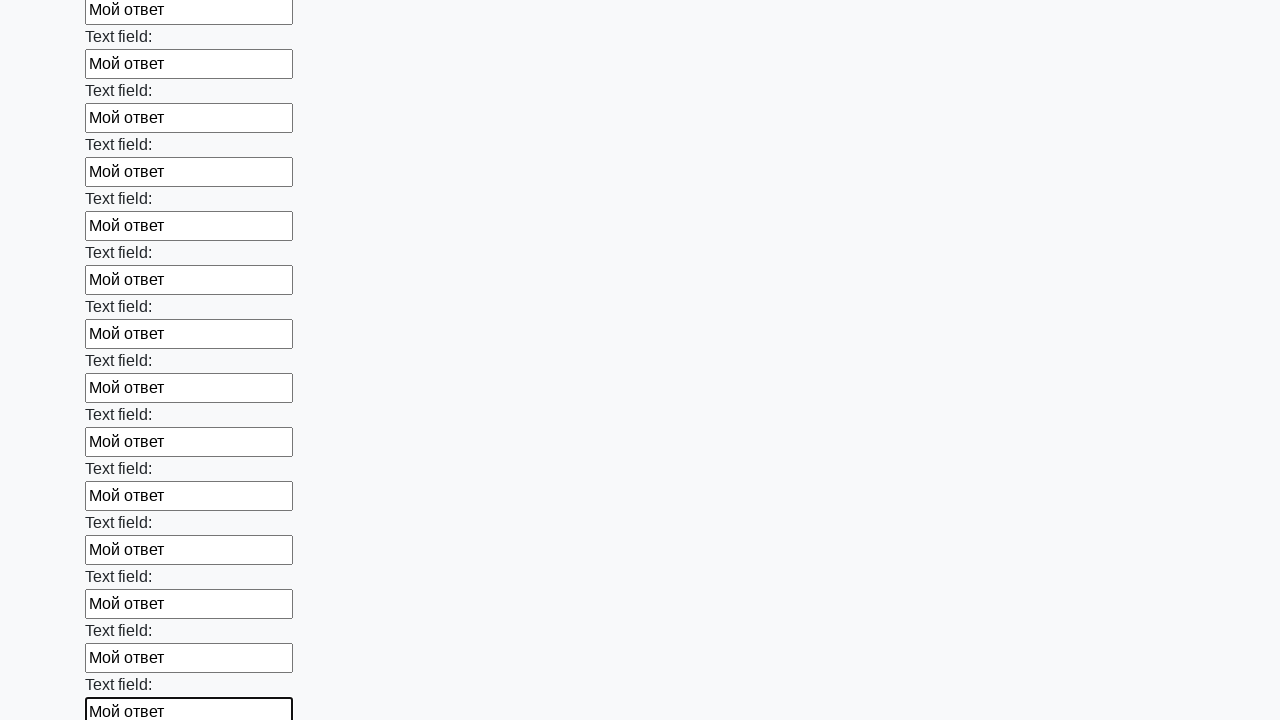

Filled text input field 51 of 100 with 'Мой ответ' on [type="text"] >> nth=50
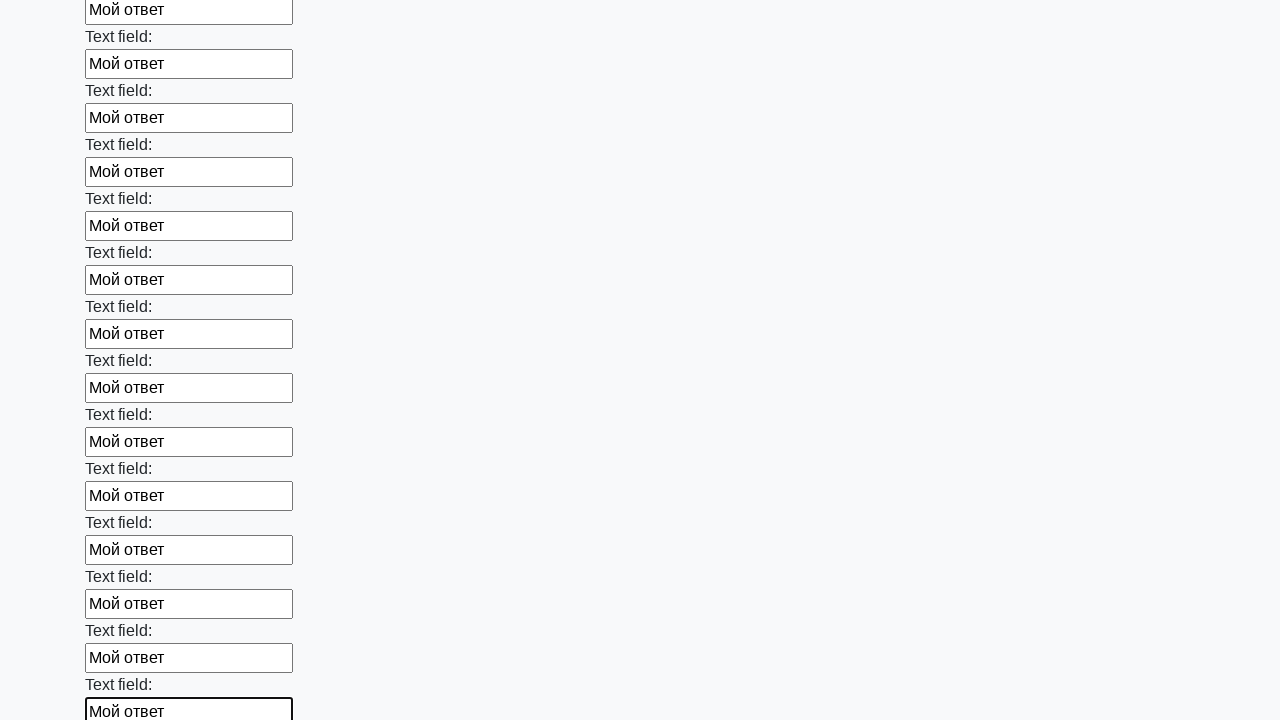

Filled text input field 52 of 100 with 'Мой ответ' on [type="text"] >> nth=51
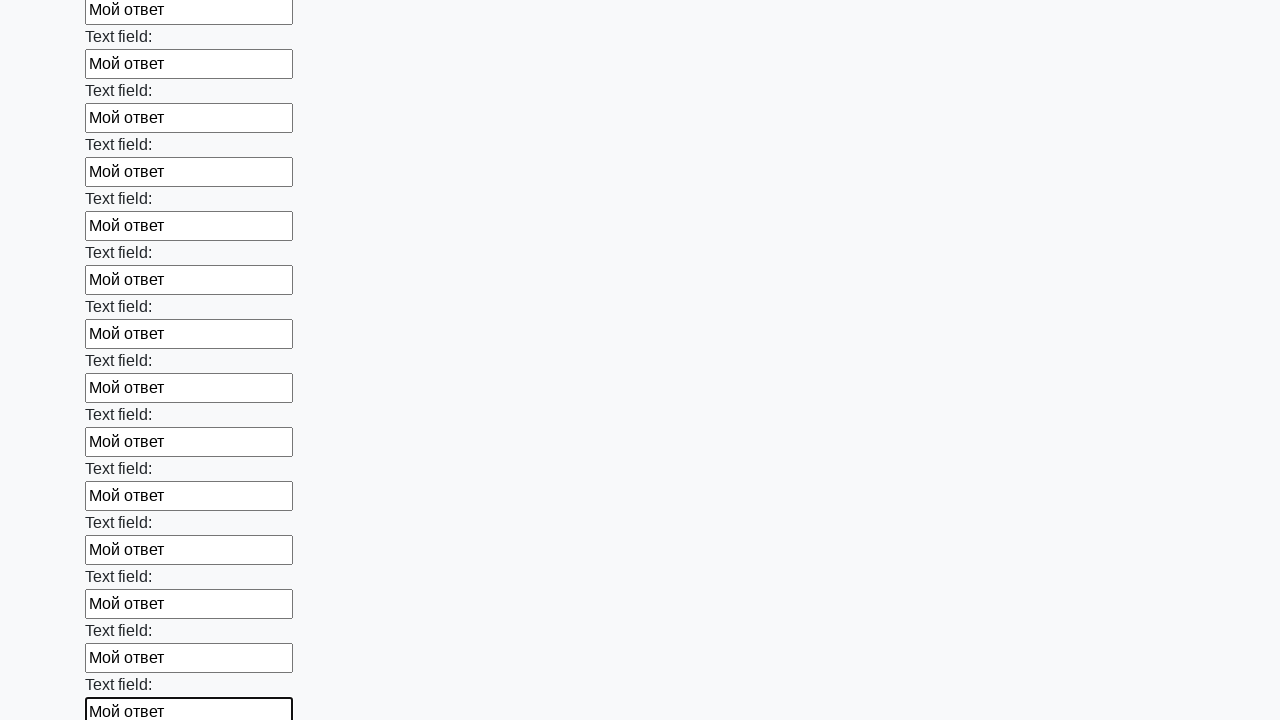

Filled text input field 53 of 100 with 'Мой ответ' on [type="text"] >> nth=52
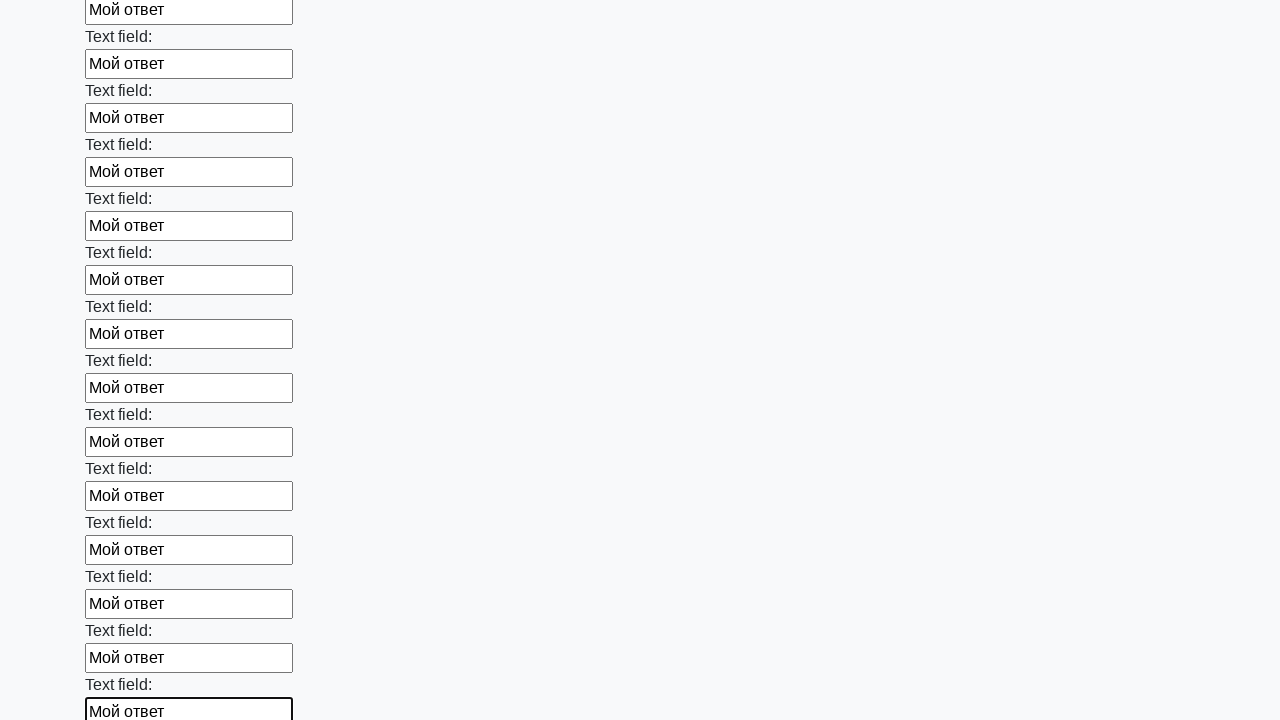

Filled text input field 54 of 100 with 'Мой ответ' on [type="text"] >> nth=53
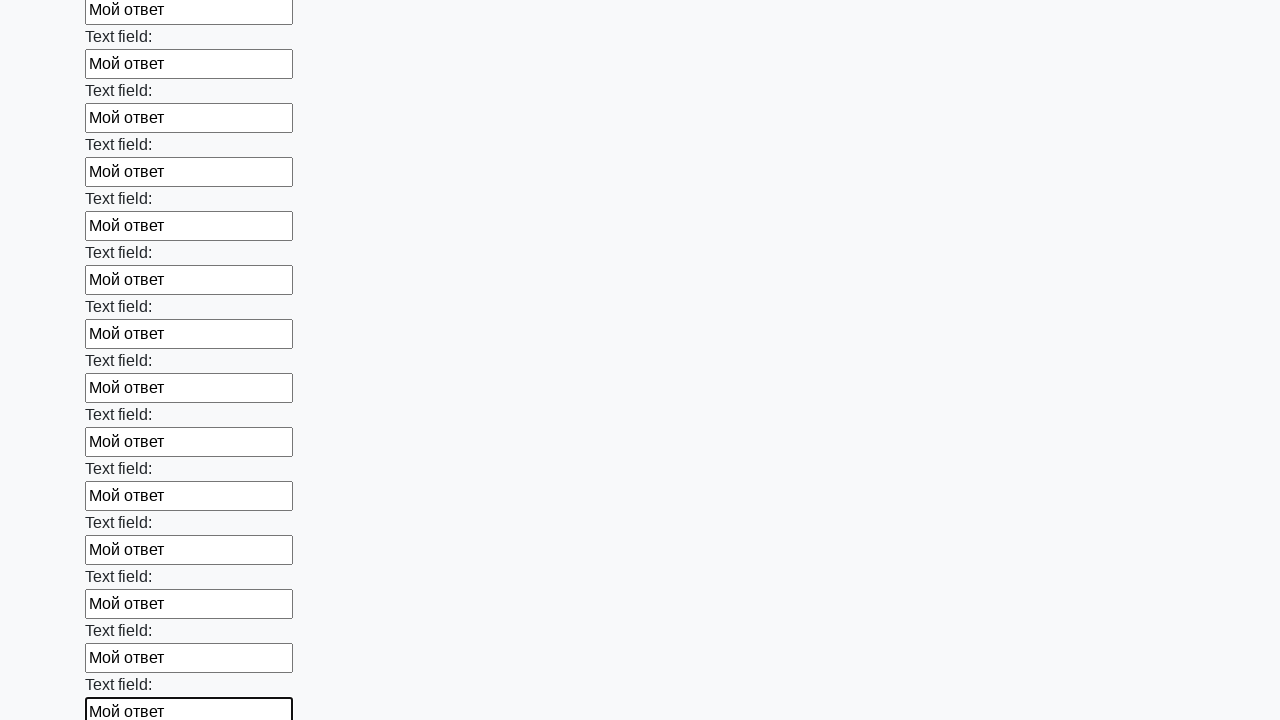

Filled text input field 55 of 100 with 'Мой ответ' on [type="text"] >> nth=54
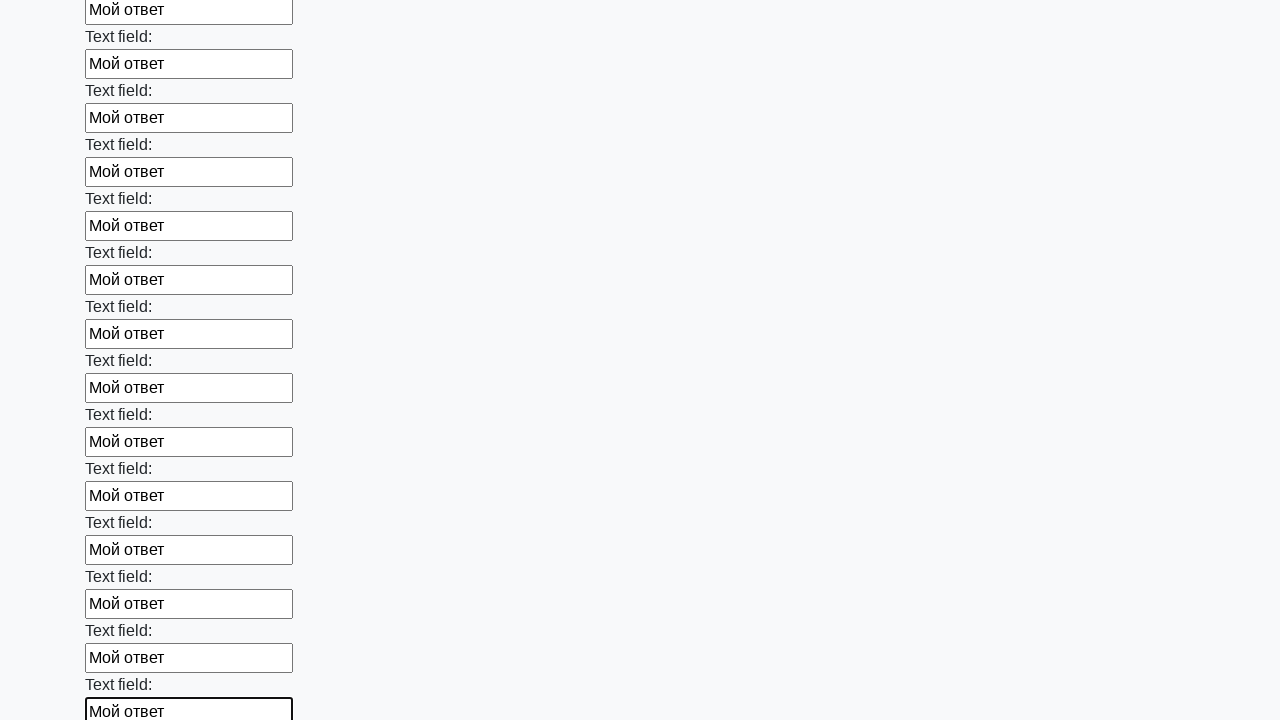

Filled text input field 56 of 100 with 'Мой ответ' on [type="text"] >> nth=55
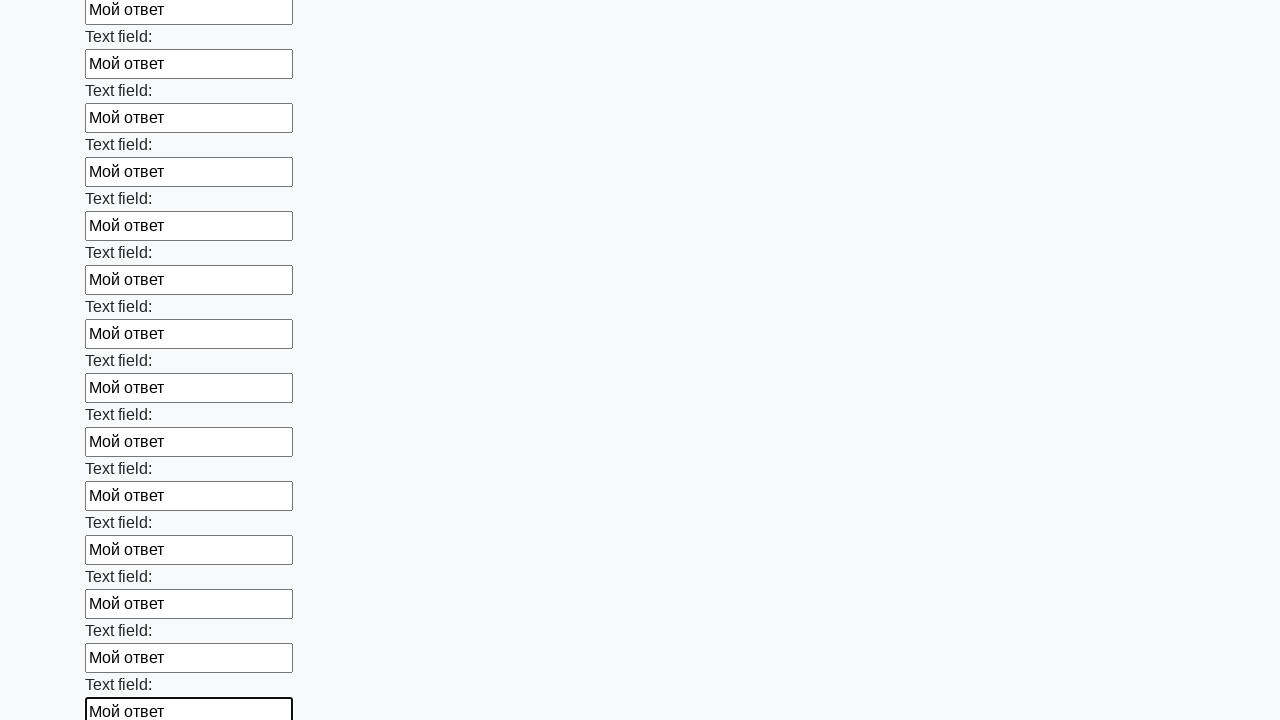

Filled text input field 57 of 100 with 'Мой ответ' on [type="text"] >> nth=56
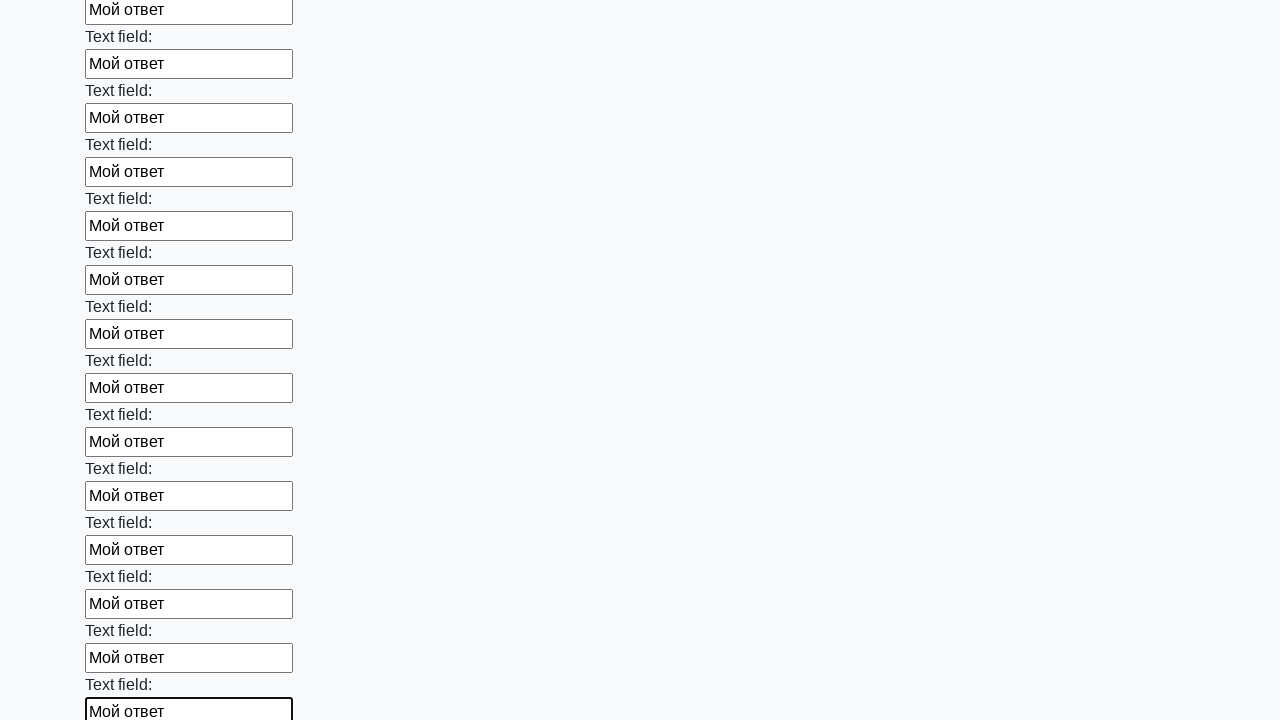

Filled text input field 58 of 100 with 'Мой ответ' on [type="text"] >> nth=57
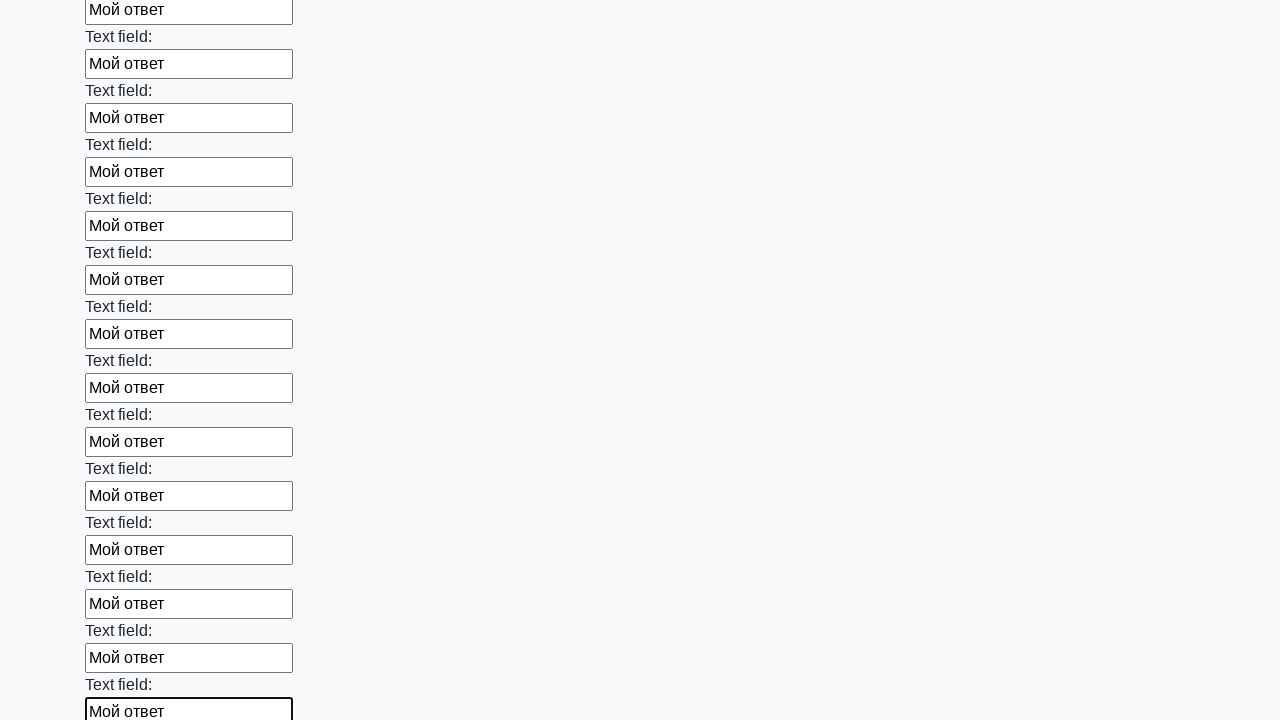

Filled text input field 59 of 100 with 'Мой ответ' on [type="text"] >> nth=58
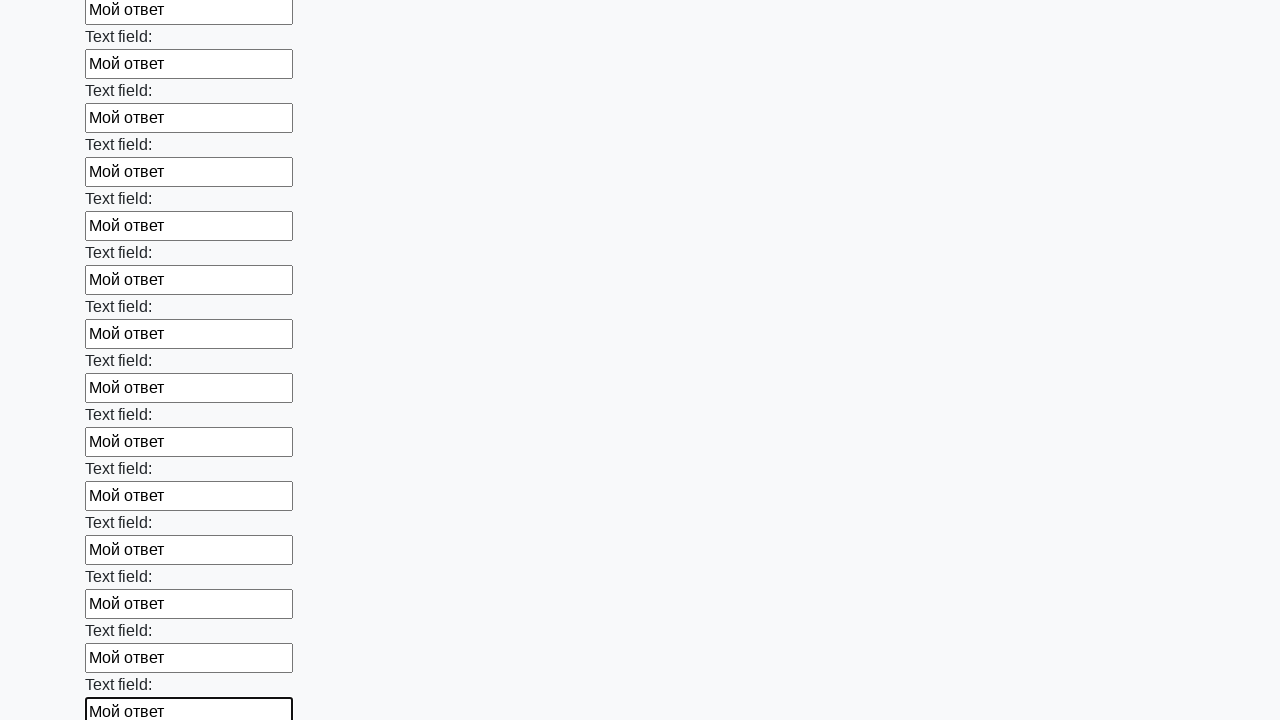

Filled text input field 60 of 100 with 'Мой ответ' on [type="text"] >> nth=59
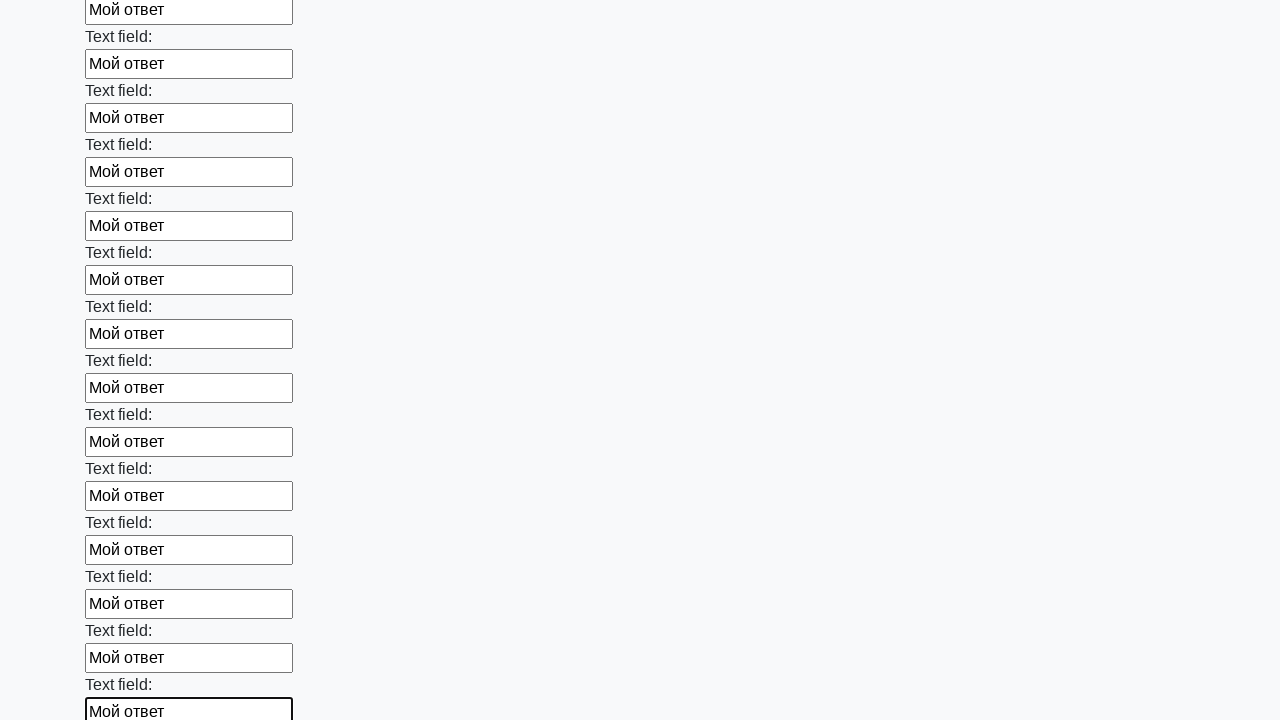

Filled text input field 61 of 100 with 'Мой ответ' on [type="text"] >> nth=60
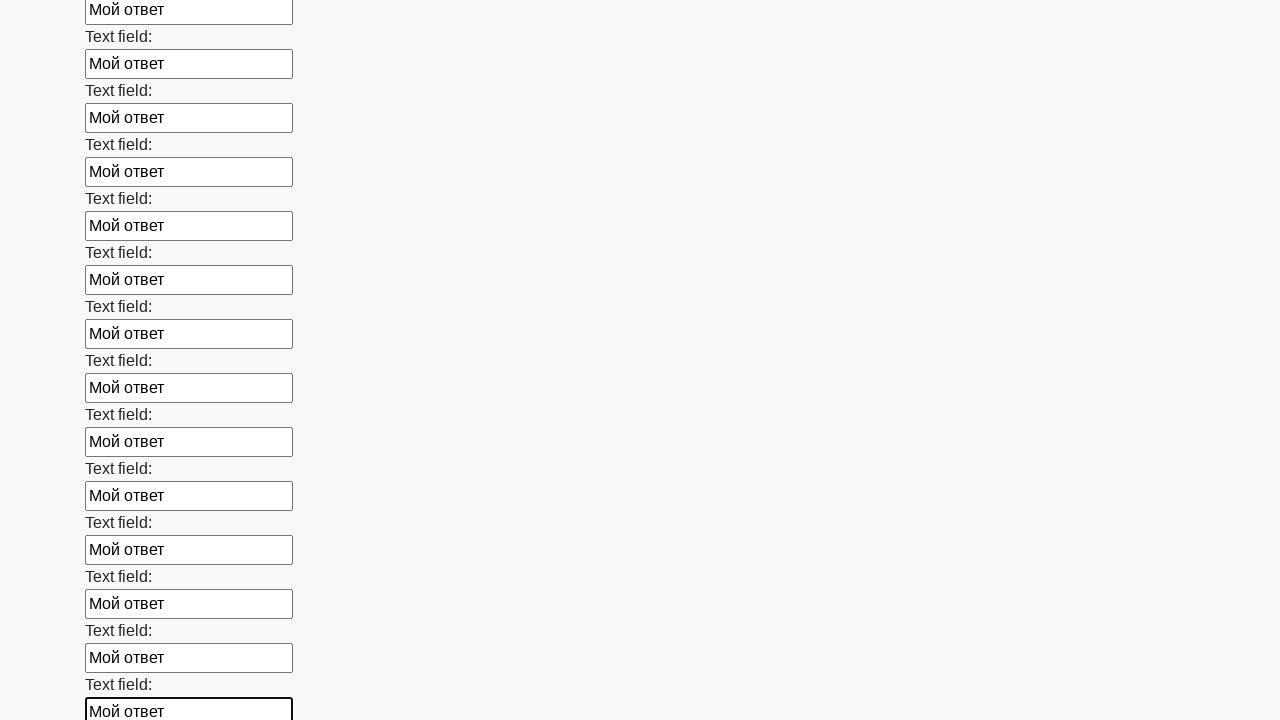

Filled text input field 62 of 100 with 'Мой ответ' on [type="text"] >> nth=61
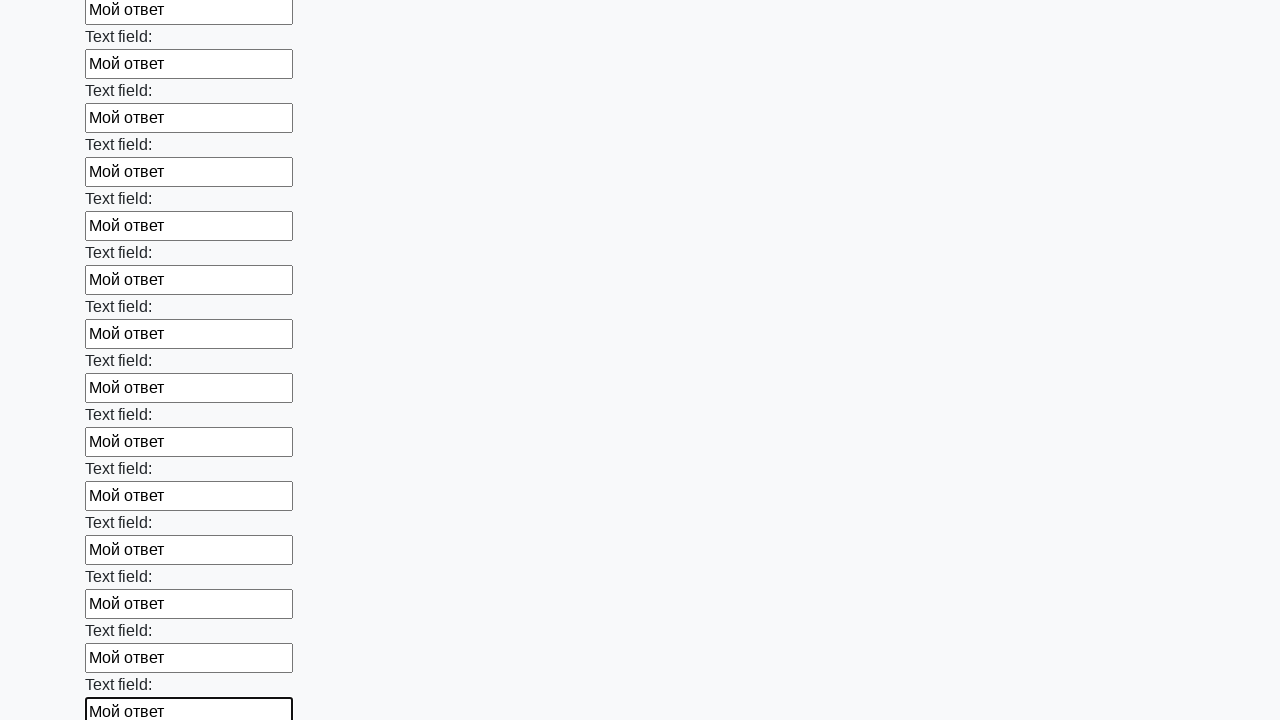

Filled text input field 63 of 100 with 'Мой ответ' on [type="text"] >> nth=62
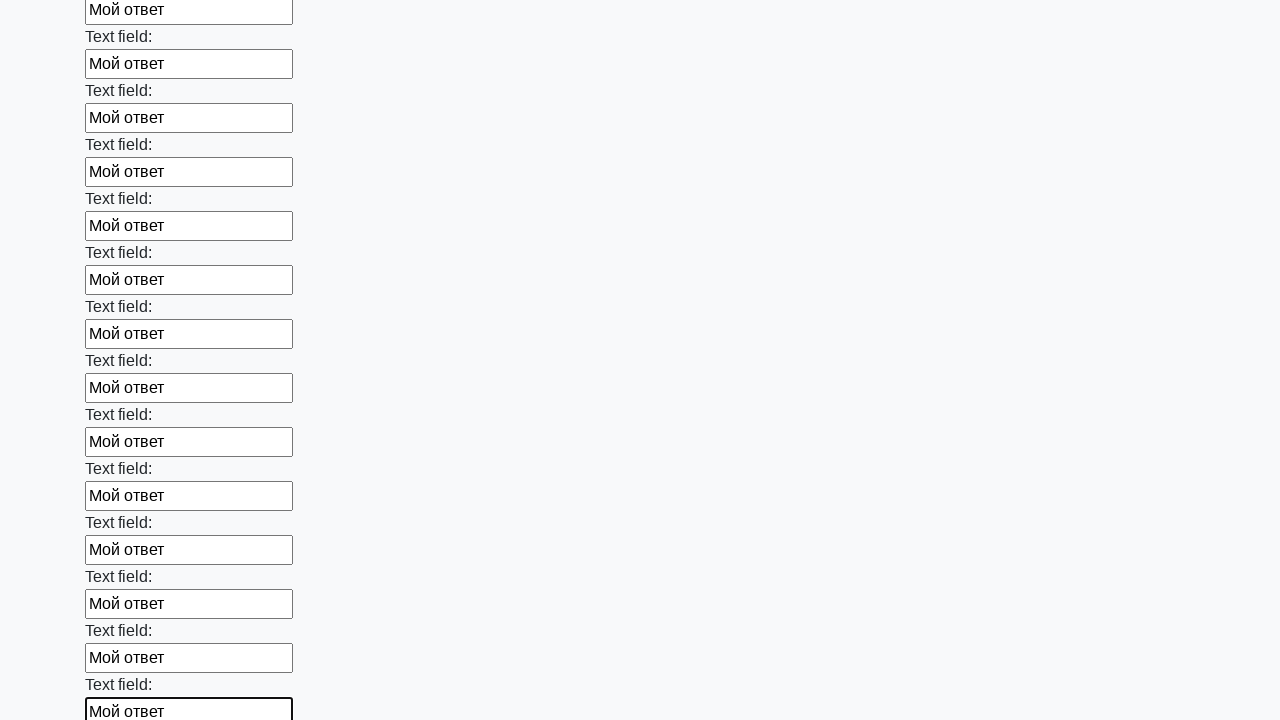

Filled text input field 64 of 100 with 'Мой ответ' on [type="text"] >> nth=63
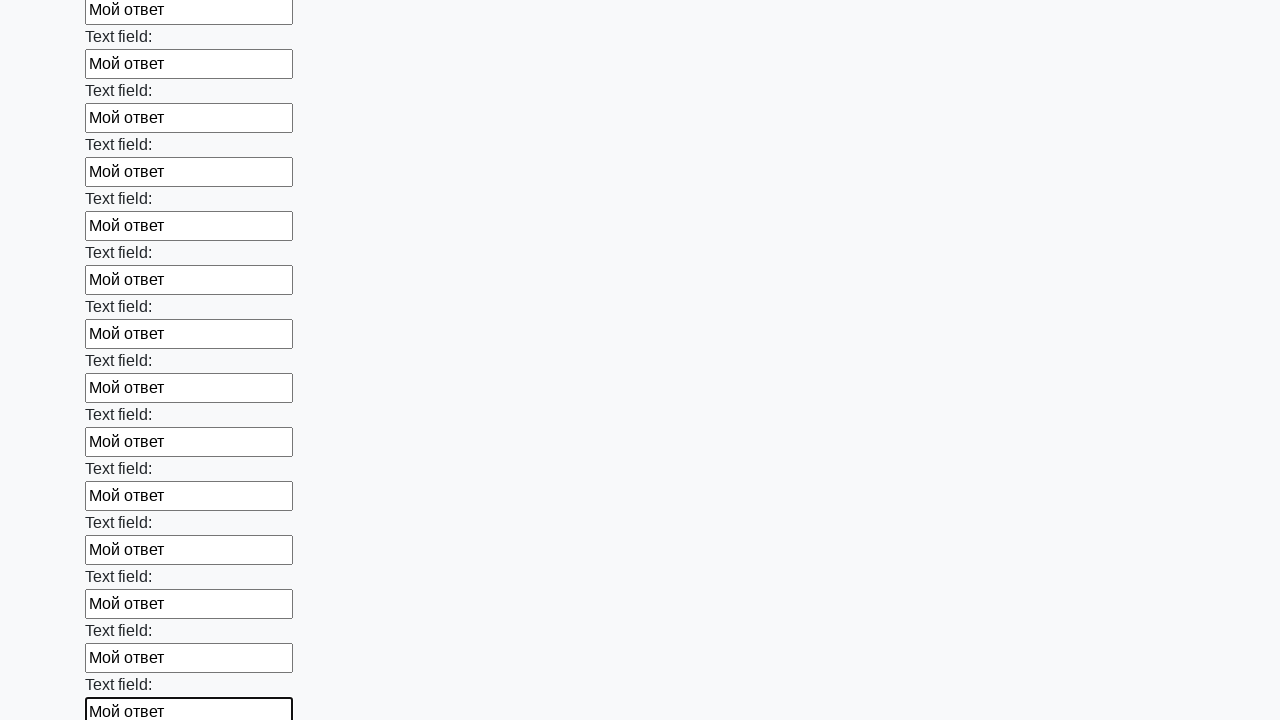

Filled text input field 65 of 100 with 'Мой ответ' on [type="text"] >> nth=64
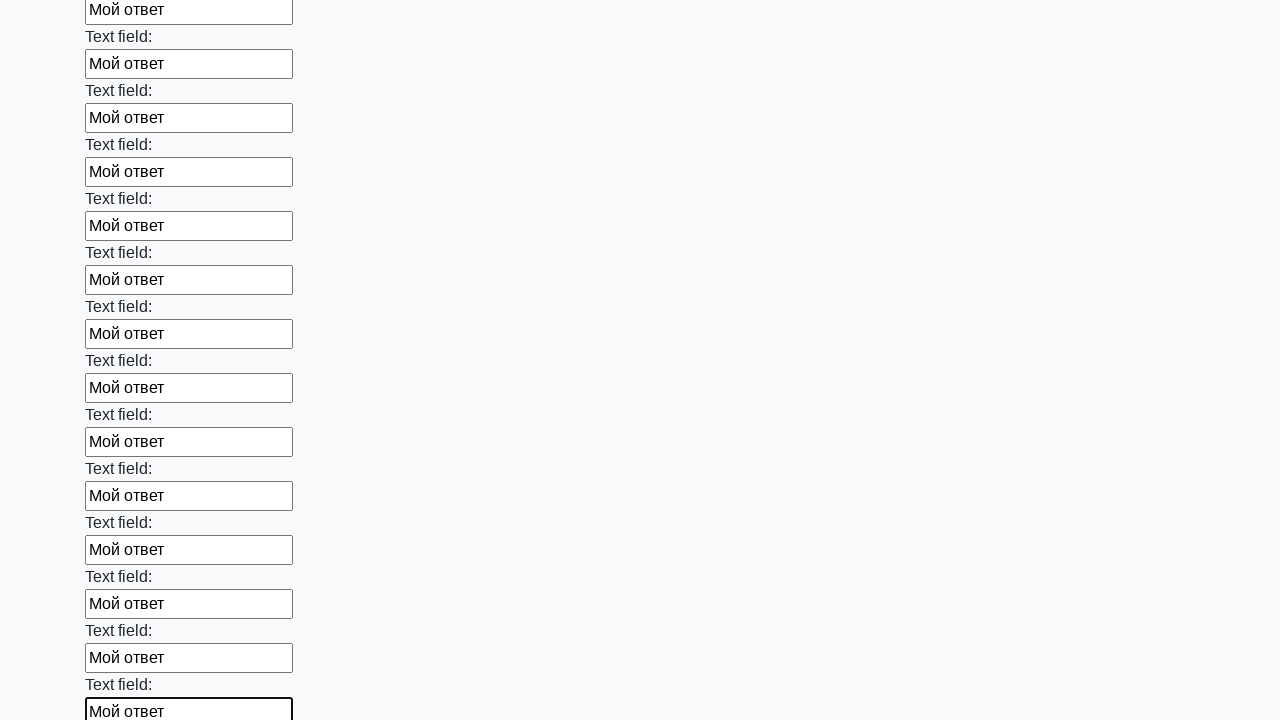

Filled text input field 66 of 100 with 'Мой ответ' on [type="text"] >> nth=65
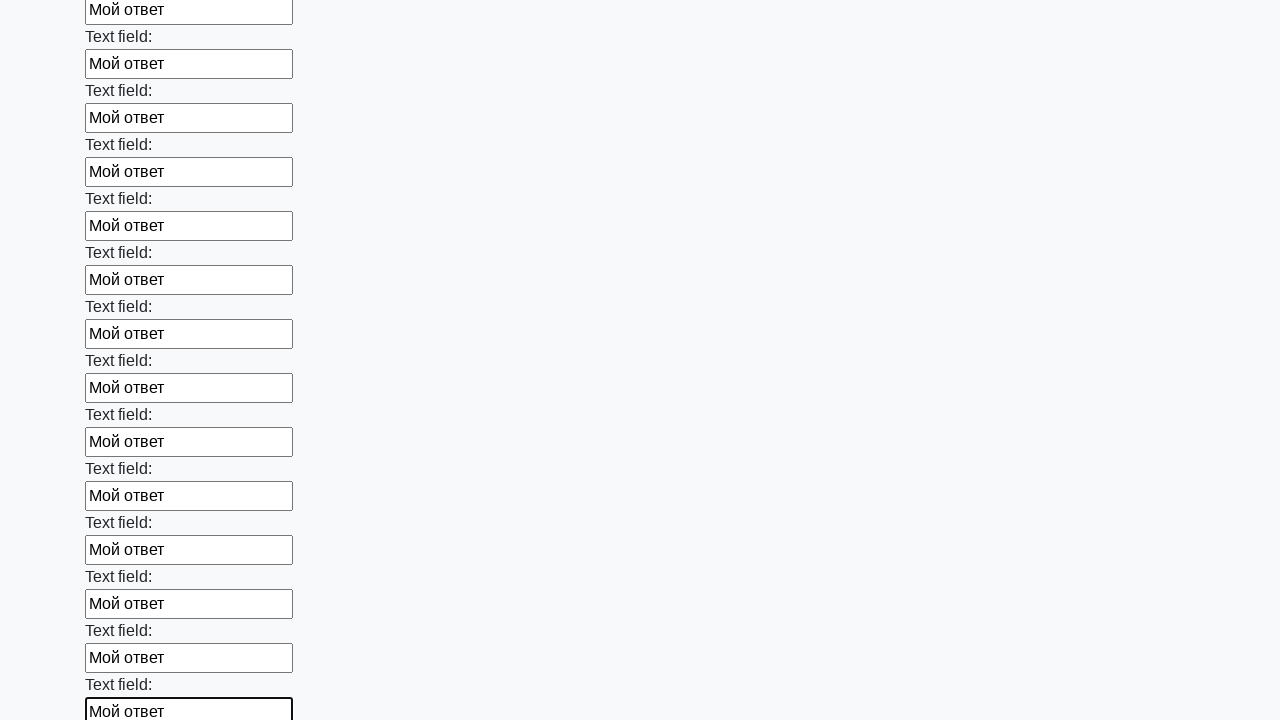

Filled text input field 67 of 100 with 'Мой ответ' on [type="text"] >> nth=66
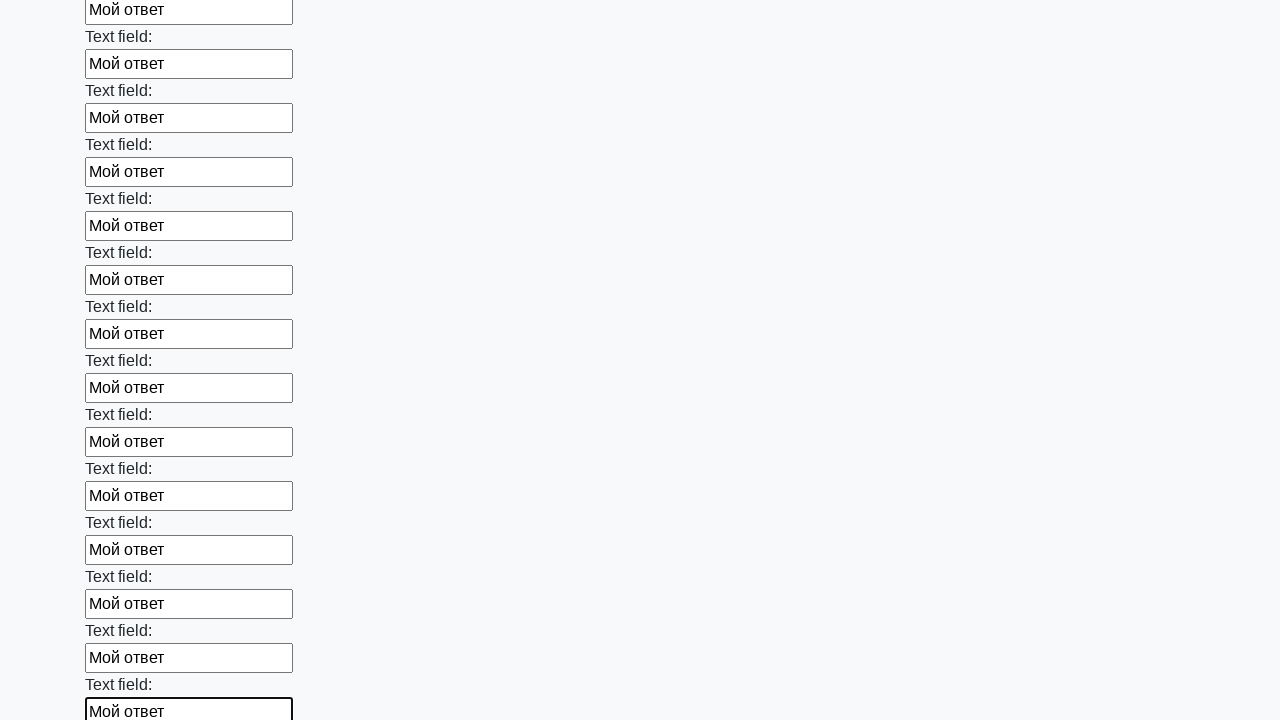

Filled text input field 68 of 100 with 'Мой ответ' on [type="text"] >> nth=67
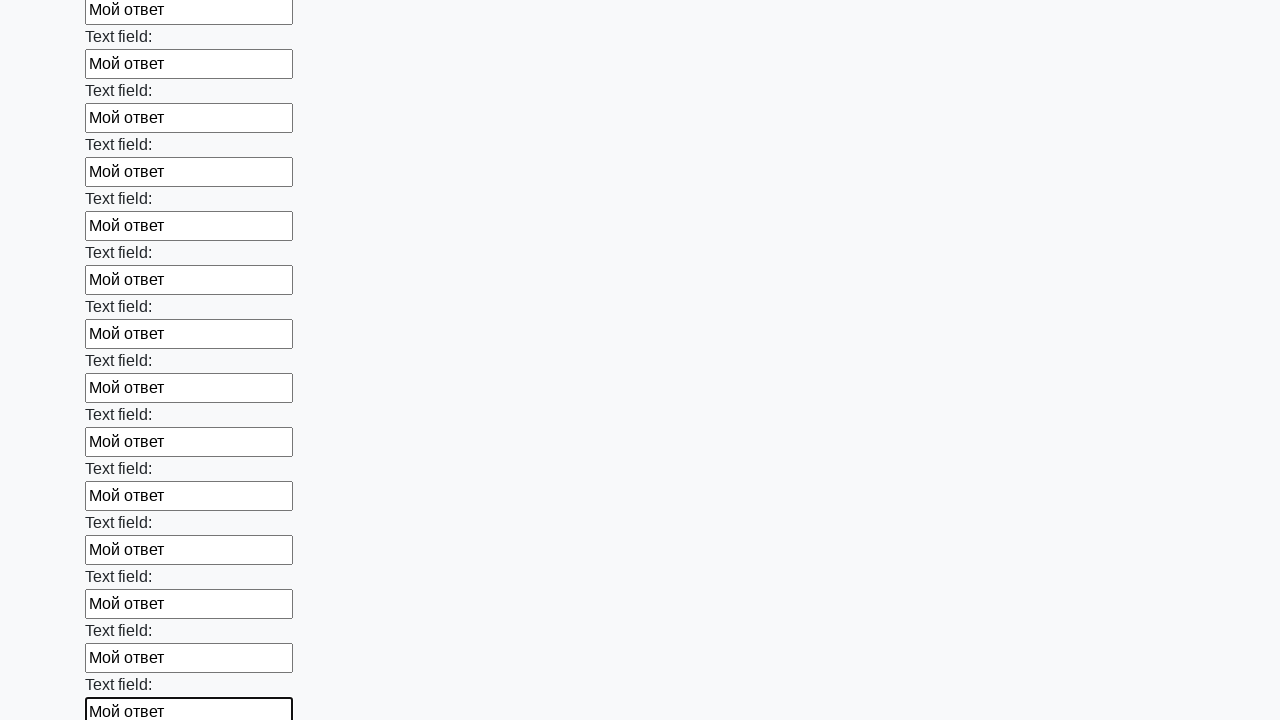

Filled text input field 69 of 100 with 'Мой ответ' on [type="text"] >> nth=68
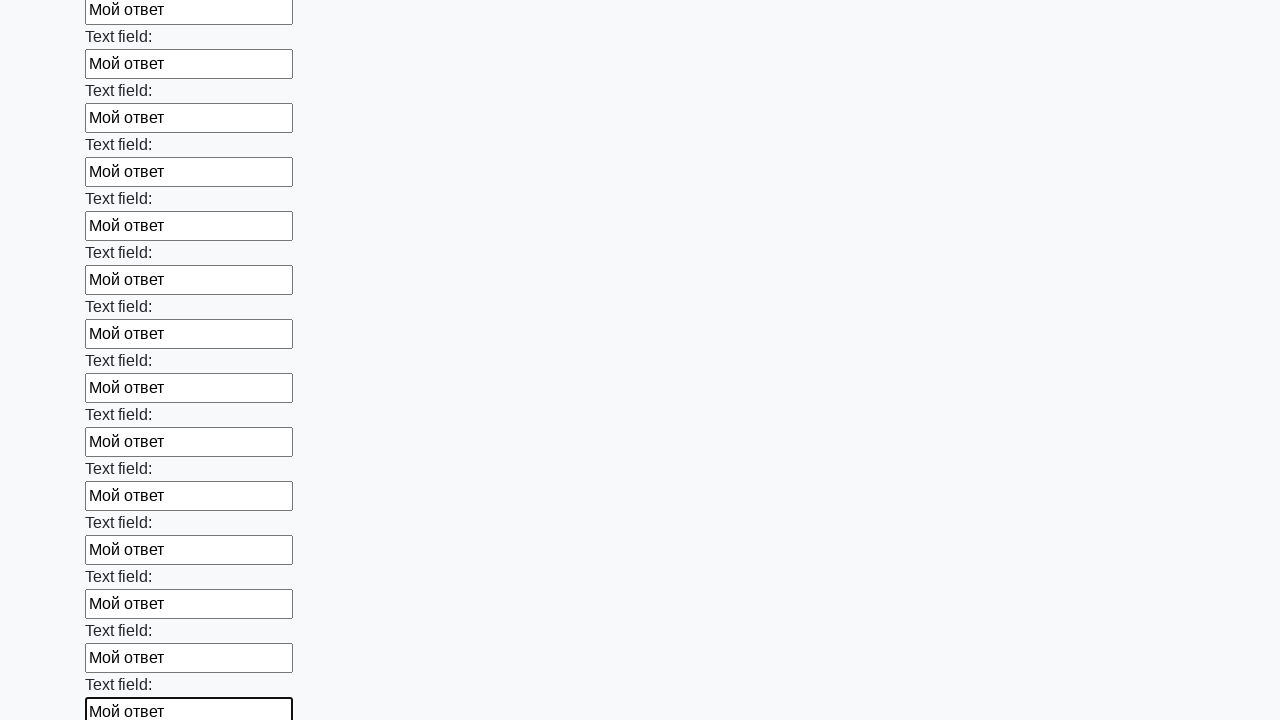

Filled text input field 70 of 100 with 'Мой ответ' on [type="text"] >> nth=69
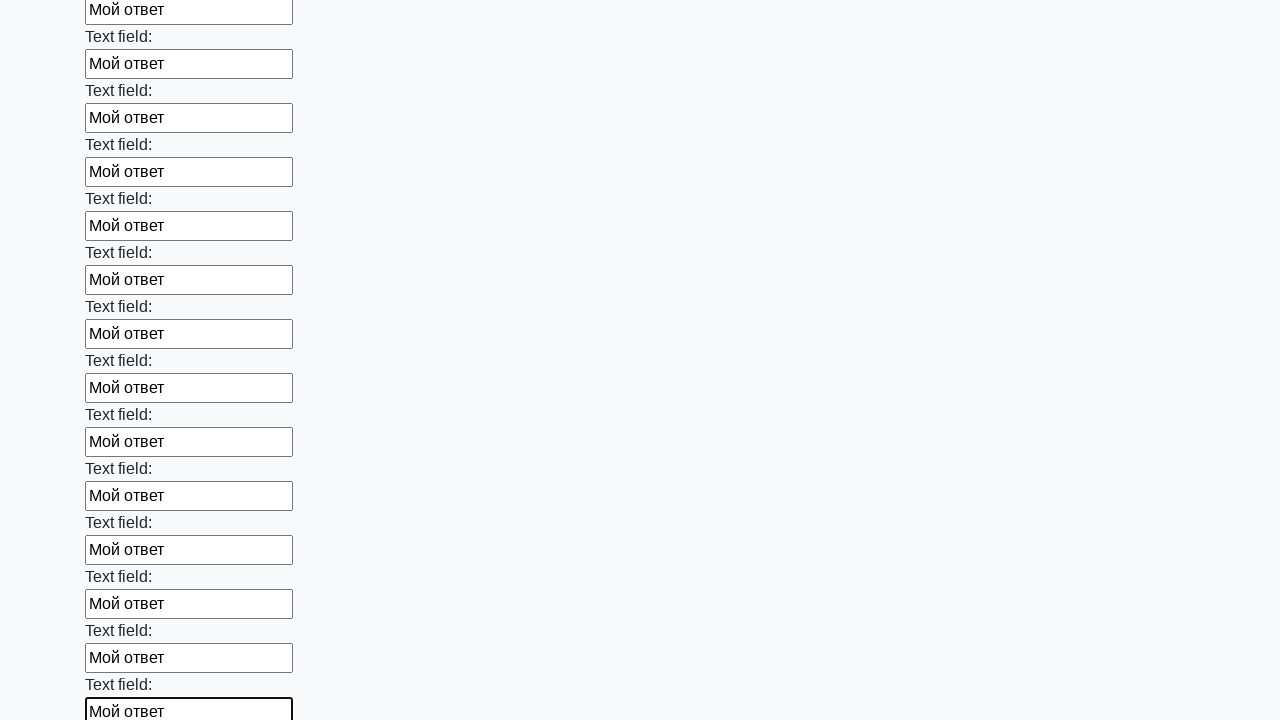

Filled text input field 71 of 100 with 'Мой ответ' on [type="text"] >> nth=70
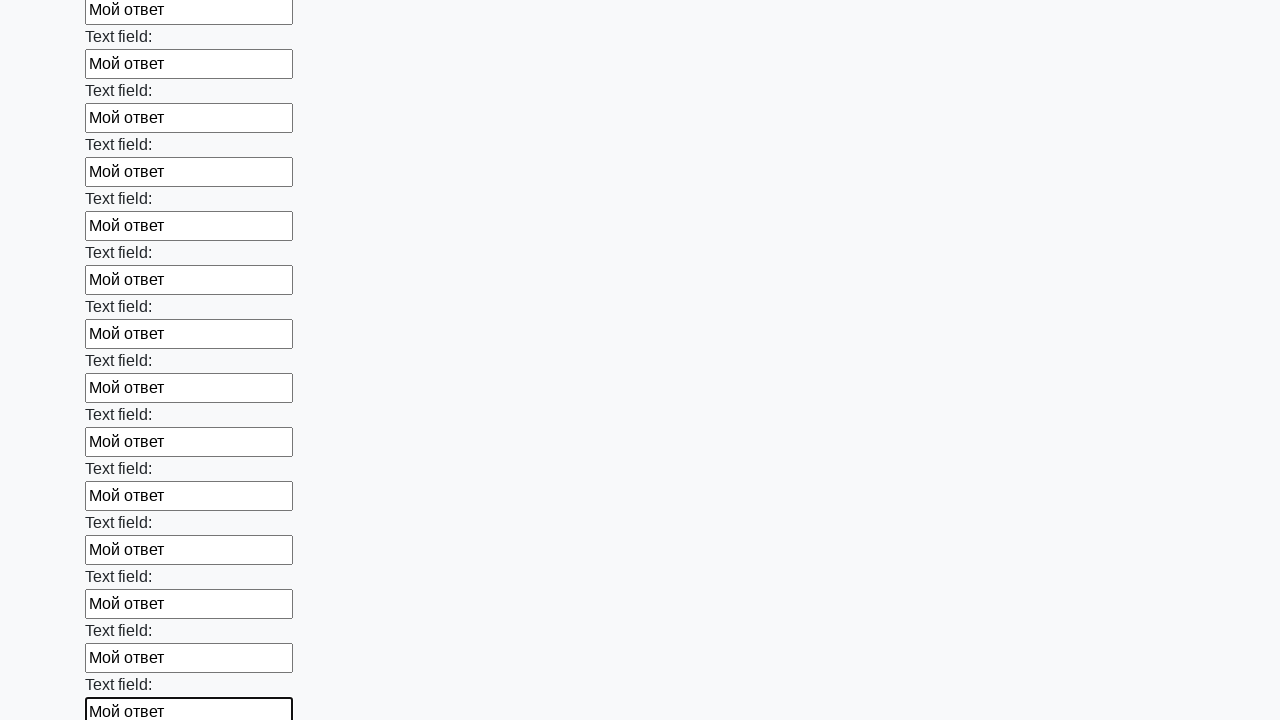

Filled text input field 72 of 100 with 'Мой ответ' on [type="text"] >> nth=71
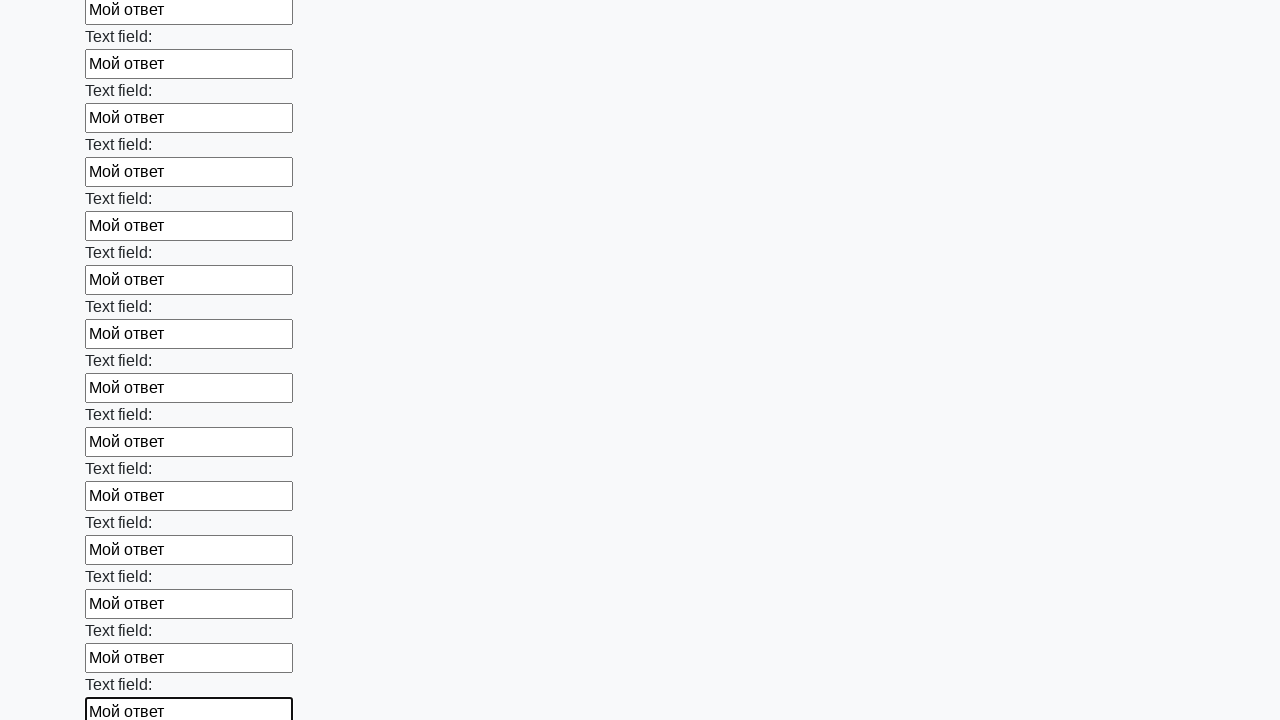

Filled text input field 73 of 100 with 'Мой ответ' on [type="text"] >> nth=72
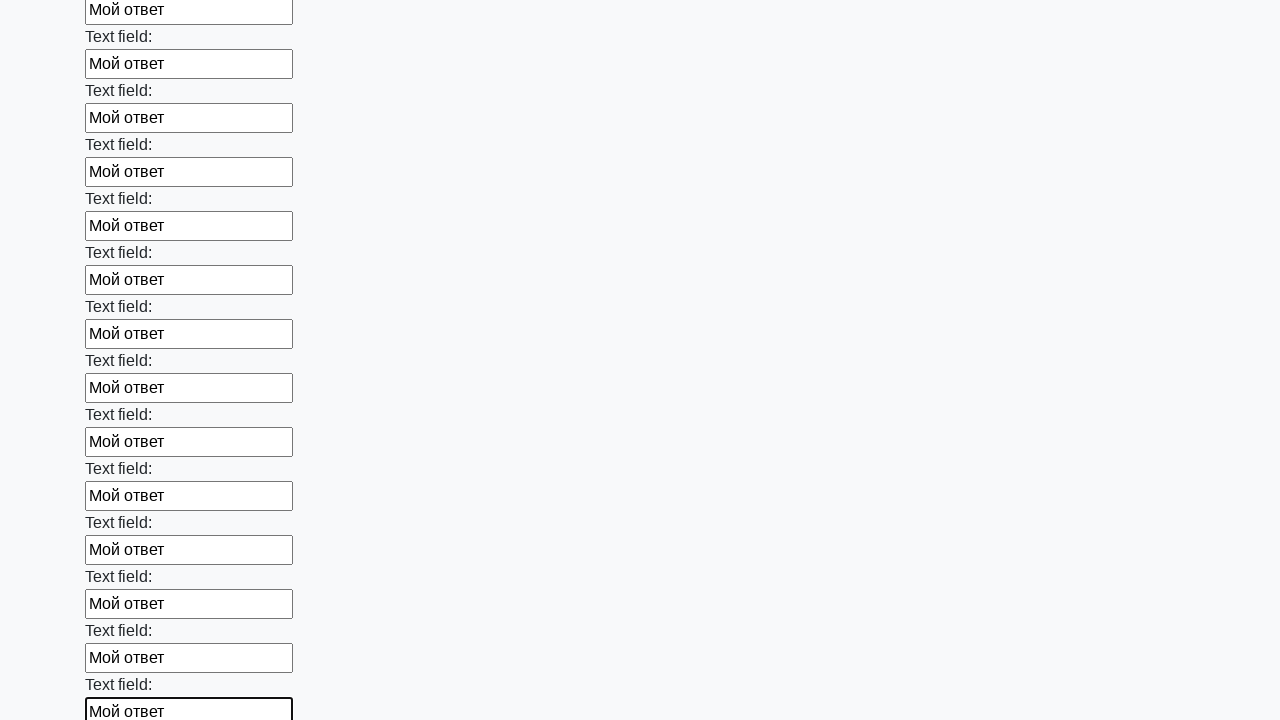

Filled text input field 74 of 100 with 'Мой ответ' on [type="text"] >> nth=73
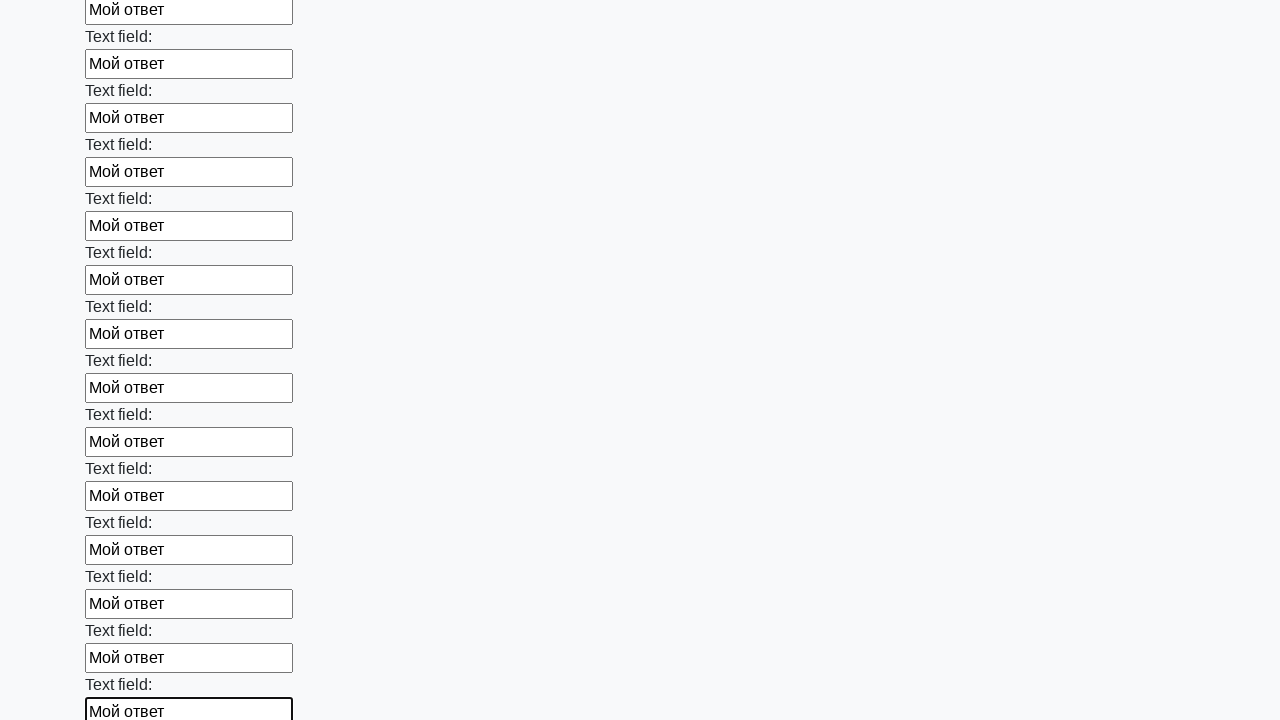

Filled text input field 75 of 100 with 'Мой ответ' on [type="text"] >> nth=74
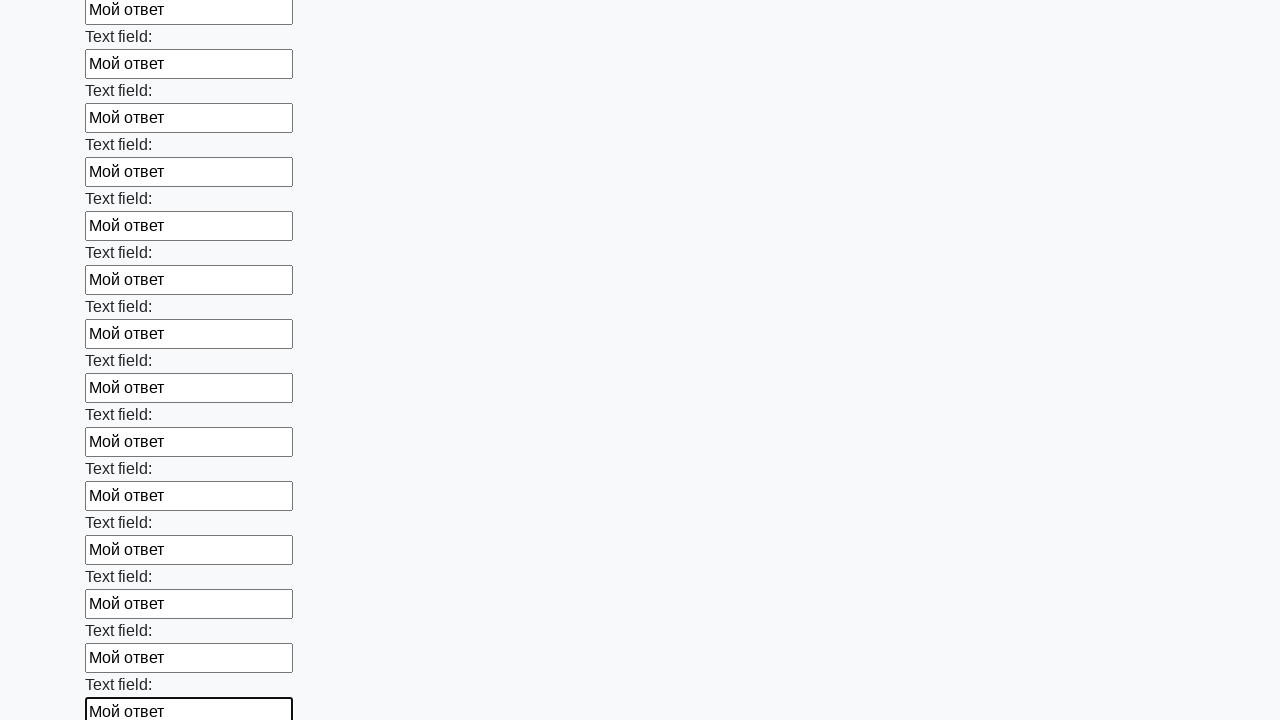

Filled text input field 76 of 100 with 'Мой ответ' on [type="text"] >> nth=75
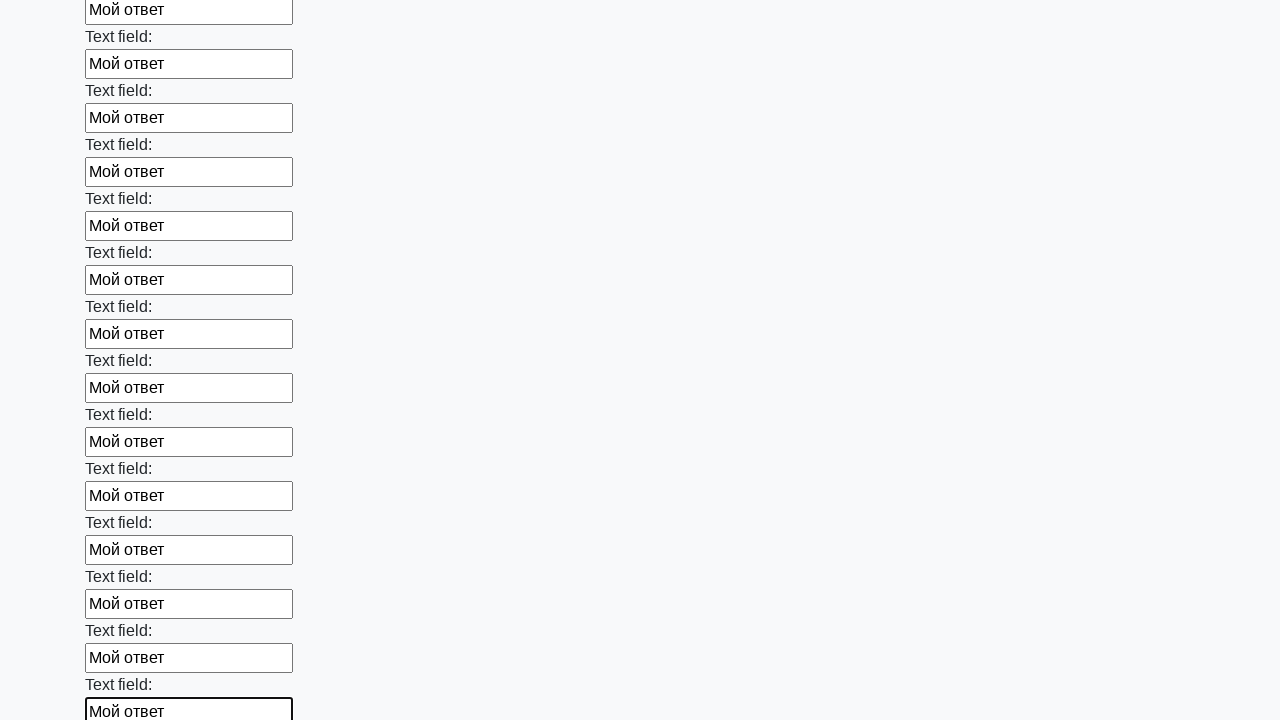

Filled text input field 77 of 100 with 'Мой ответ' on [type="text"] >> nth=76
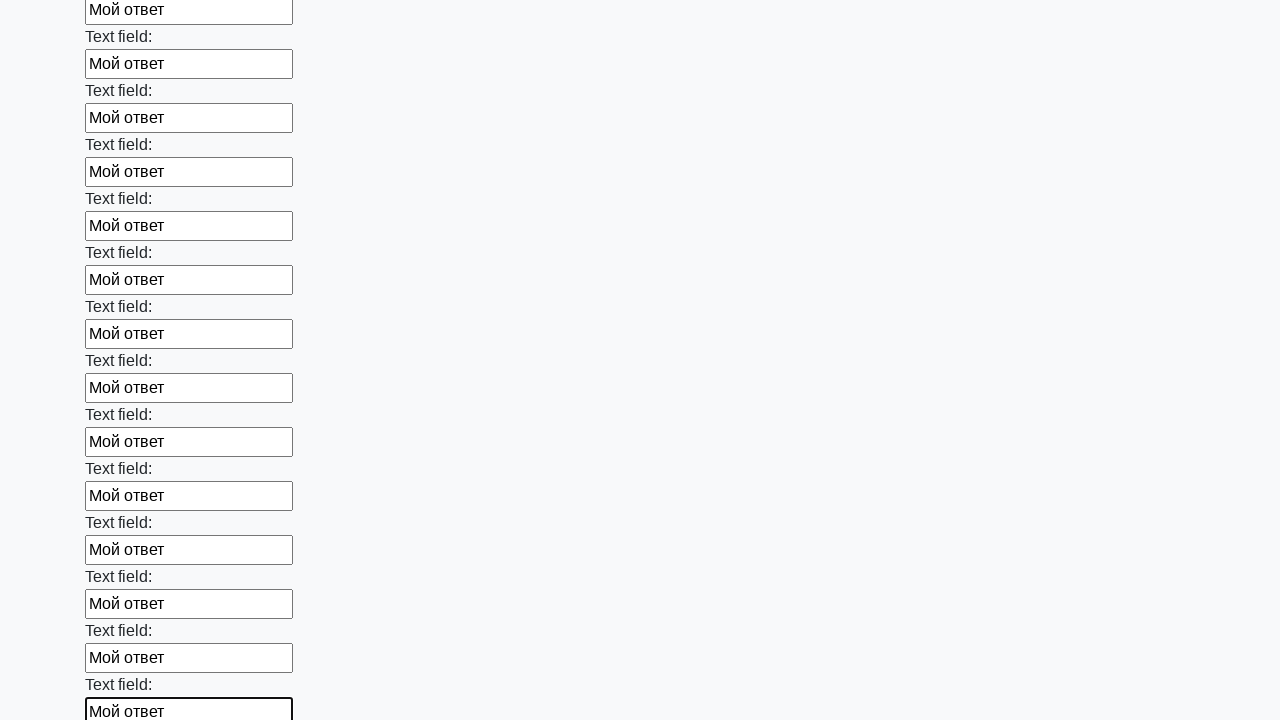

Filled text input field 78 of 100 with 'Мой ответ' on [type="text"] >> nth=77
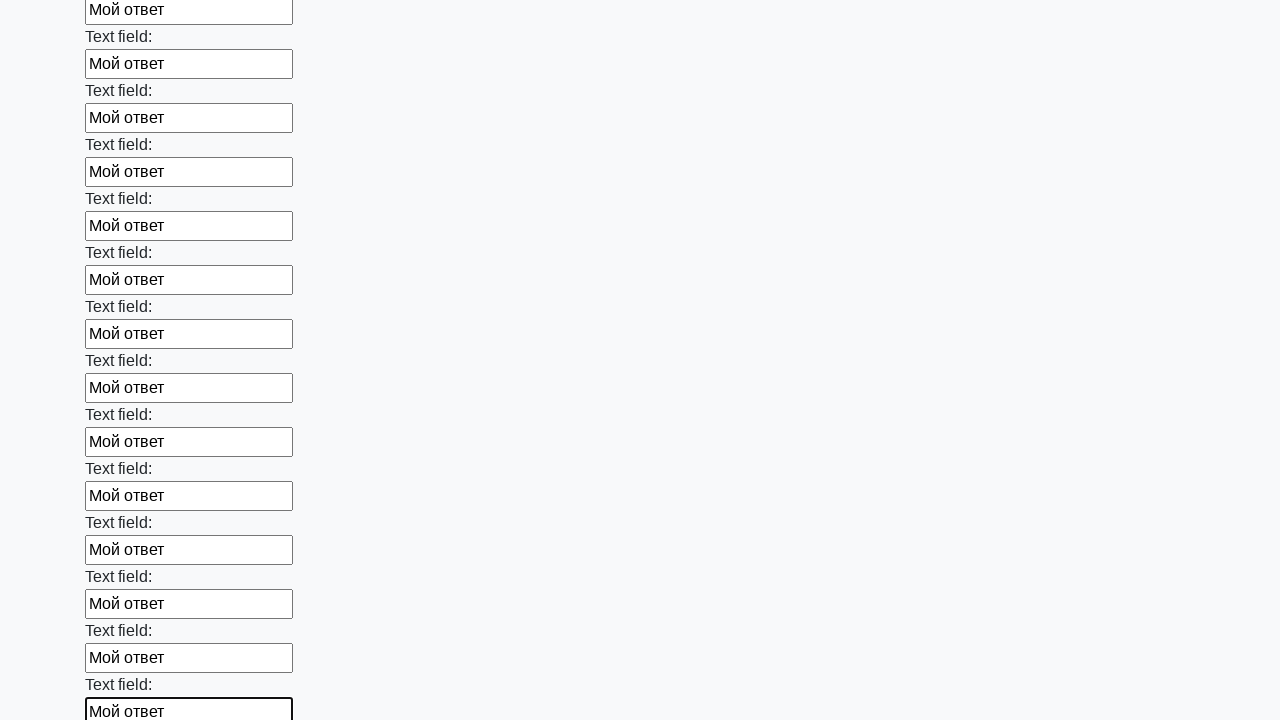

Filled text input field 79 of 100 with 'Мой ответ' on [type="text"] >> nth=78
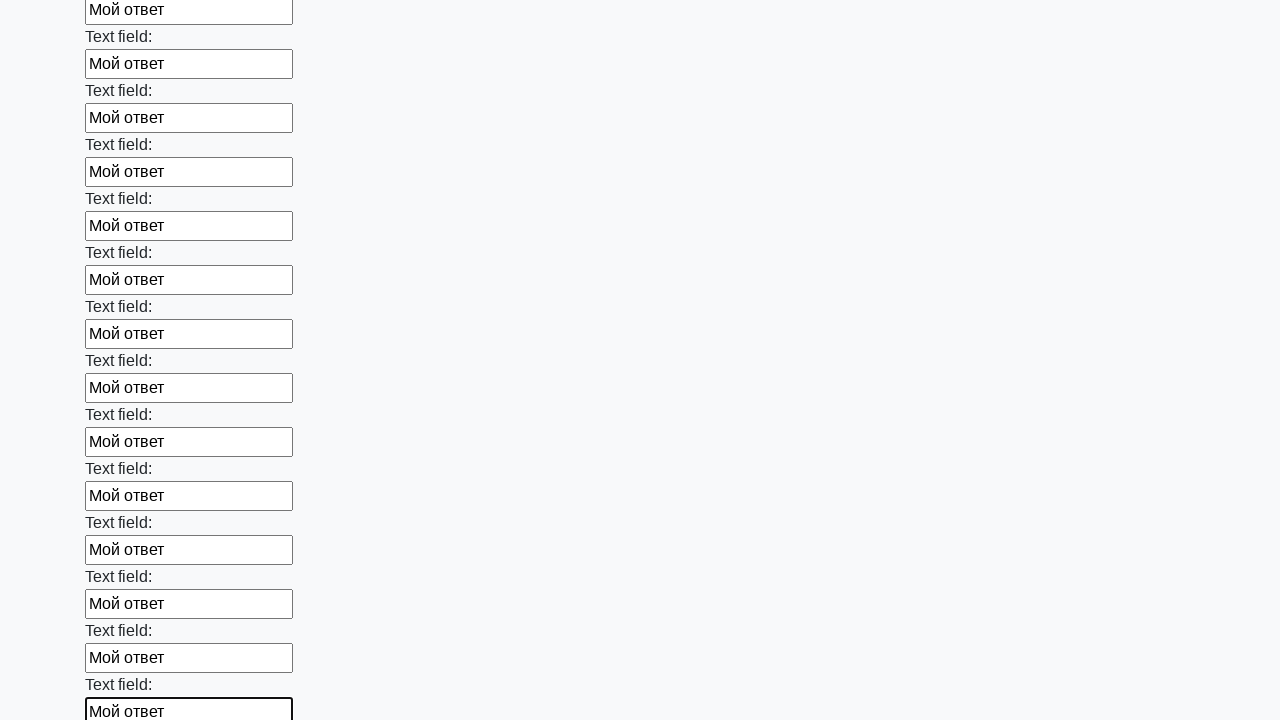

Filled text input field 80 of 100 with 'Мой ответ' on [type="text"] >> nth=79
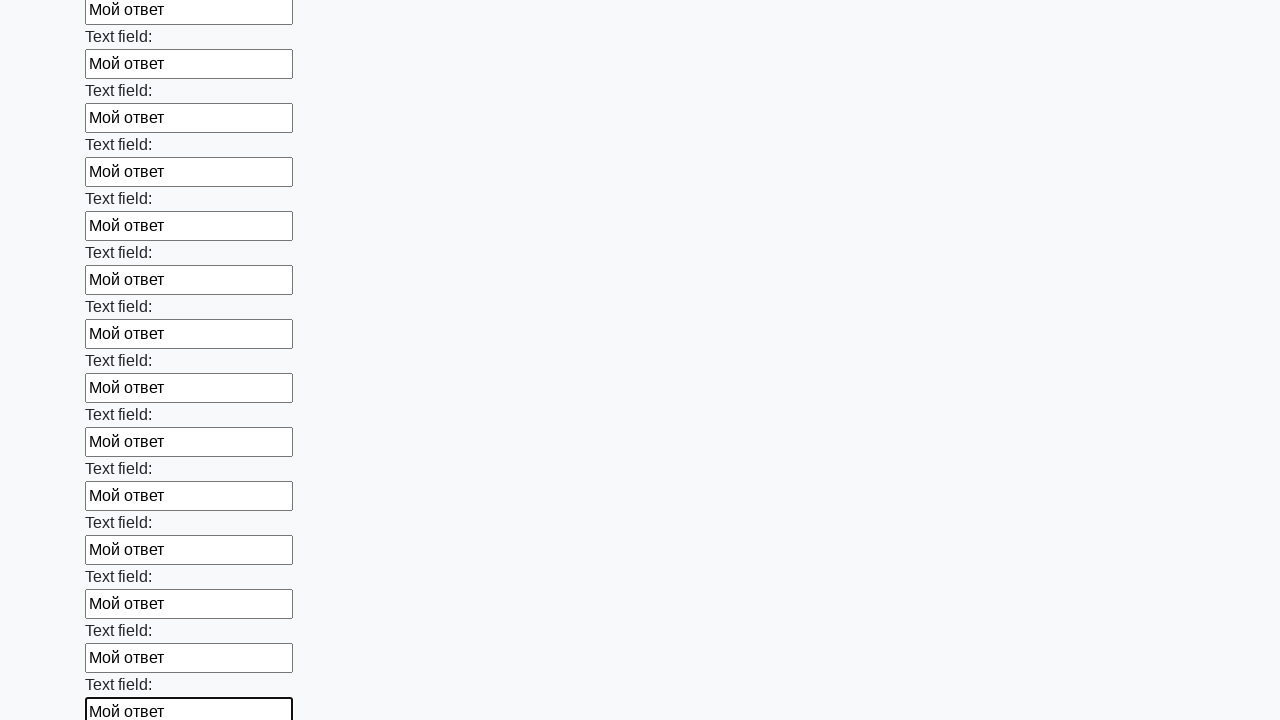

Filled text input field 81 of 100 with 'Мой ответ' on [type="text"] >> nth=80
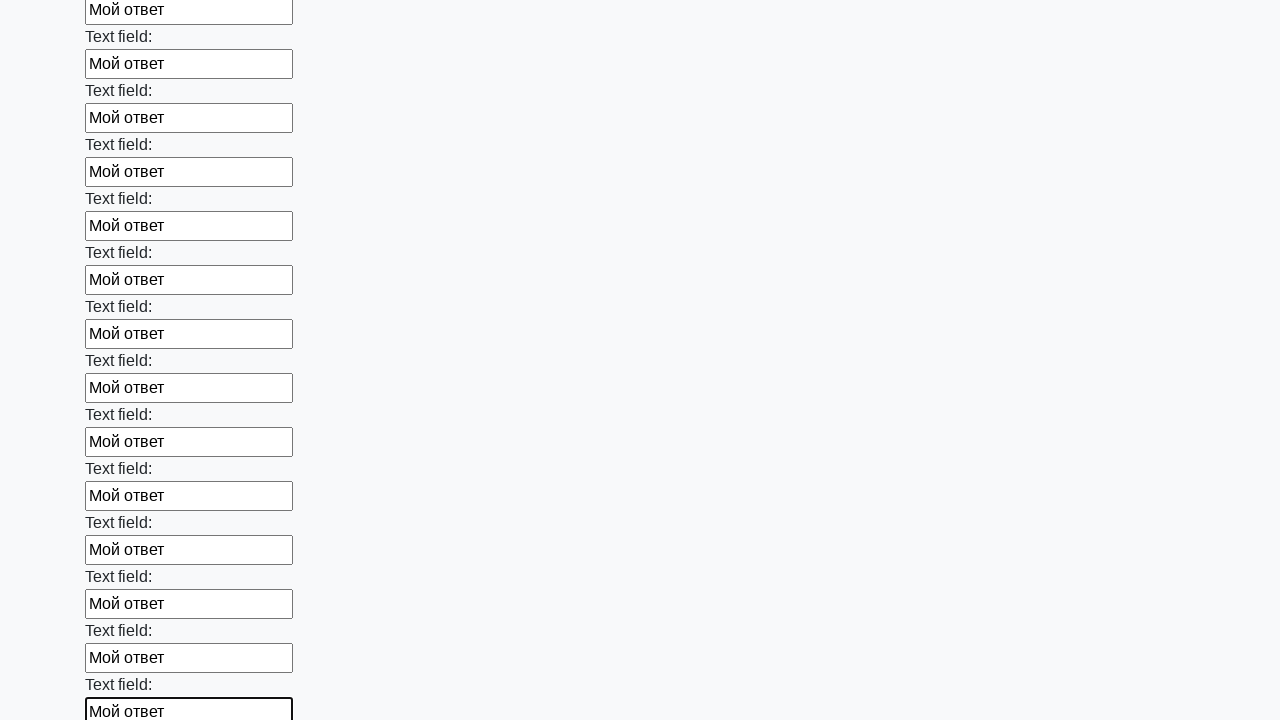

Filled text input field 82 of 100 with 'Мой ответ' on [type="text"] >> nth=81
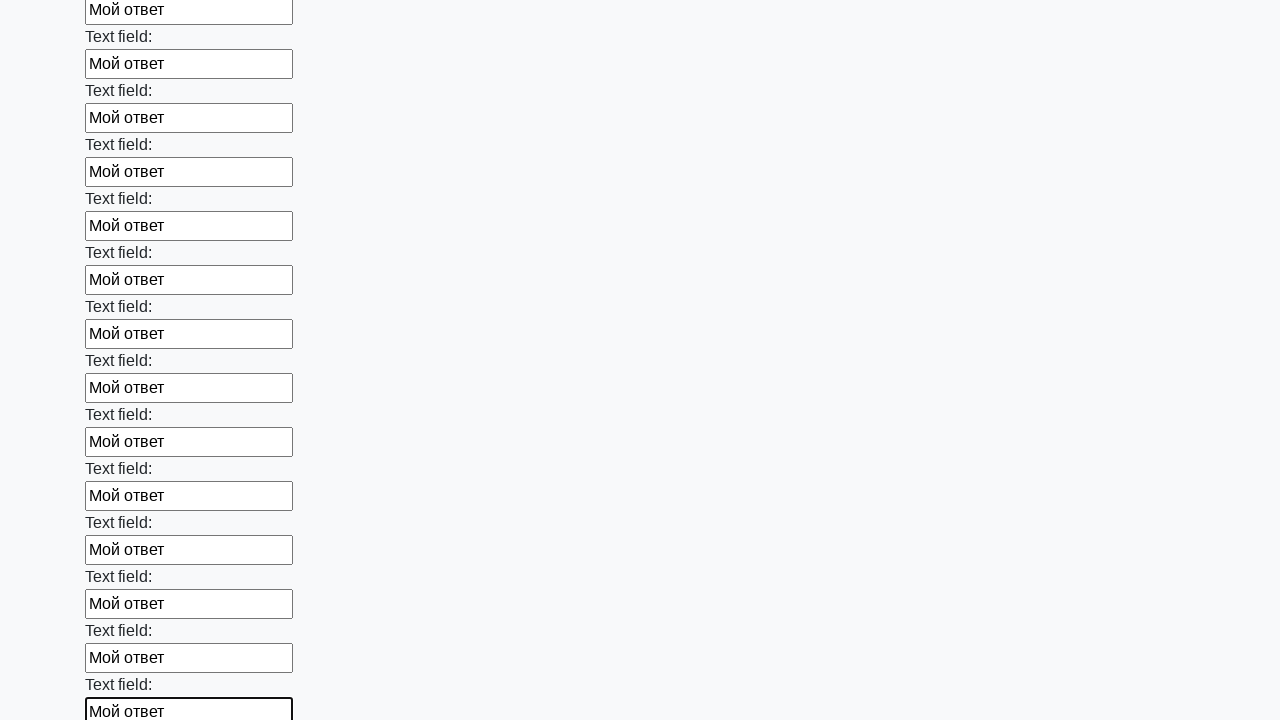

Filled text input field 83 of 100 with 'Мой ответ' on [type="text"] >> nth=82
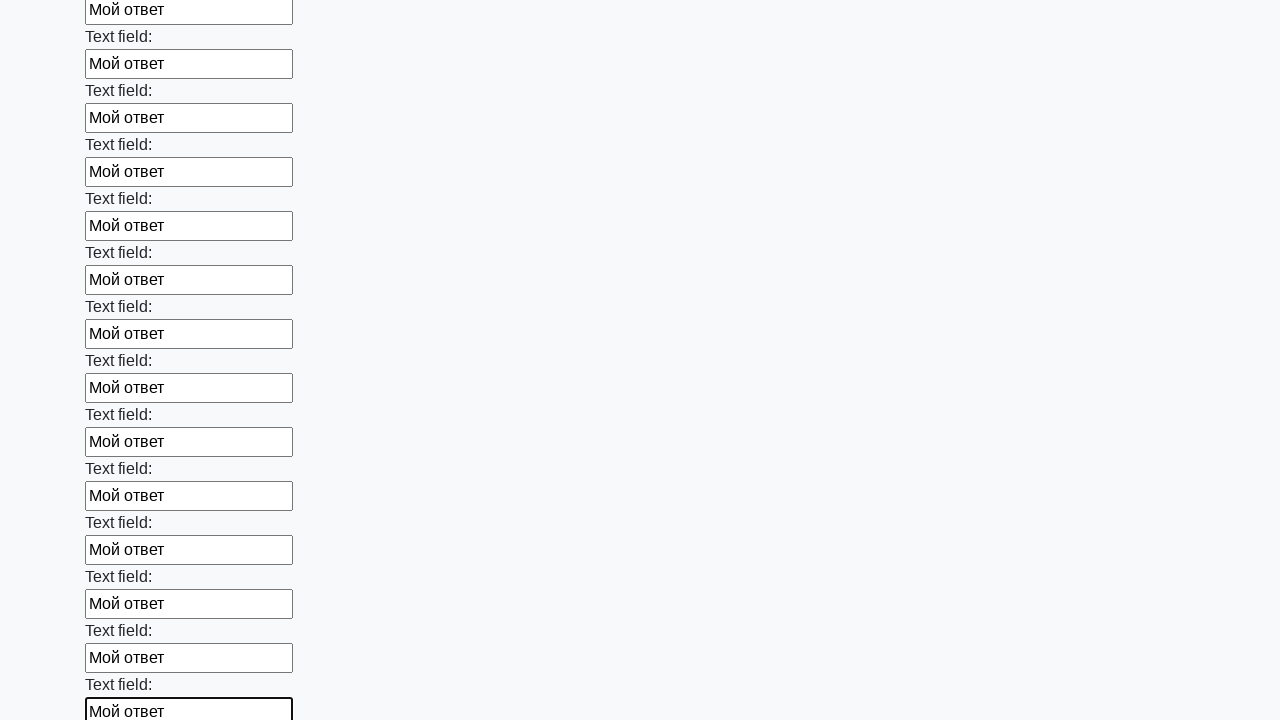

Filled text input field 84 of 100 with 'Мой ответ' on [type="text"] >> nth=83
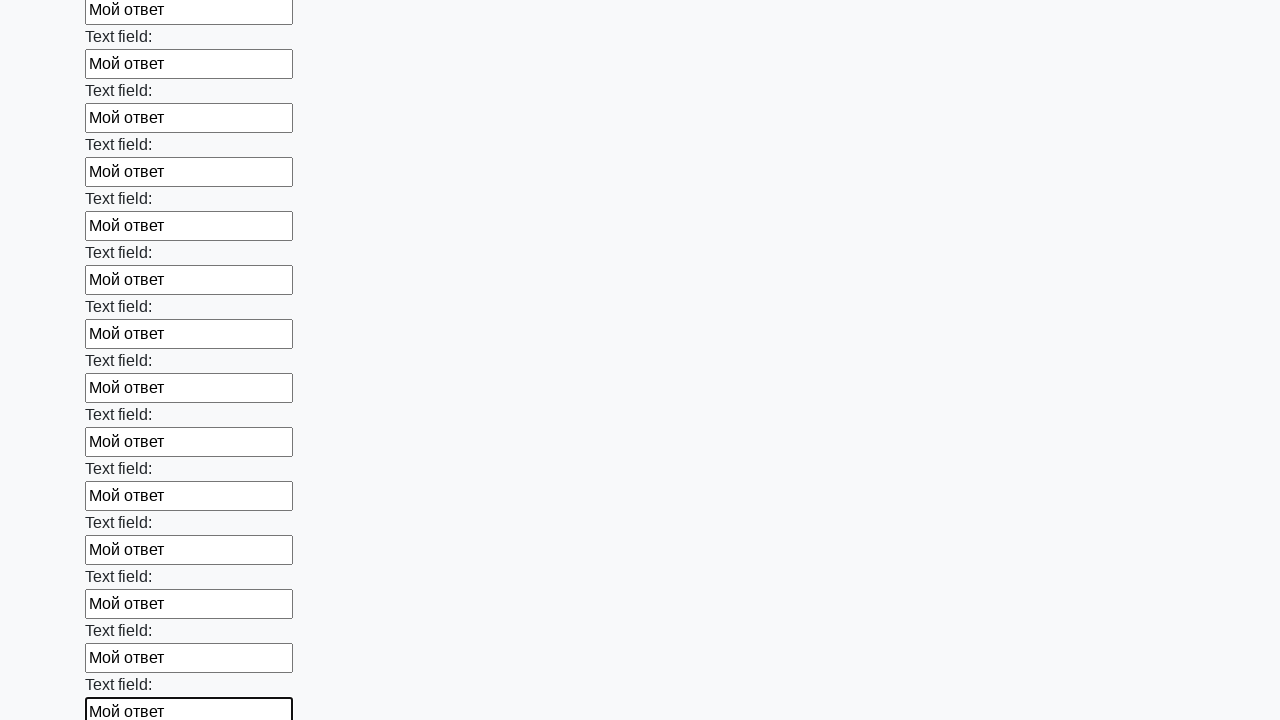

Filled text input field 85 of 100 with 'Мой ответ' on [type="text"] >> nth=84
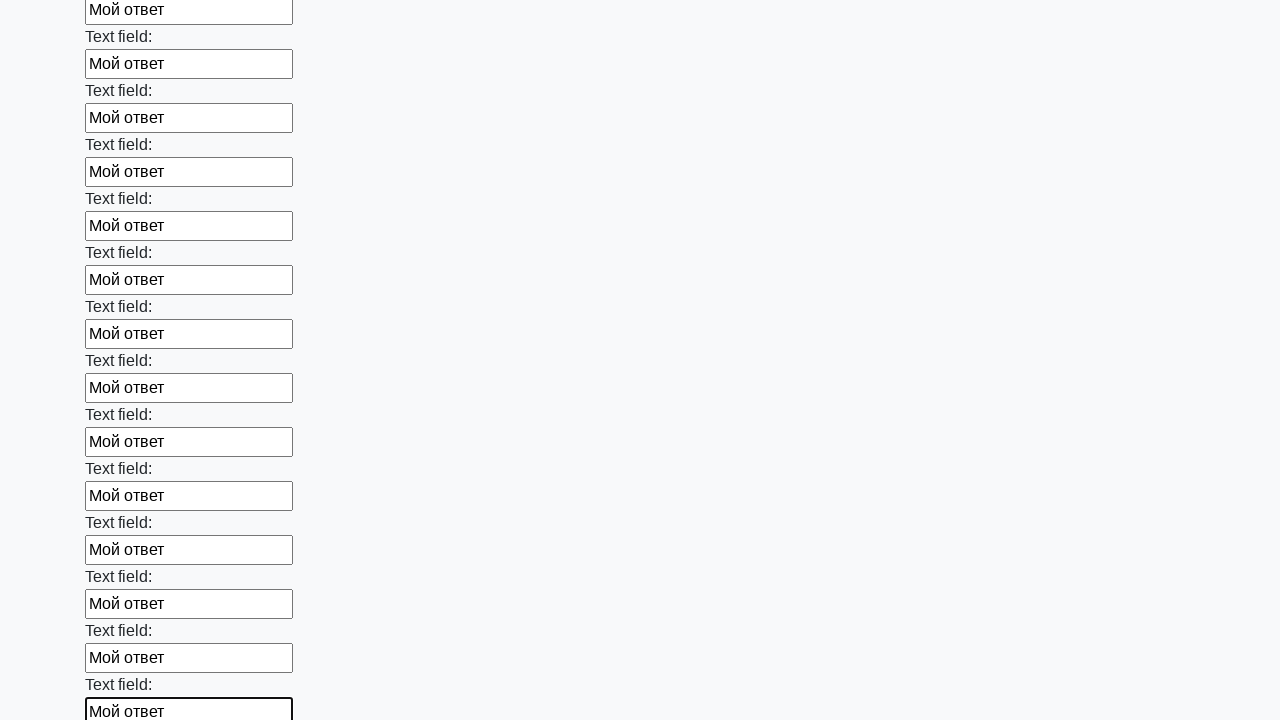

Filled text input field 86 of 100 with 'Мой ответ' on [type="text"] >> nth=85
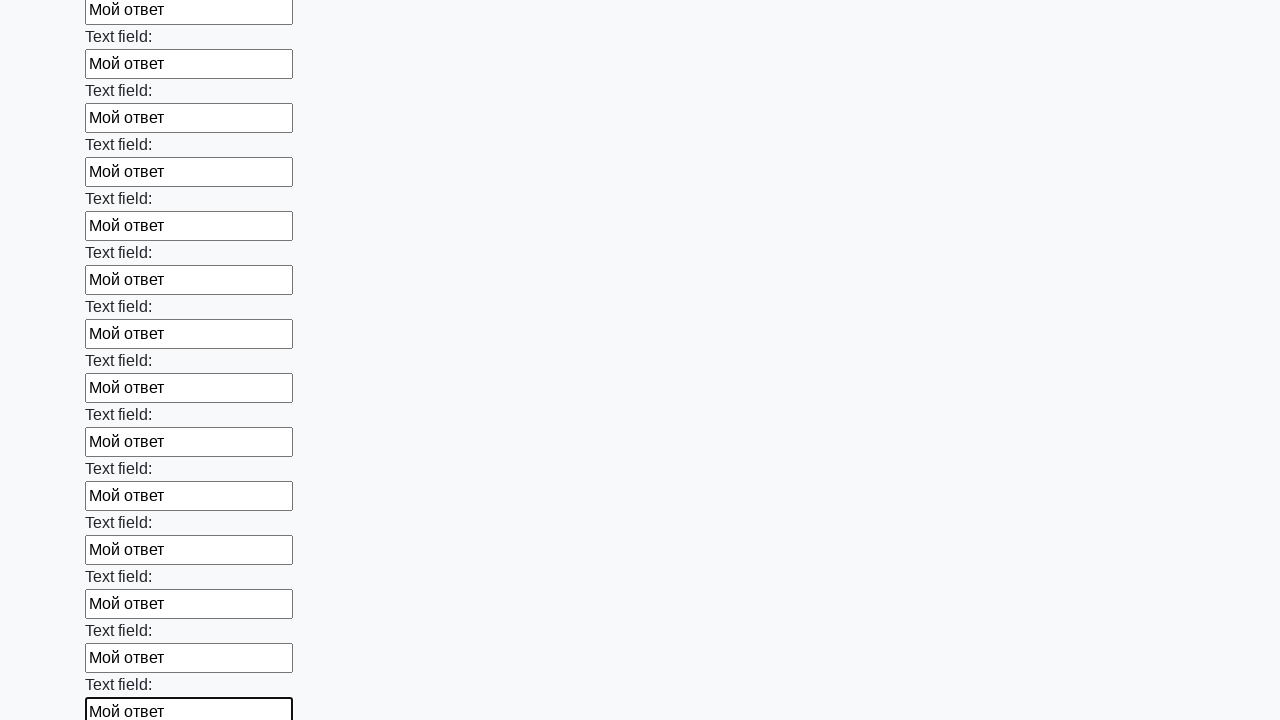

Filled text input field 87 of 100 with 'Мой ответ' on [type="text"] >> nth=86
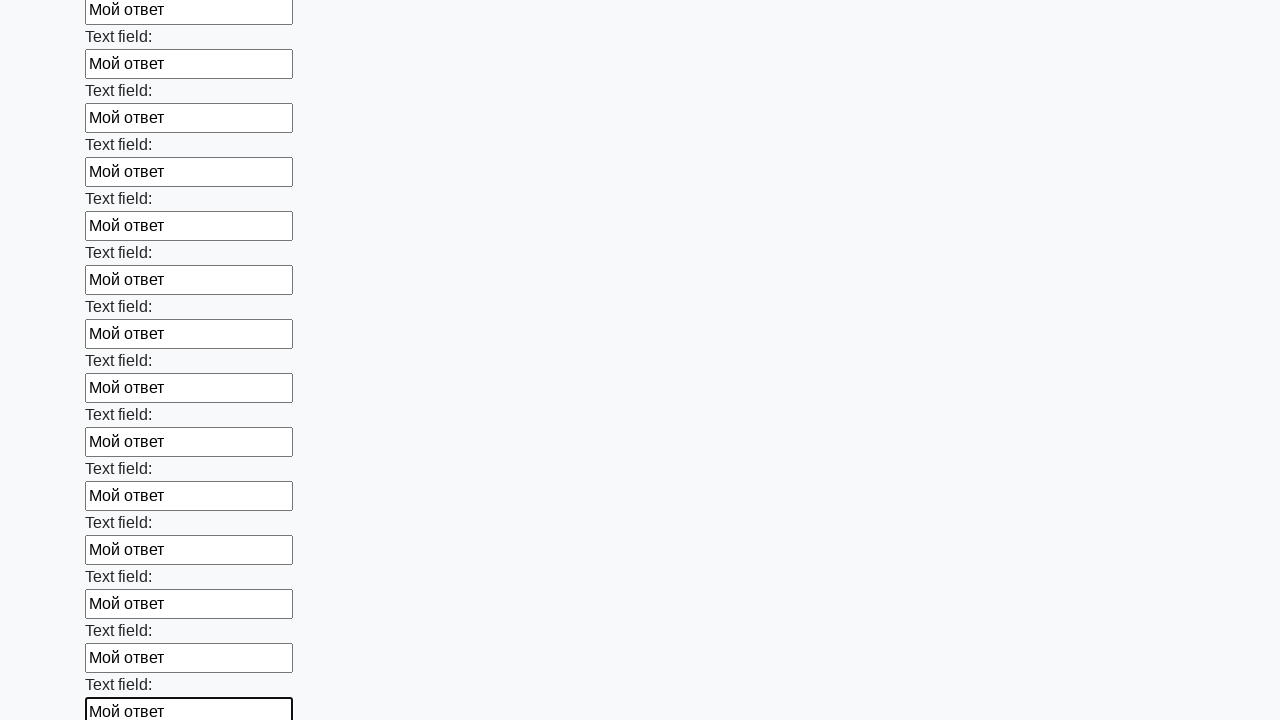

Filled text input field 88 of 100 with 'Мой ответ' on [type="text"] >> nth=87
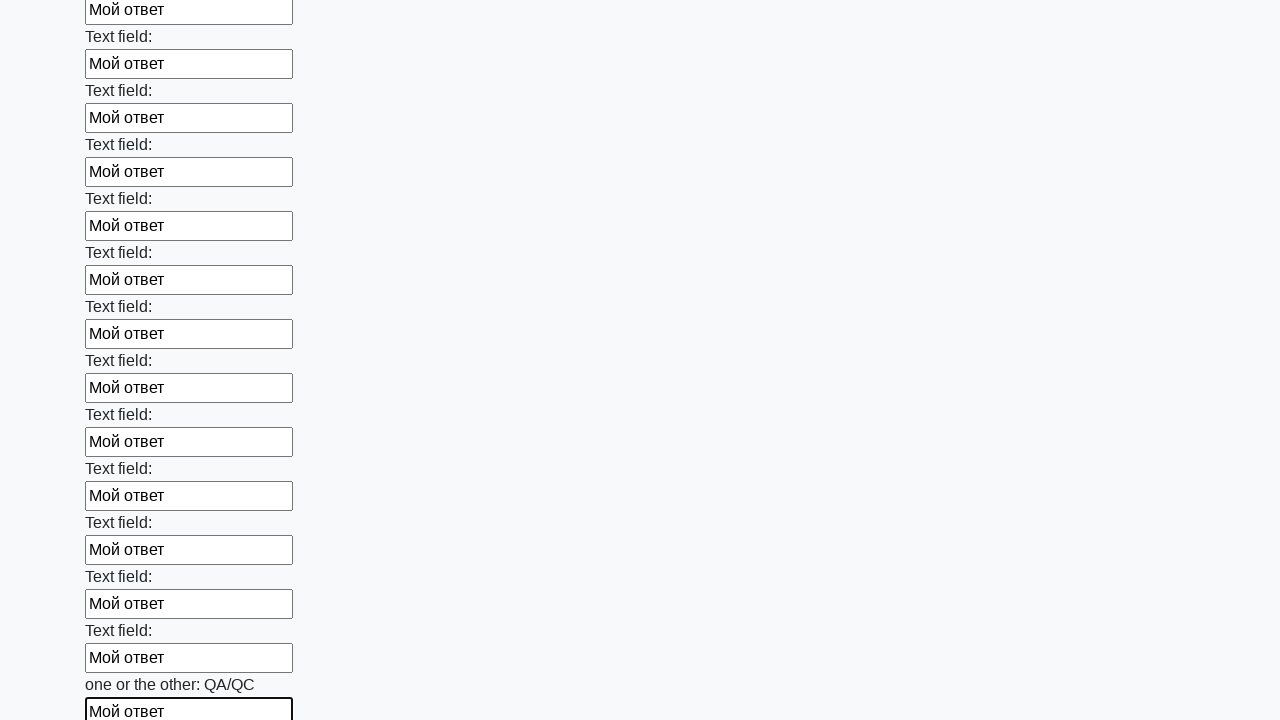

Filled text input field 89 of 100 with 'Мой ответ' on [type="text"] >> nth=88
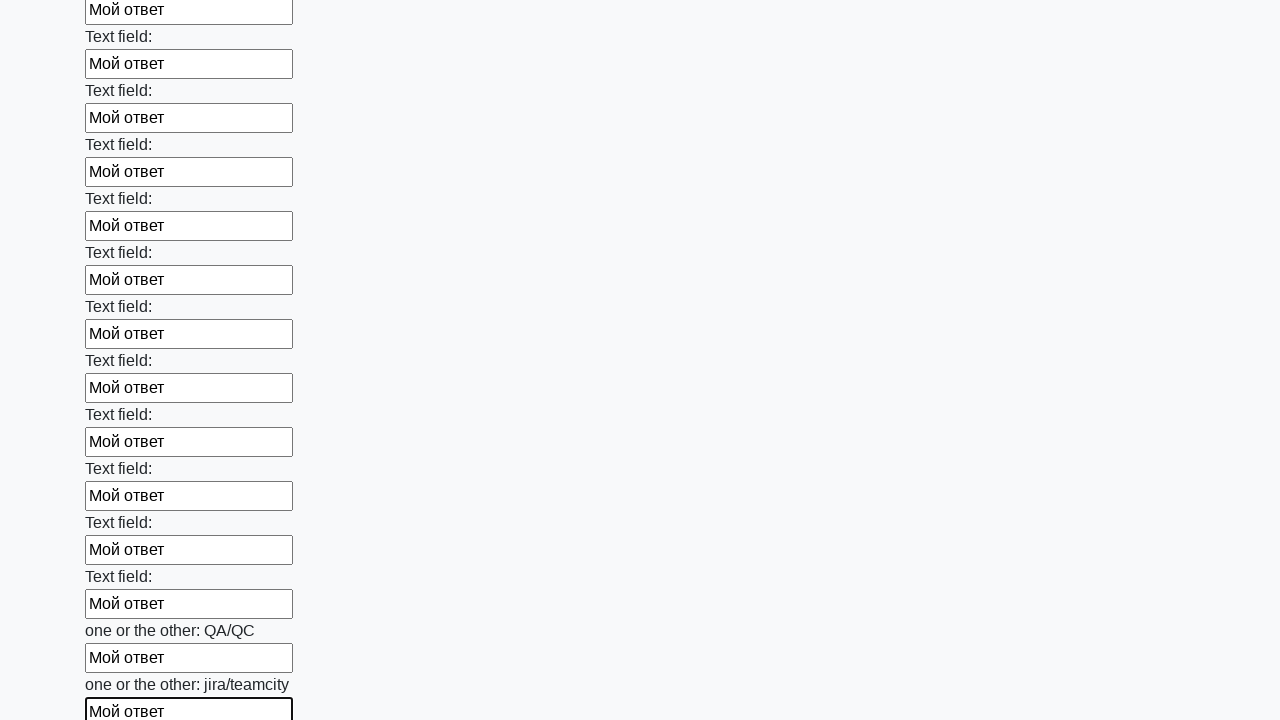

Filled text input field 90 of 100 with 'Мой ответ' on [type="text"] >> nth=89
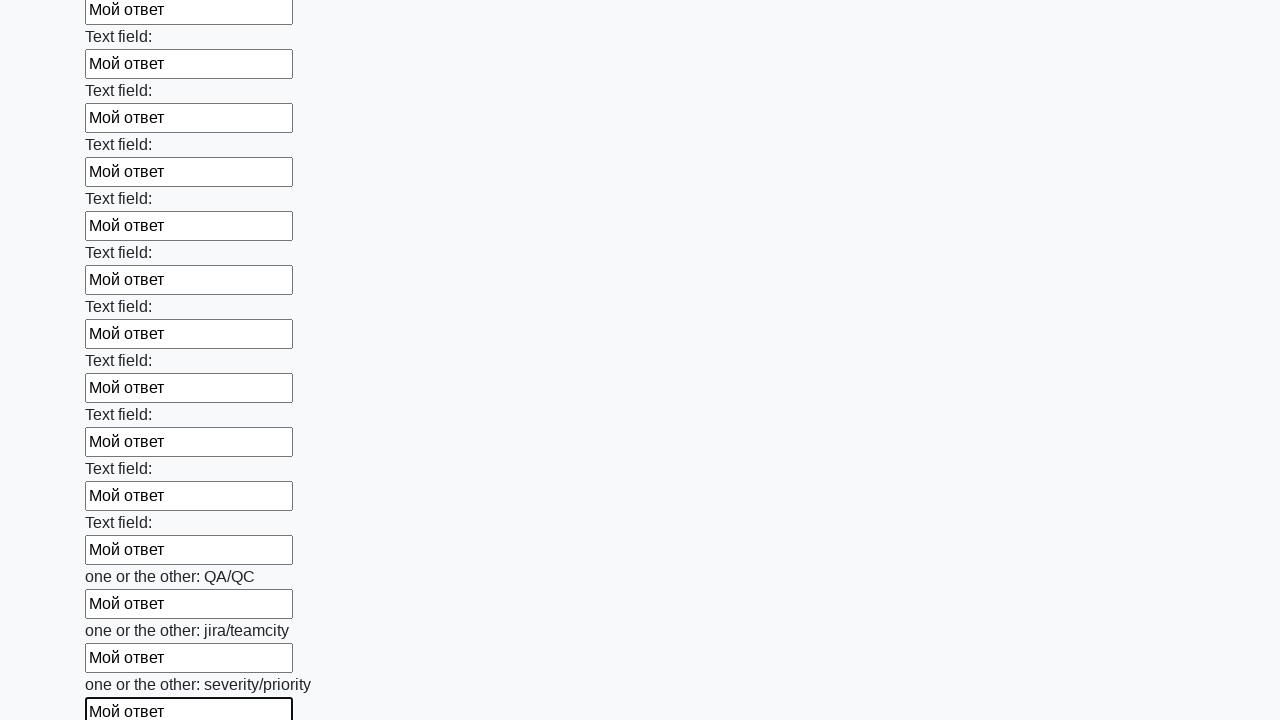

Filled text input field 91 of 100 with 'Мой ответ' on [type="text"] >> nth=90
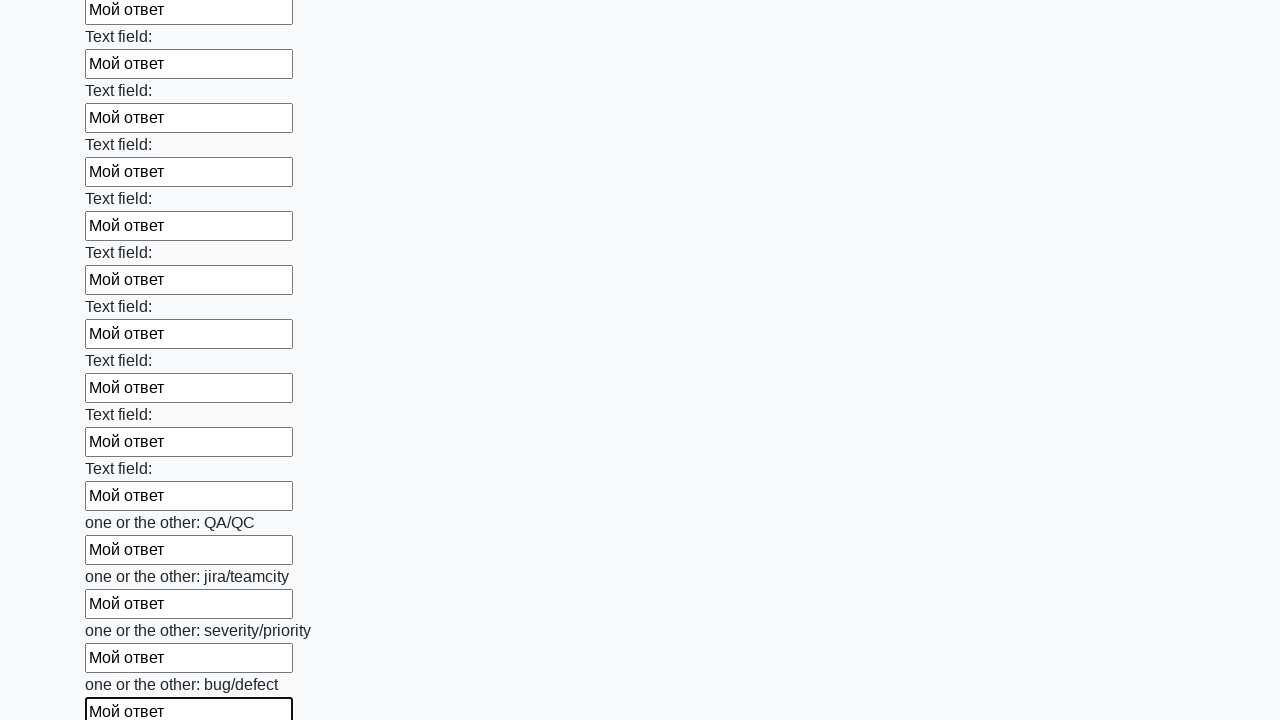

Filled text input field 92 of 100 with 'Мой ответ' on [type="text"] >> nth=91
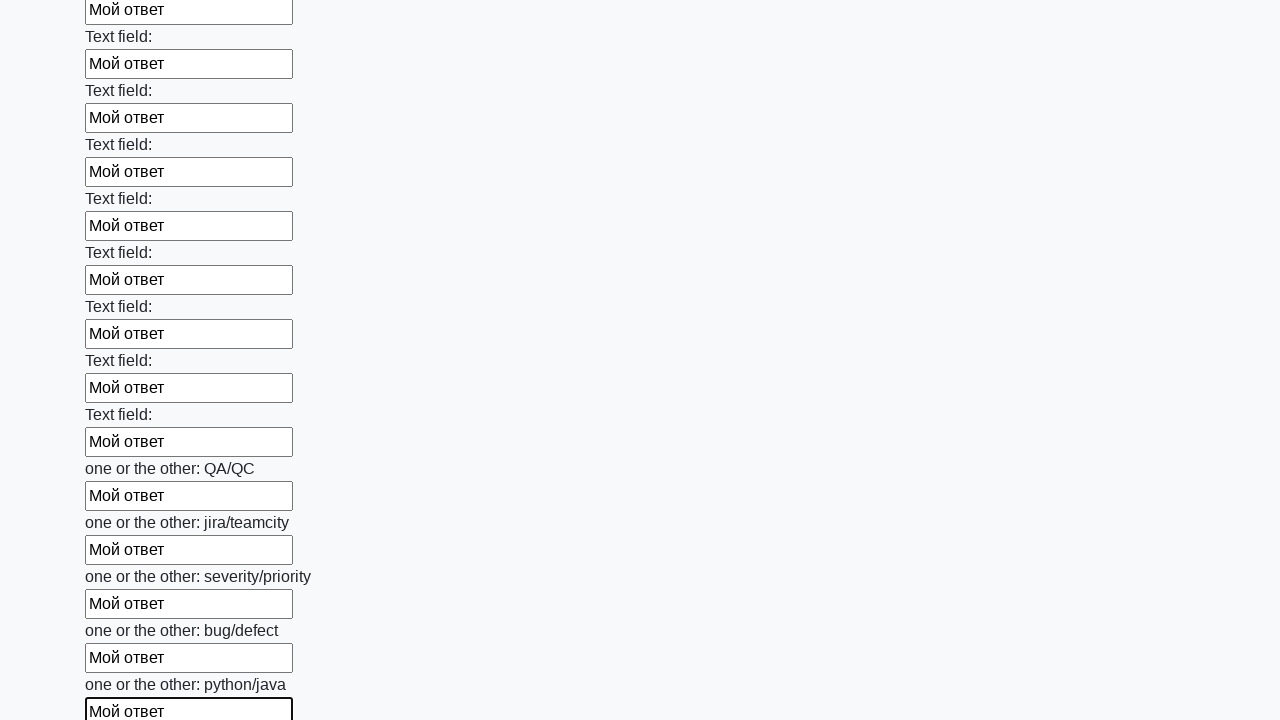

Filled text input field 93 of 100 with 'Мой ответ' on [type="text"] >> nth=92
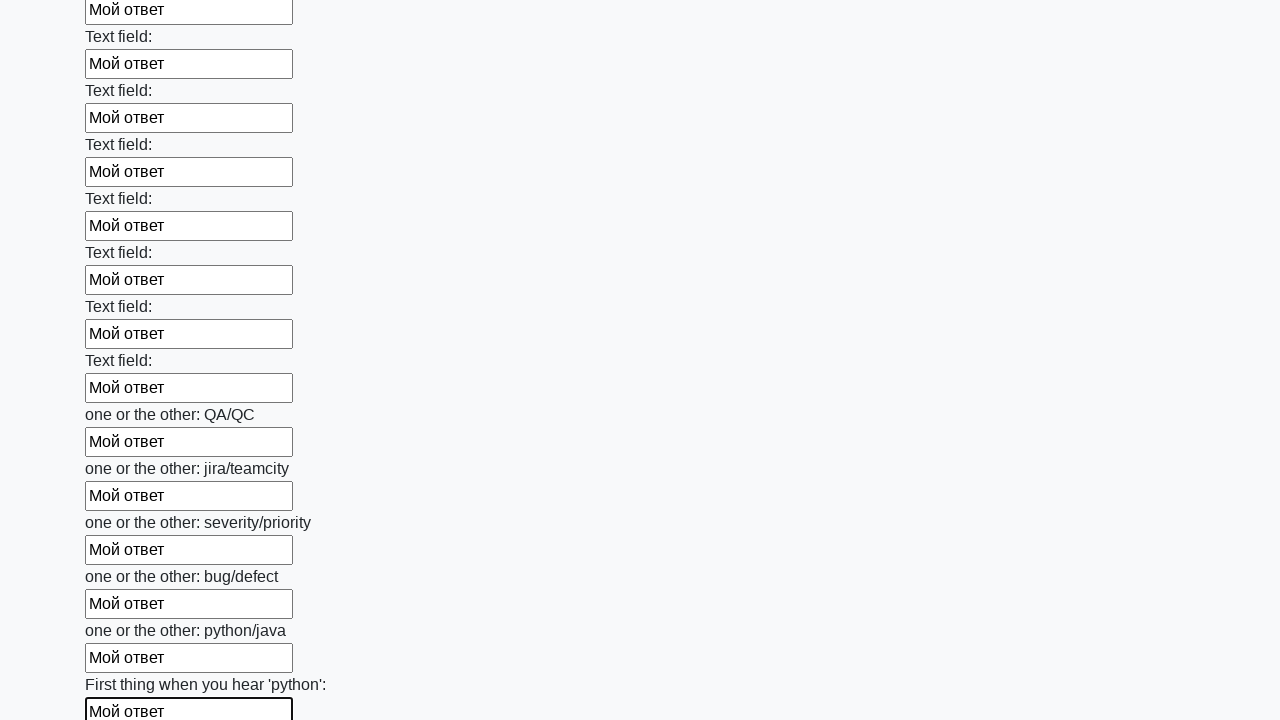

Filled text input field 94 of 100 with 'Мой ответ' on [type="text"] >> nth=93
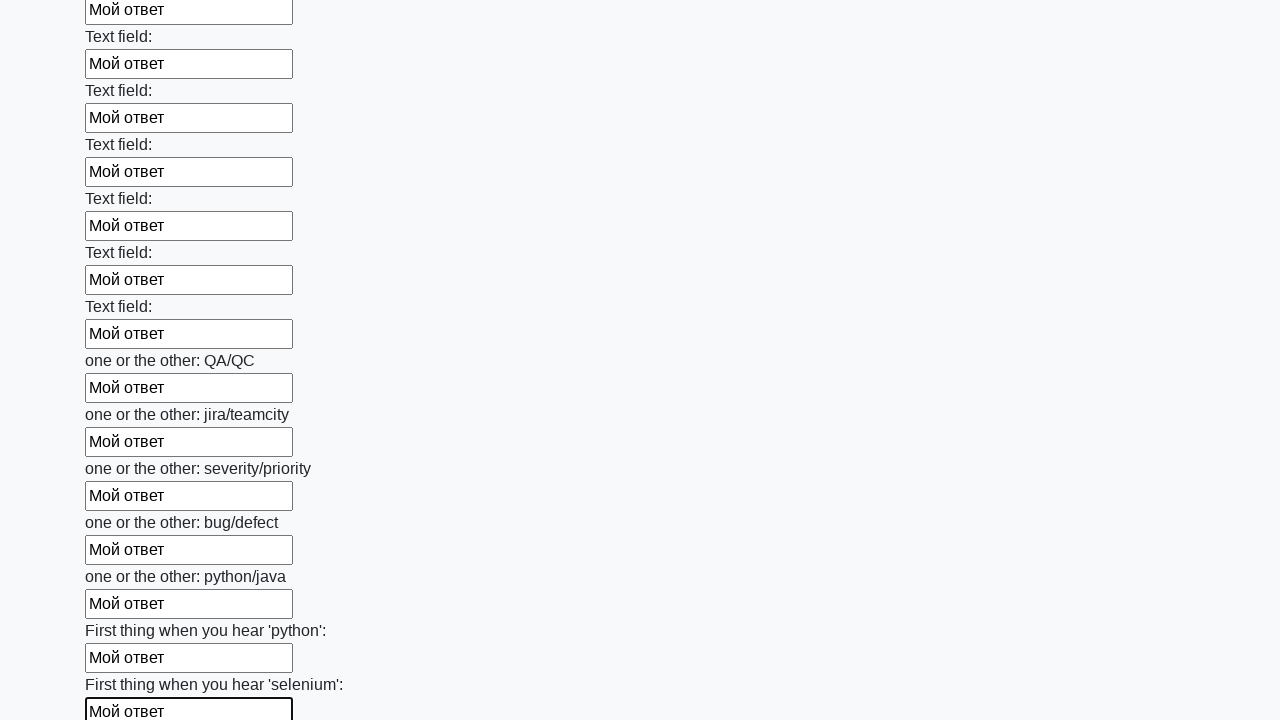

Filled text input field 95 of 100 with 'Мой ответ' on [type="text"] >> nth=94
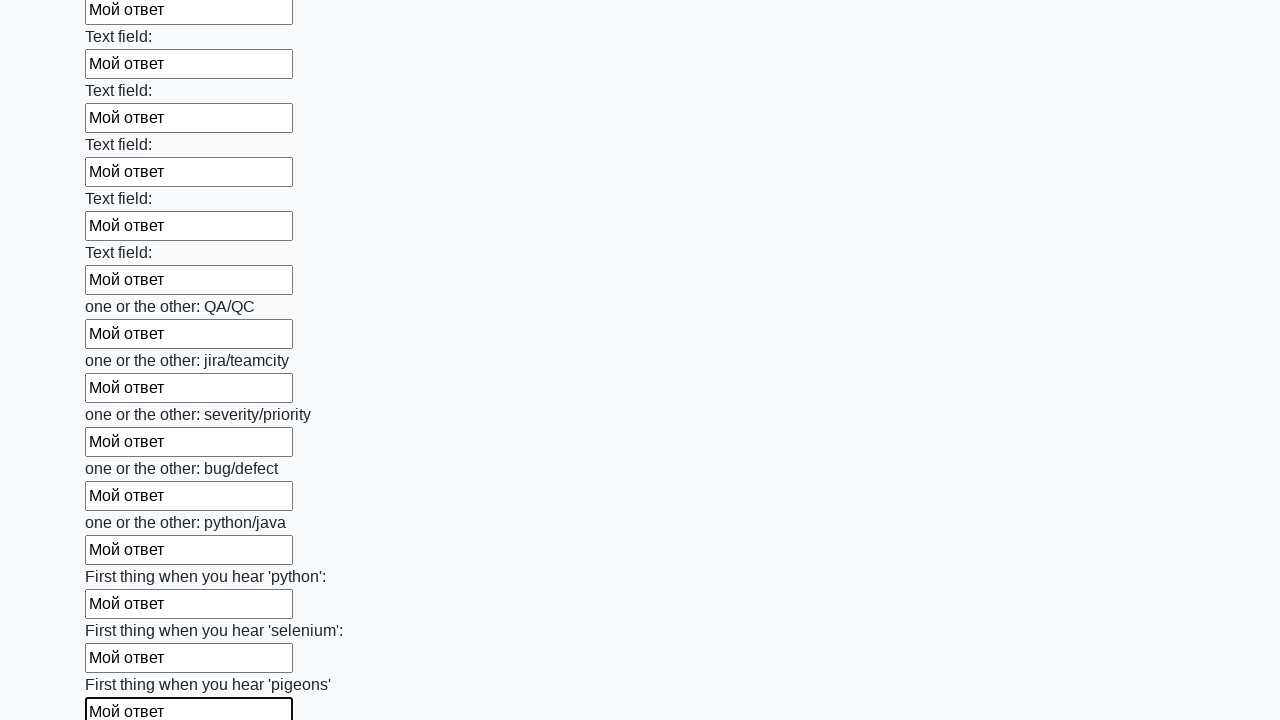

Filled text input field 96 of 100 with 'Мой ответ' on [type="text"] >> nth=95
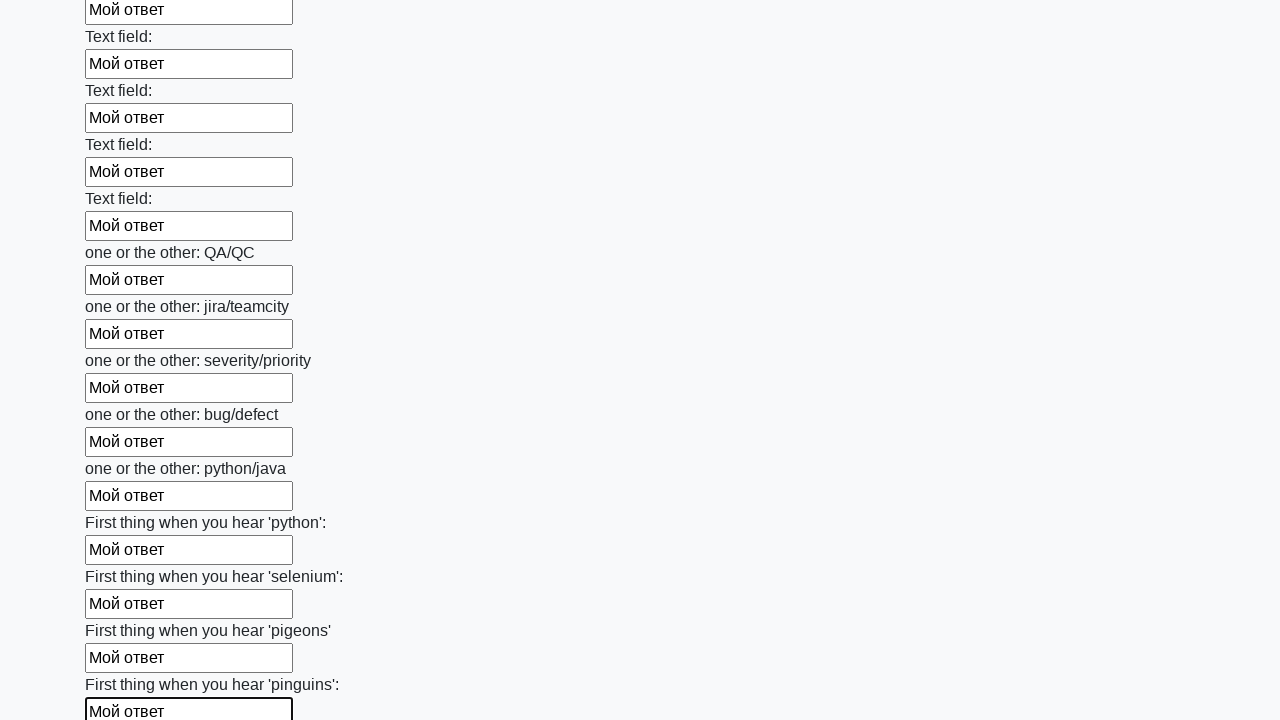

Filled text input field 97 of 100 with 'Мой ответ' on [type="text"] >> nth=96
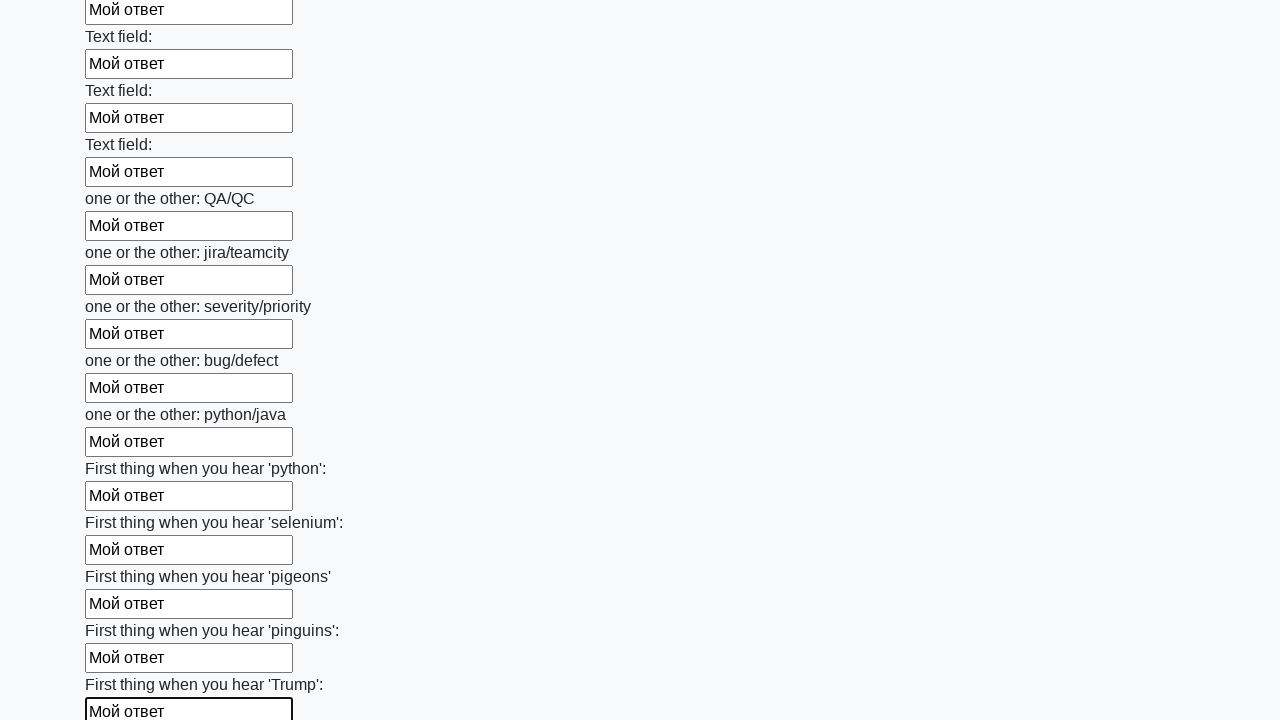

Filled text input field 98 of 100 with 'Мой ответ' on [type="text"] >> nth=97
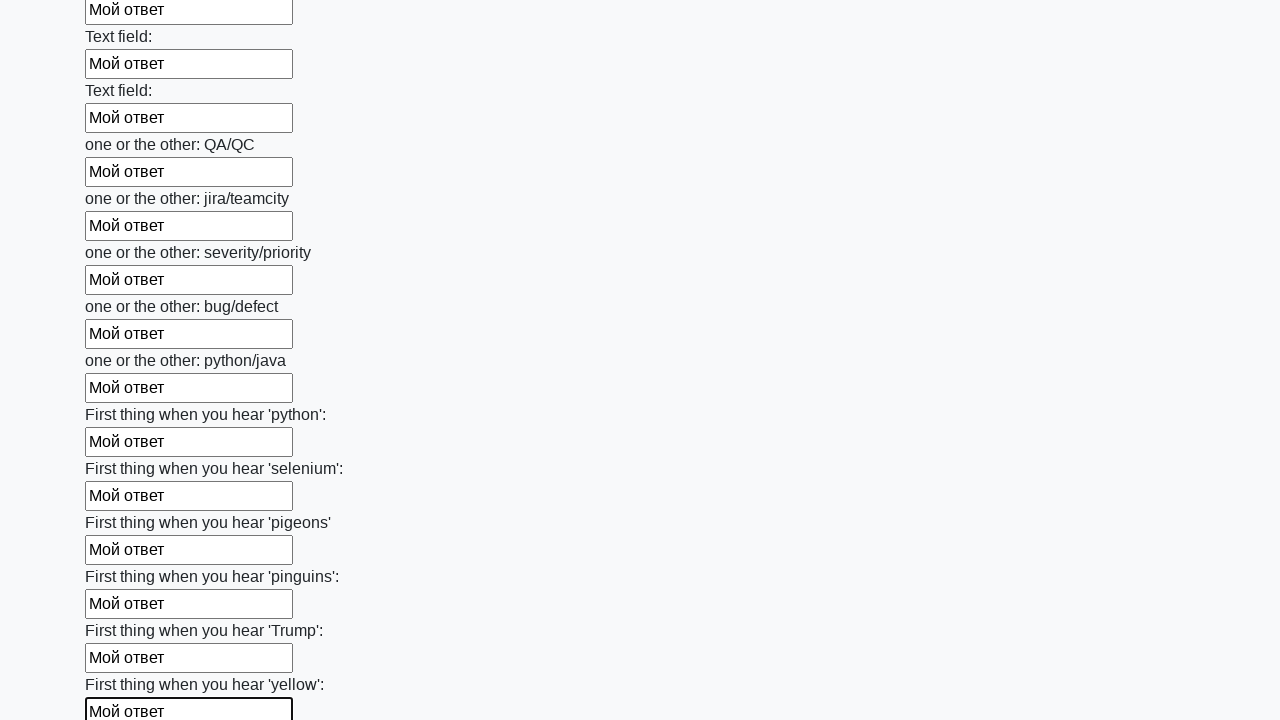

Filled text input field 99 of 100 with 'Мой ответ' on [type="text"] >> nth=98
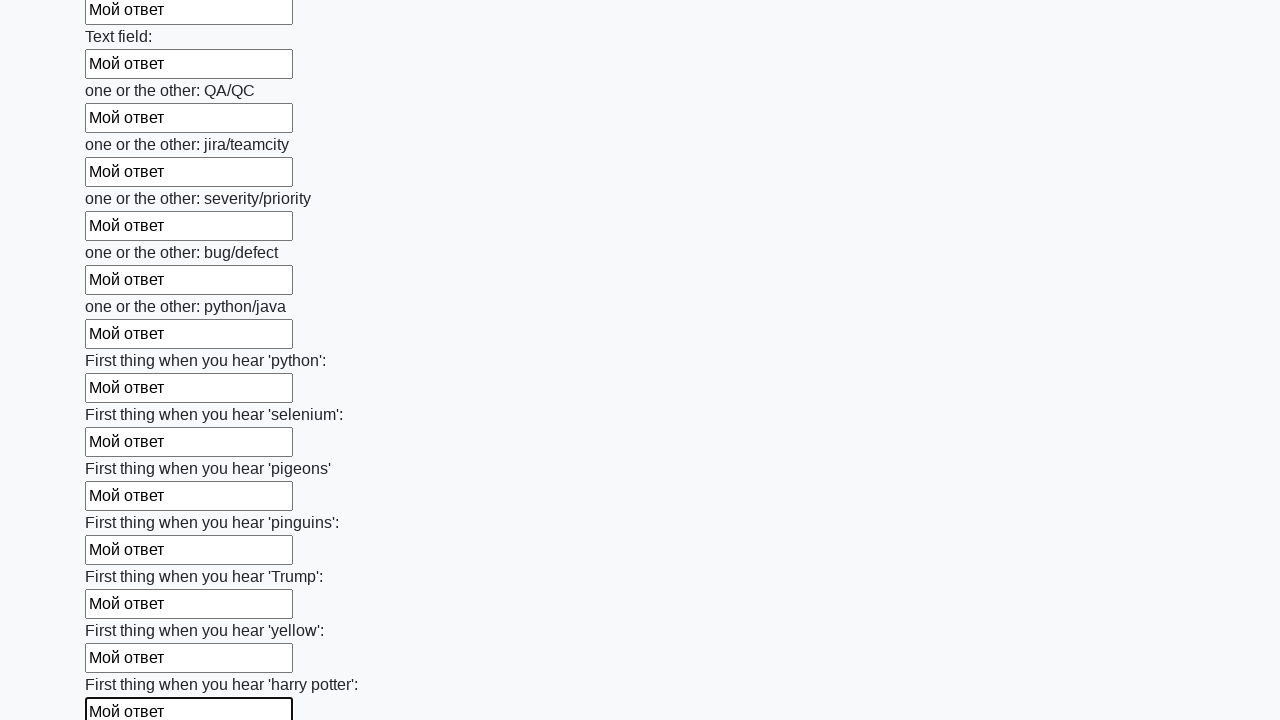

Filled text input field 100 of 100 with 'Мой ответ' on [type="text"] >> nth=99
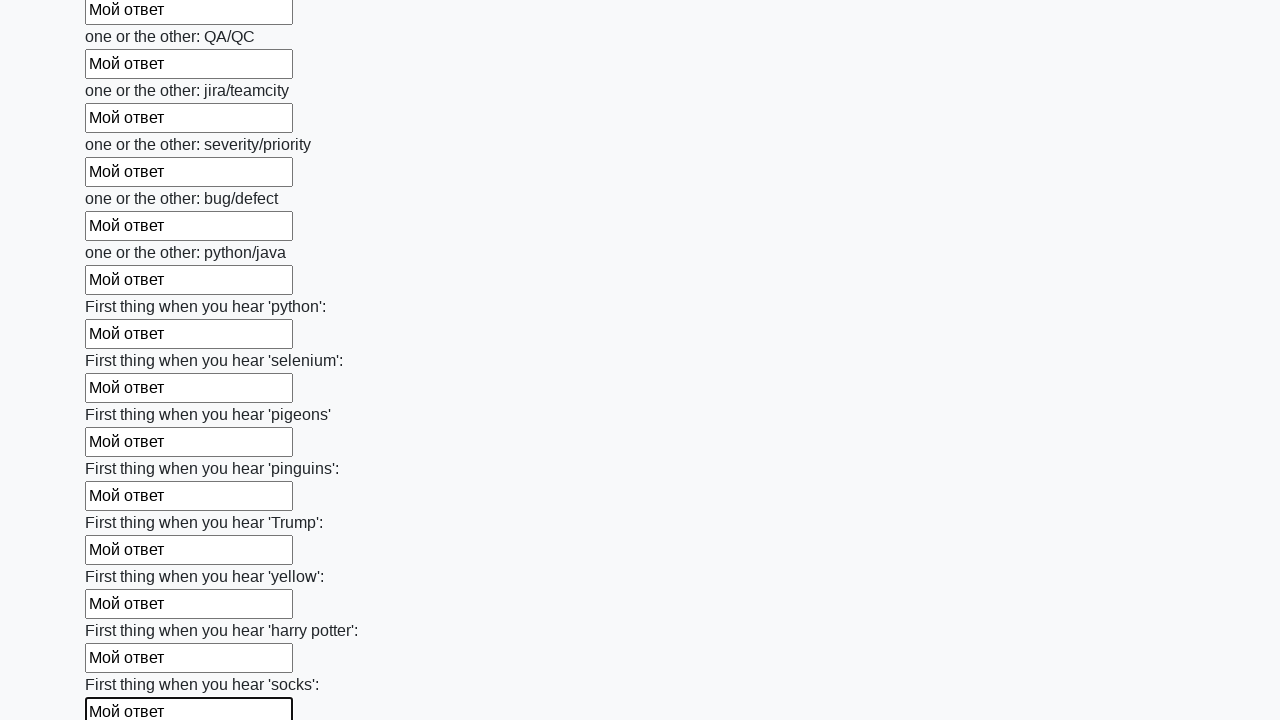

Clicked the submit button to submit the form at (123, 611) on button.btn
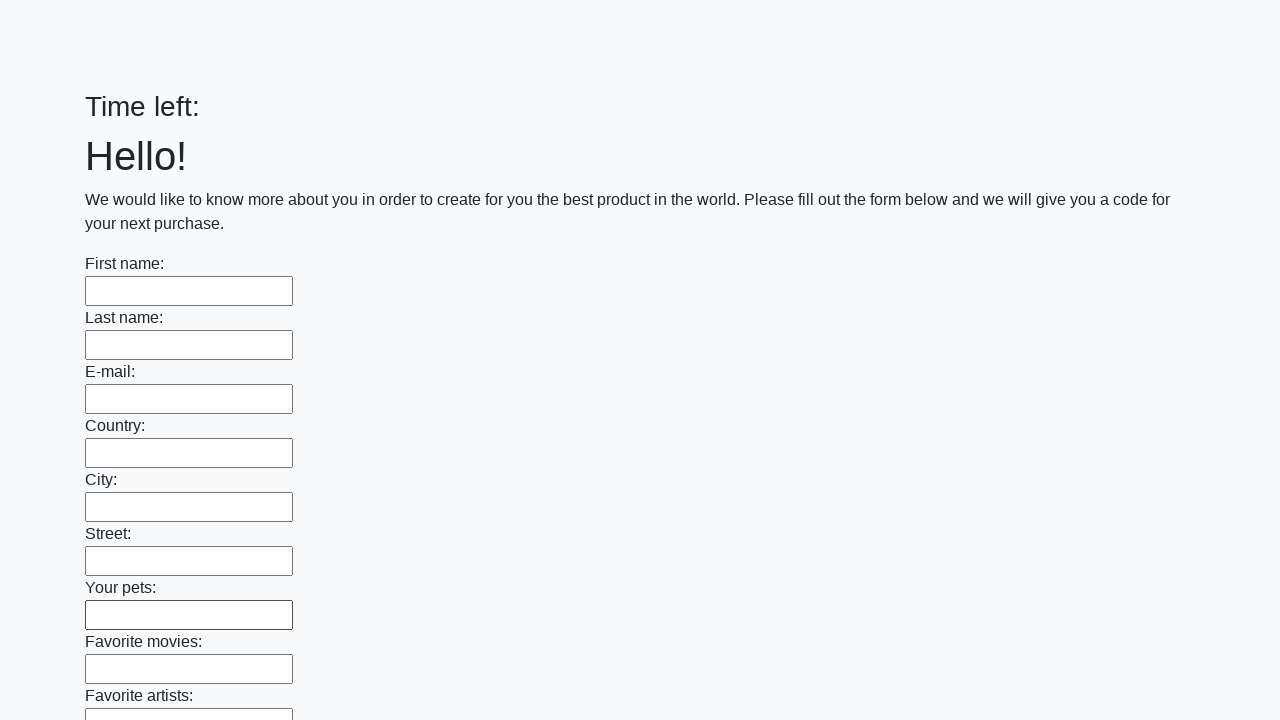

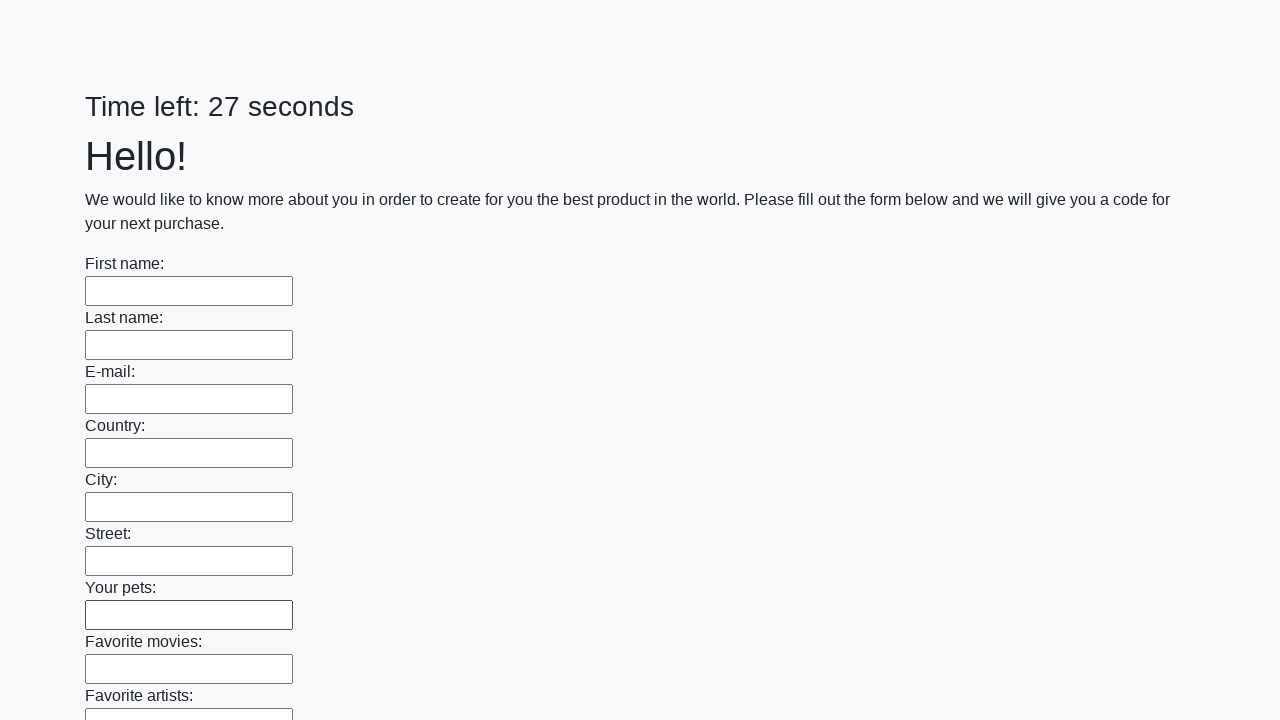